Tests the Google Play Store app page by clicking the "See all reviews" button, waiting for the reviews modal to appear, and scrolling through the reviews to load more content.

Starting URL: https://play.google.com/store/apps/details?id=com.duolingo

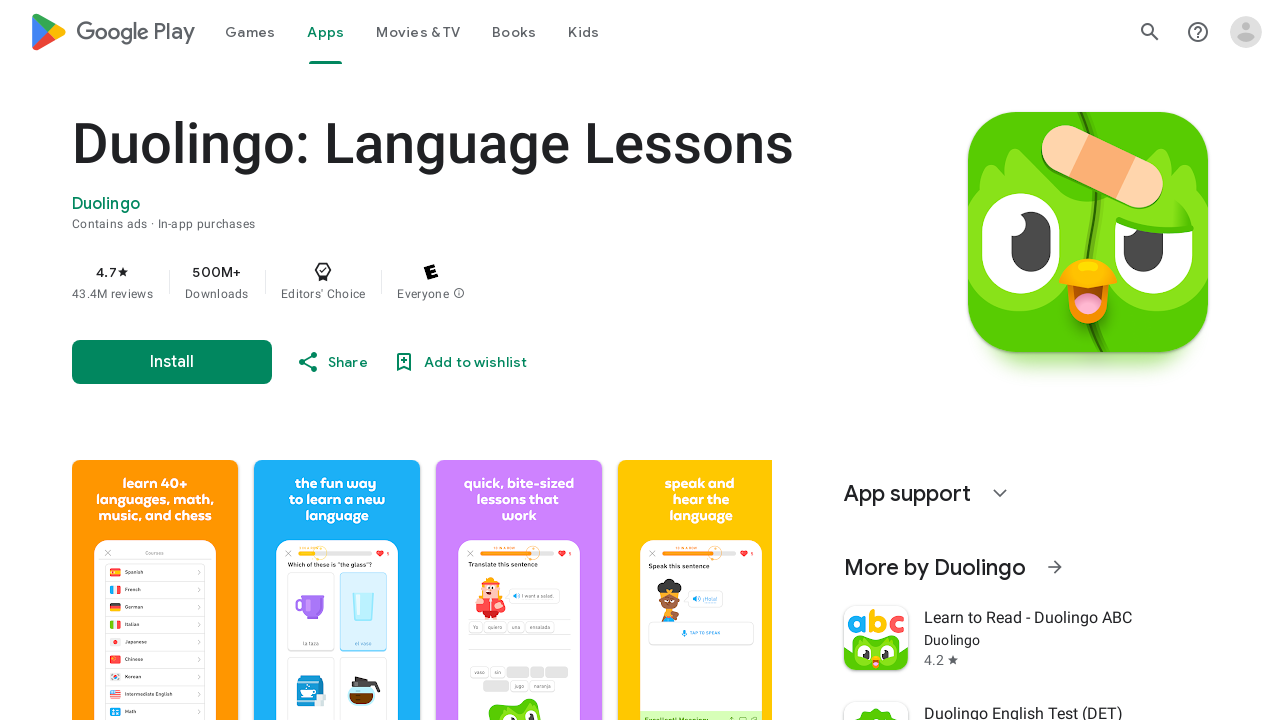

Waited for 'See all reviews' button to appear
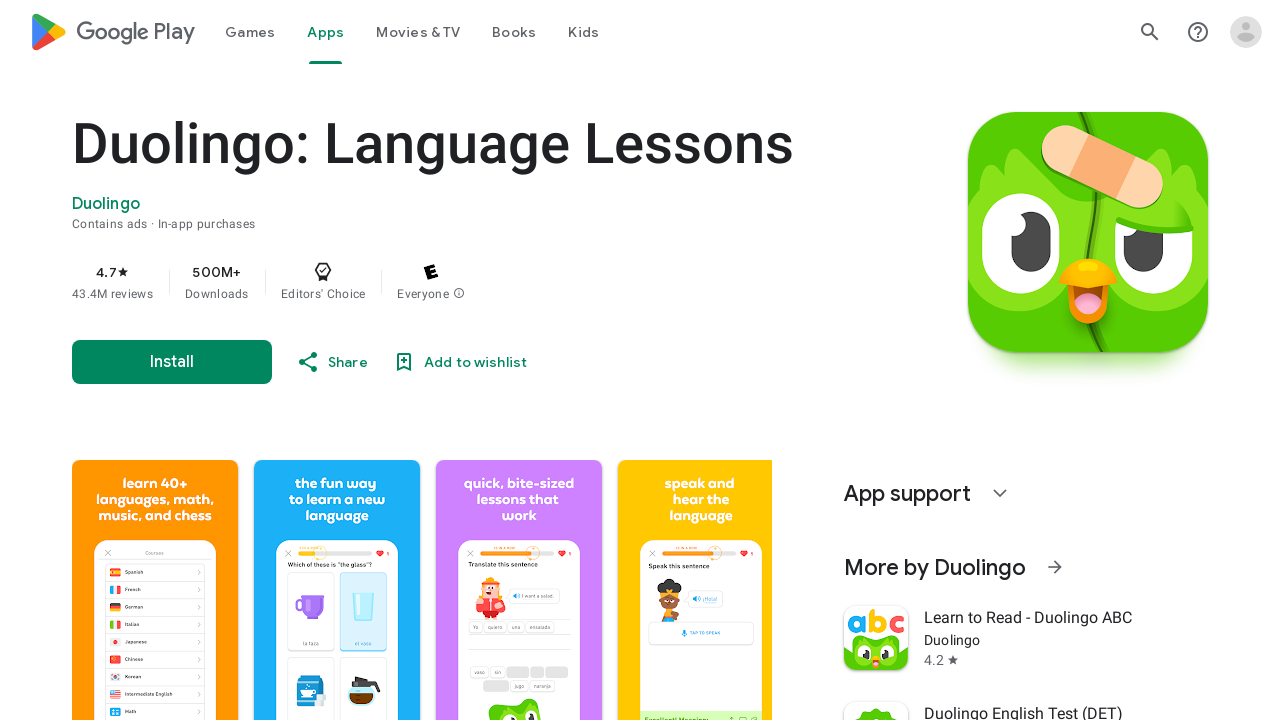

Clicked 'See all reviews' button at (132, 360) on xpath=//span[text()="See all reviews"]
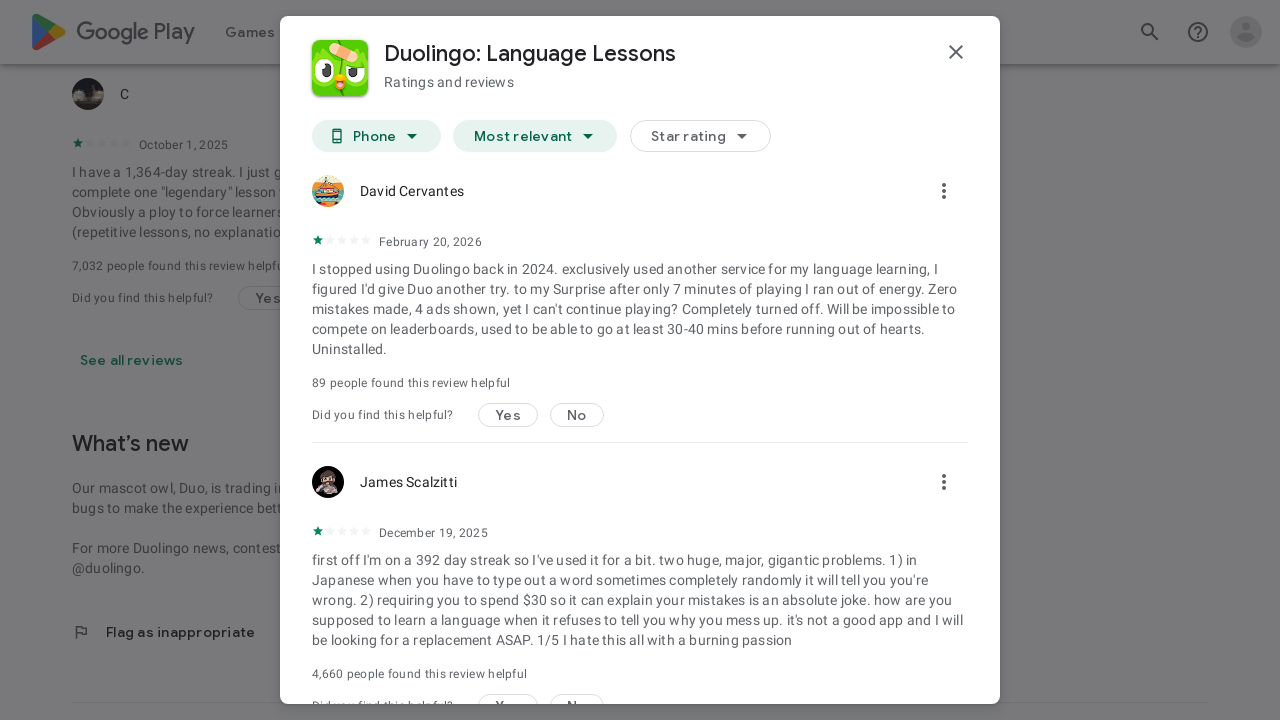

Reviews modal appeared
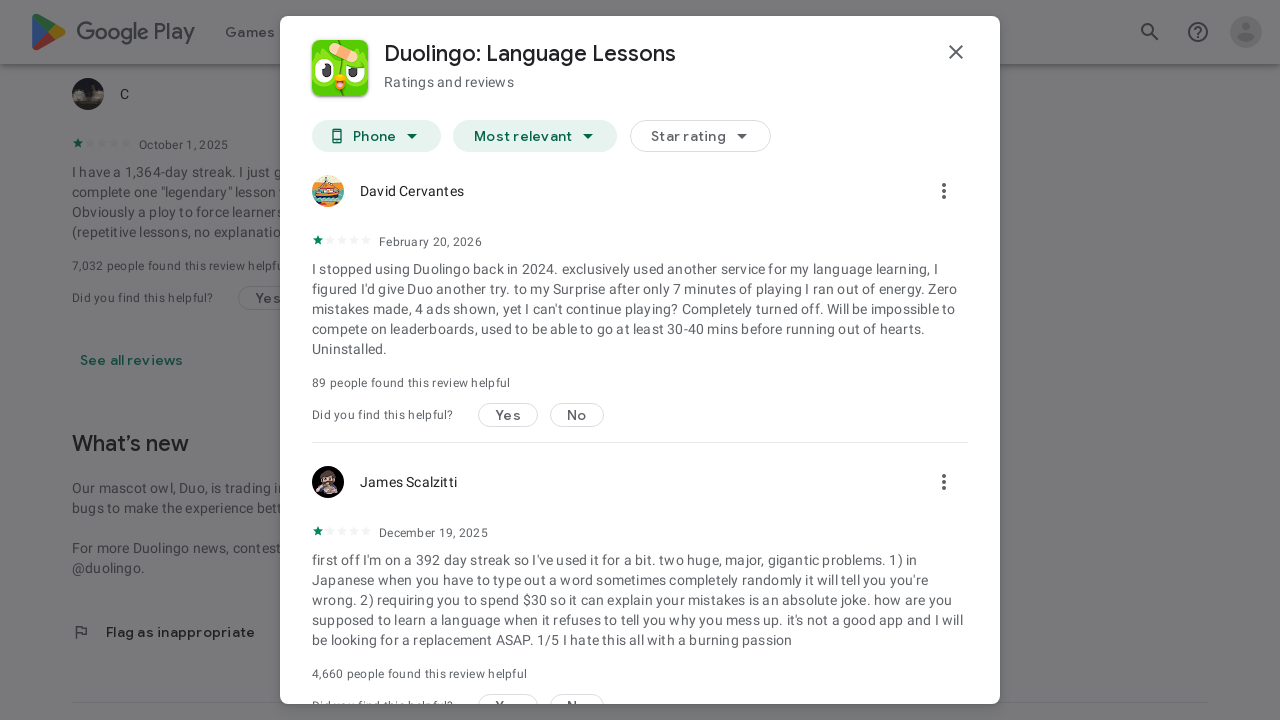

Scrolled to bottom of reviews modal (iteration 1/50)
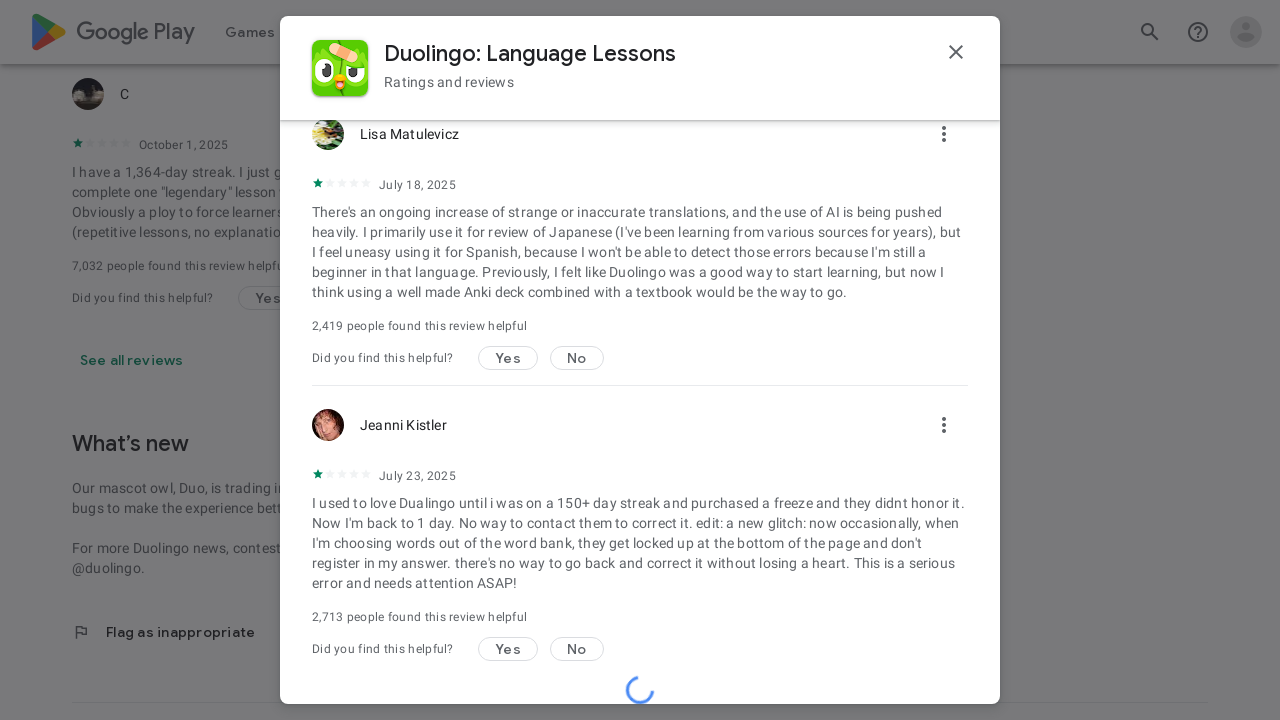

Waited for reviews to load (iteration 1/50)
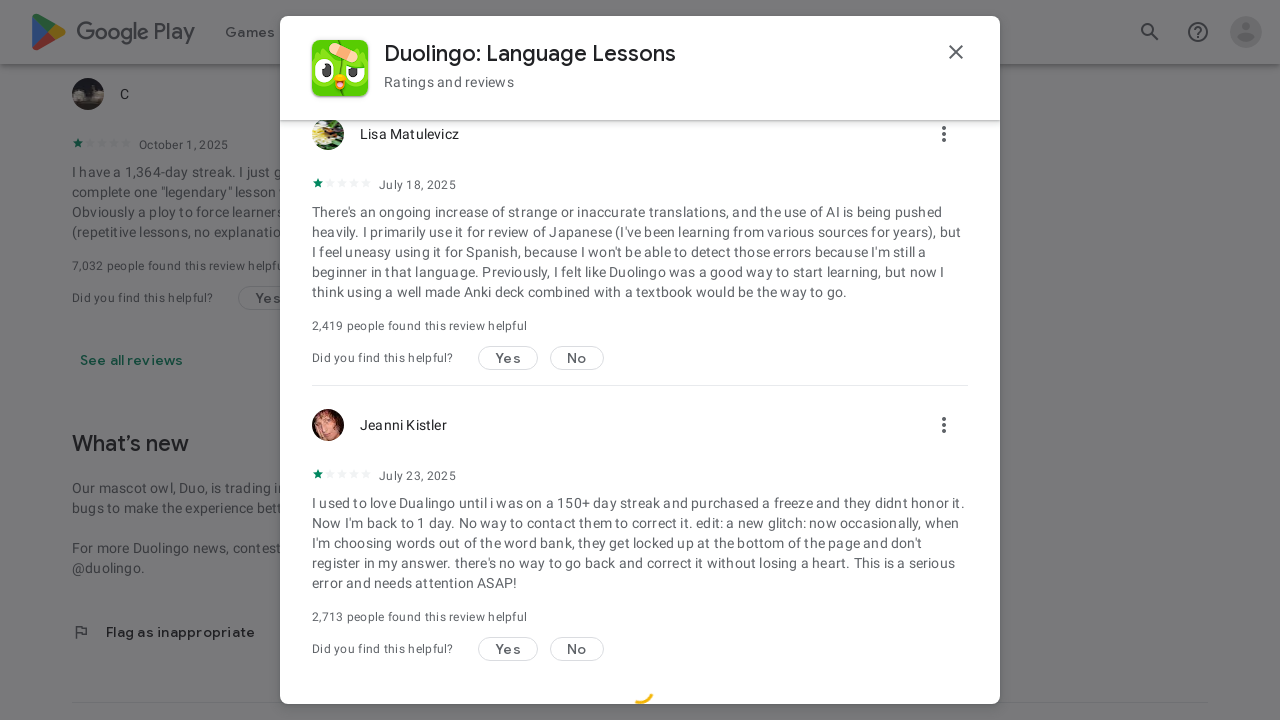

Scrolled to bottom of reviews modal (iteration 2/50)
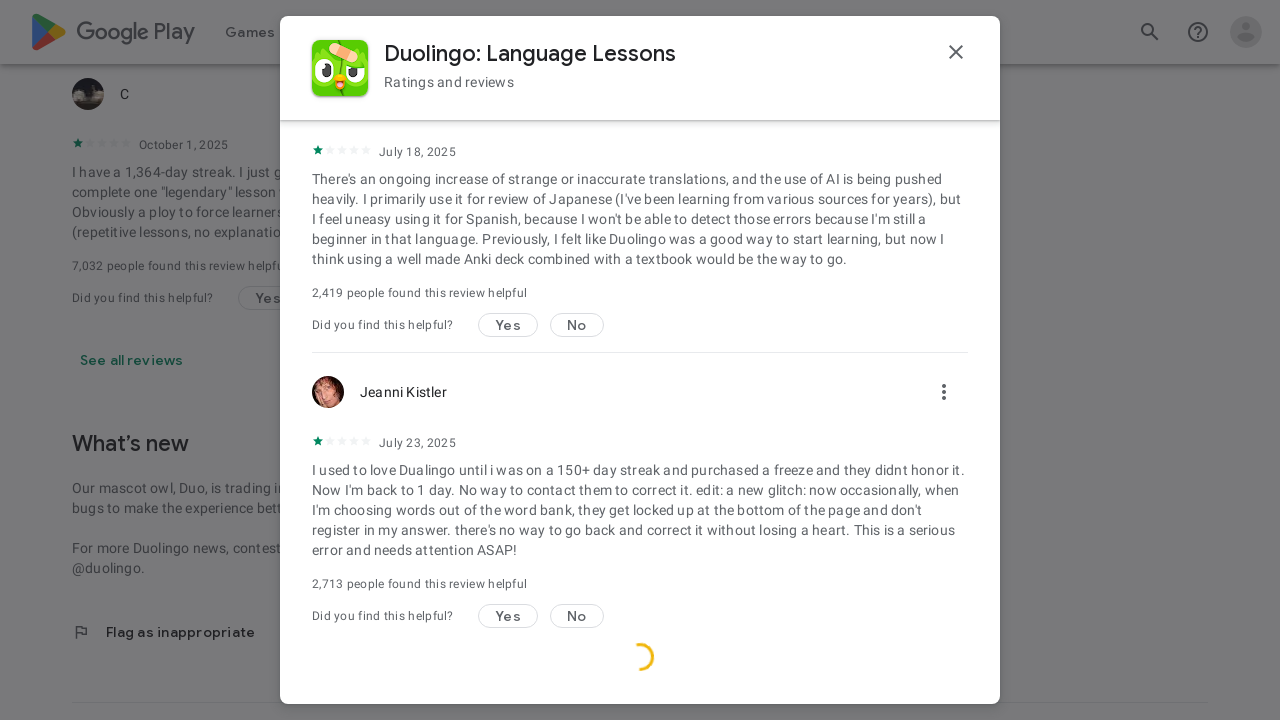

Waited for reviews to load (iteration 2/50)
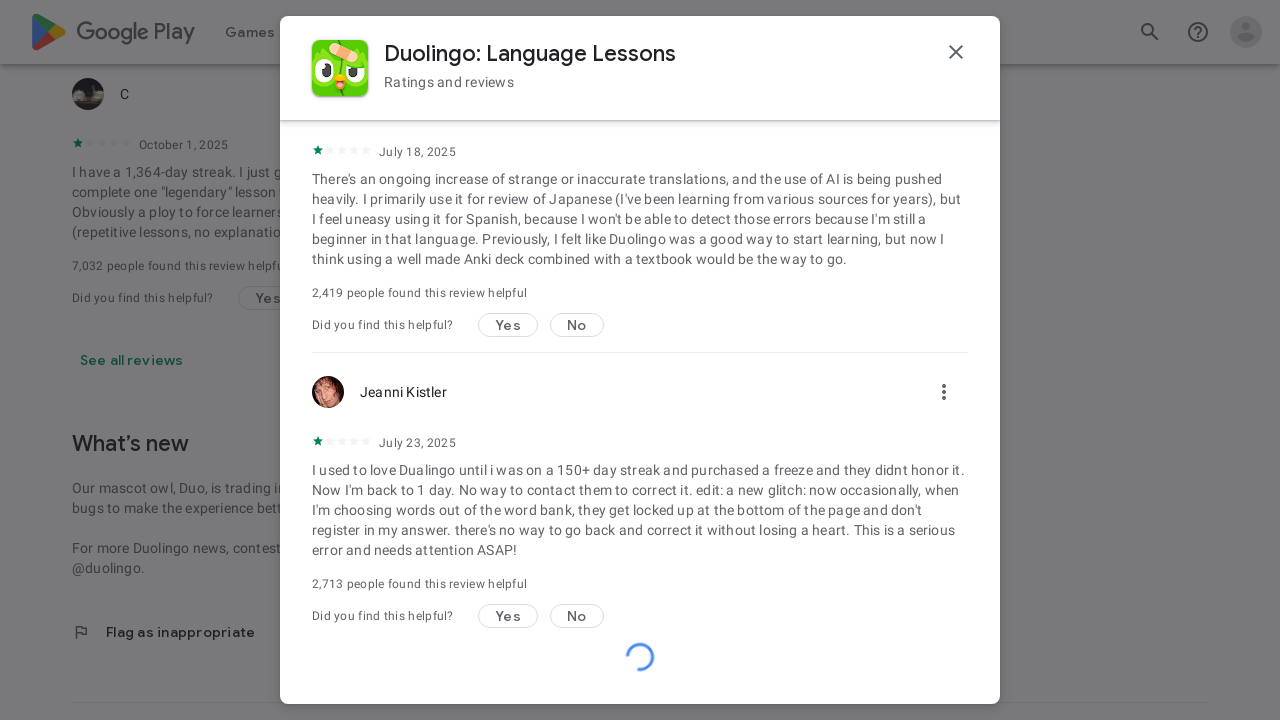

Scrolled to bottom of reviews modal (iteration 3/50)
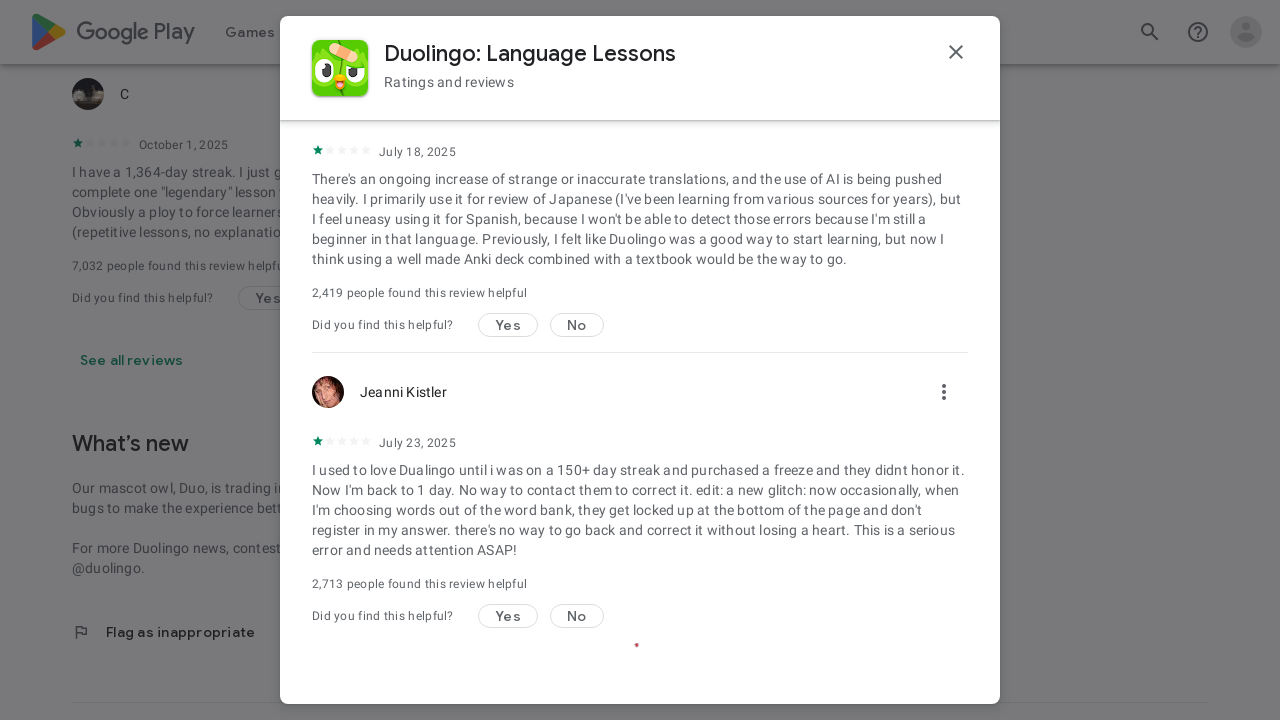

Waited for reviews to load (iteration 3/50)
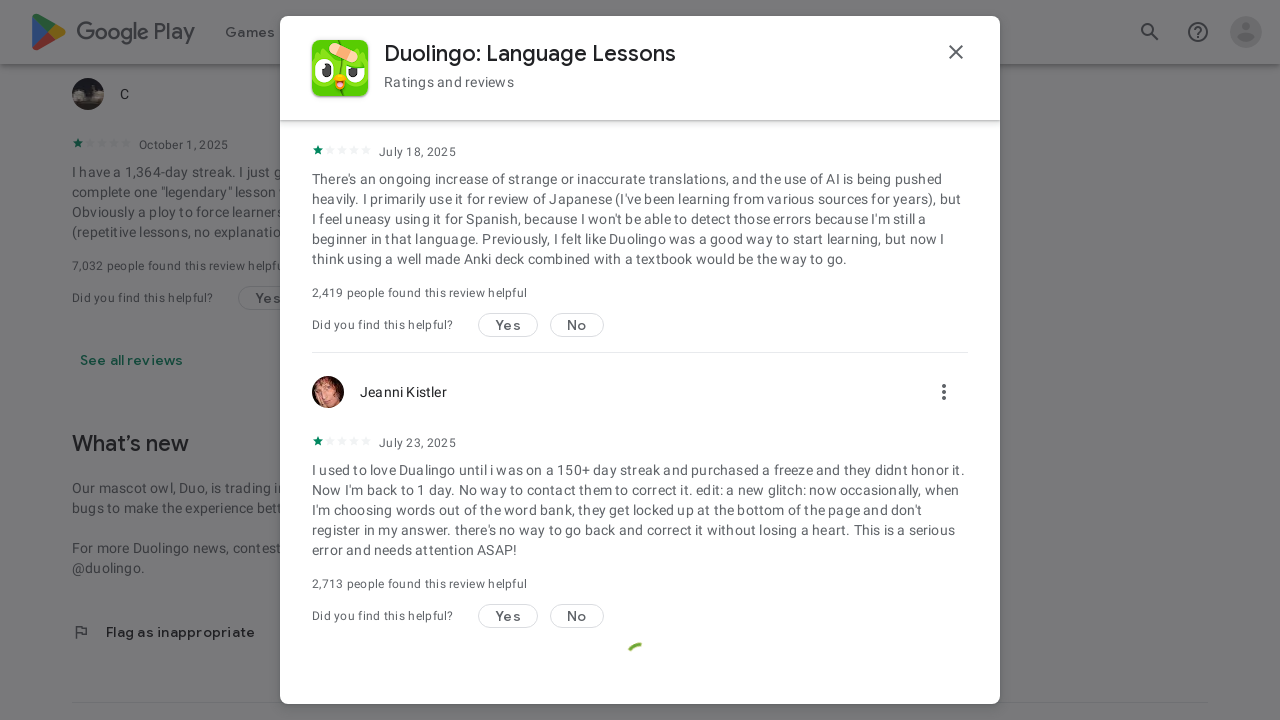

Scrolled to bottom of reviews modal (iteration 4/50)
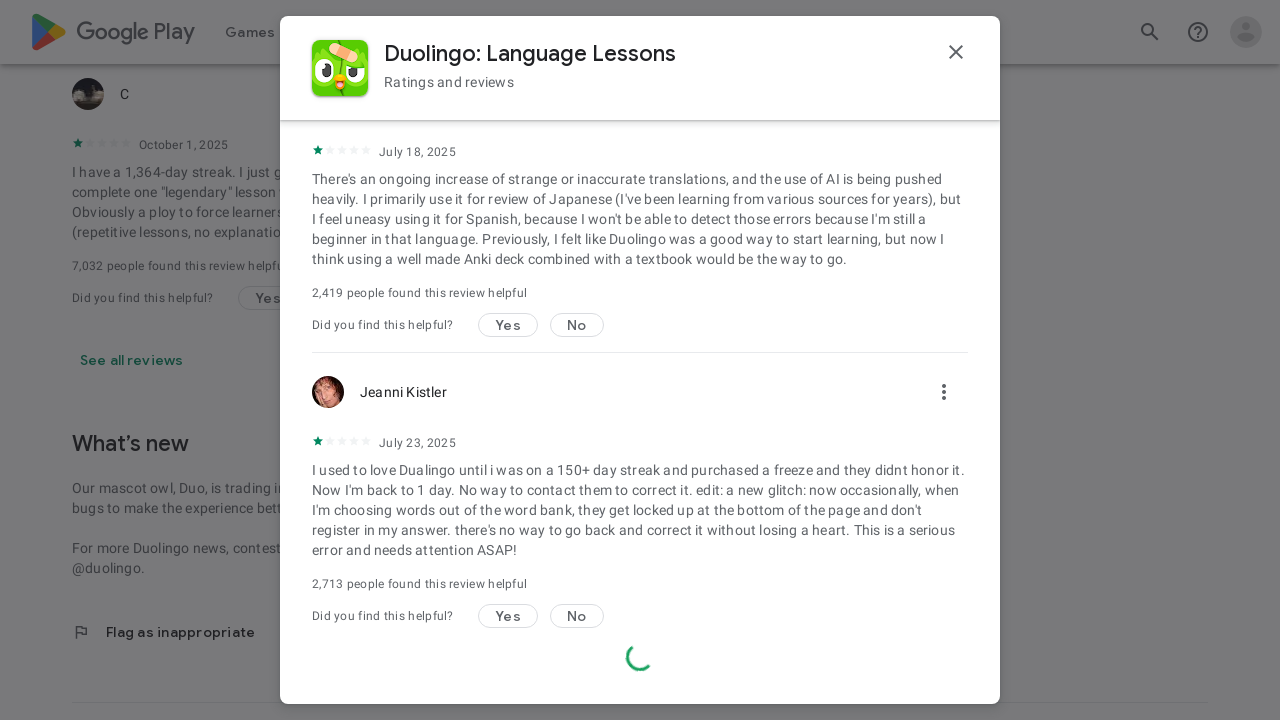

Waited for reviews to load (iteration 4/50)
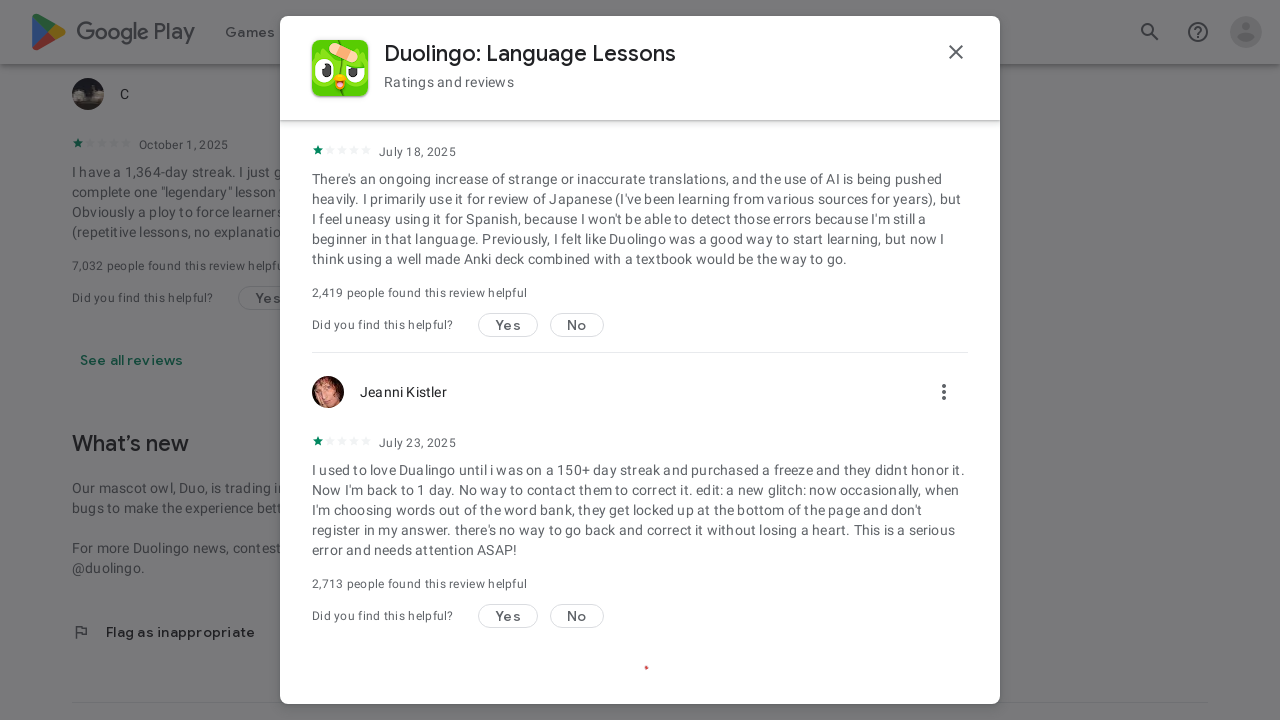

Scrolled to bottom of reviews modal (iteration 5/50)
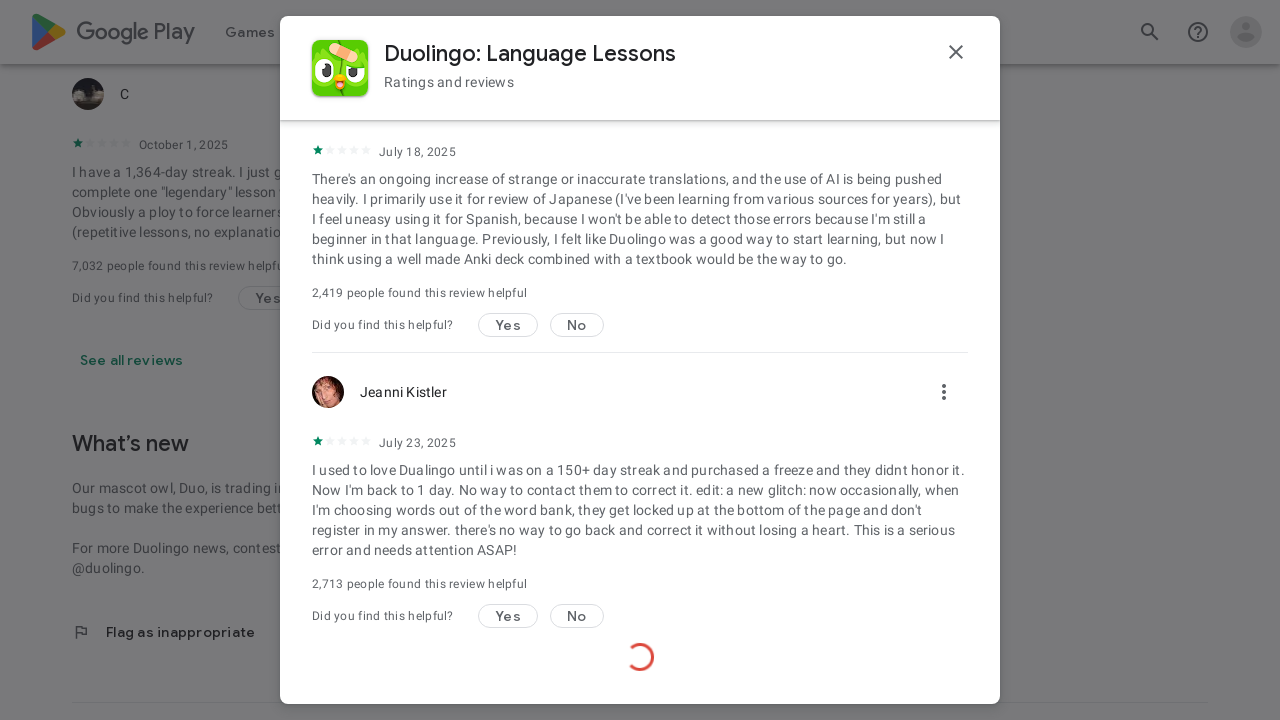

Waited for reviews to load (iteration 5/50)
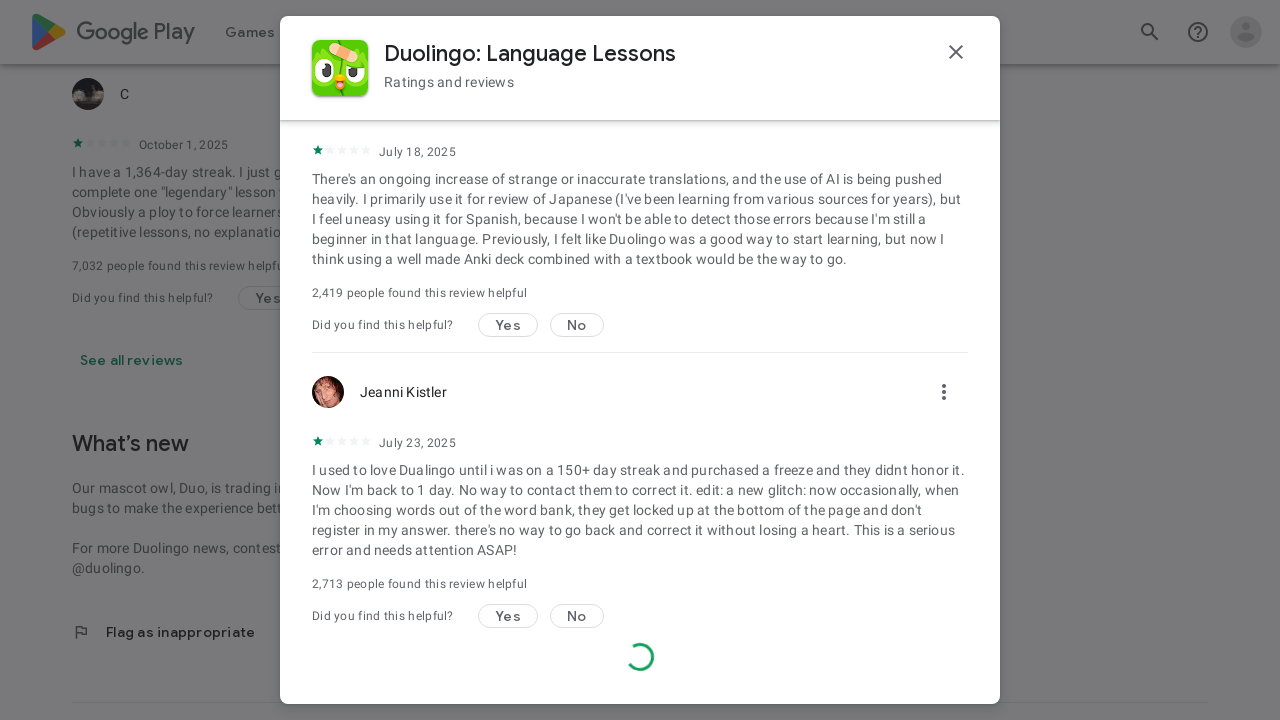

Scrolled to bottom of reviews modal (iteration 6/50)
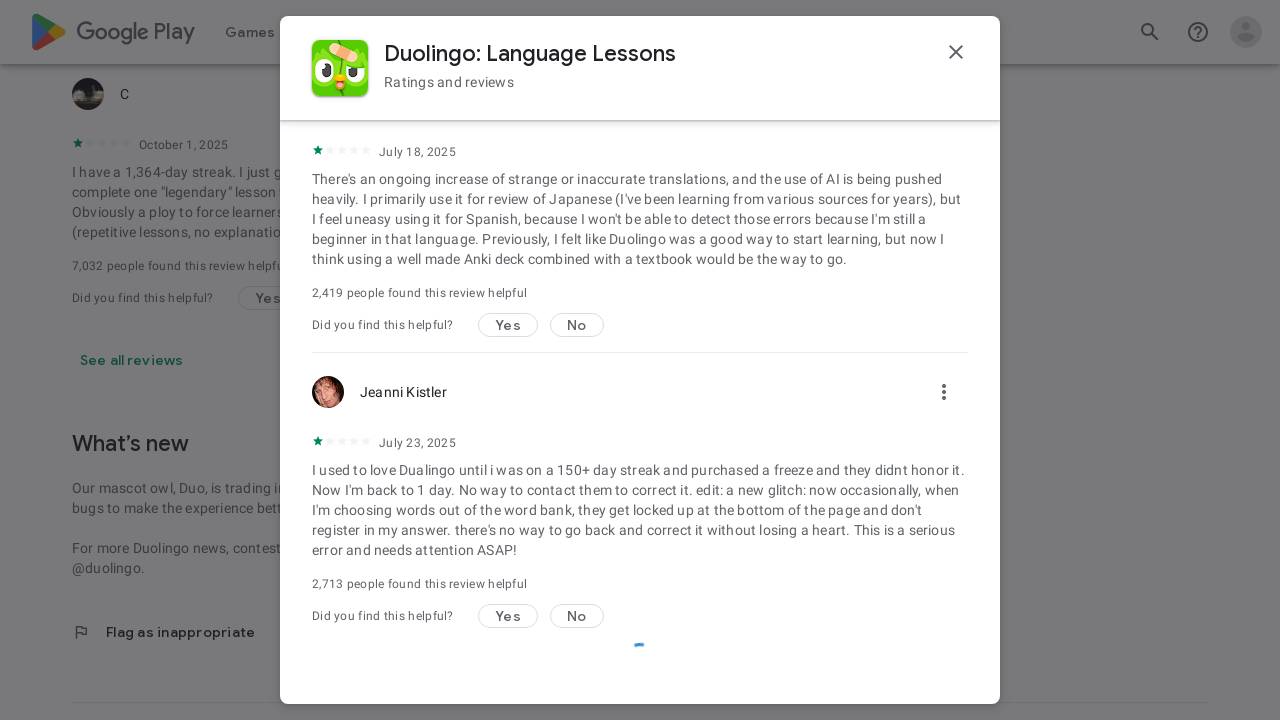

Waited for reviews to load (iteration 6/50)
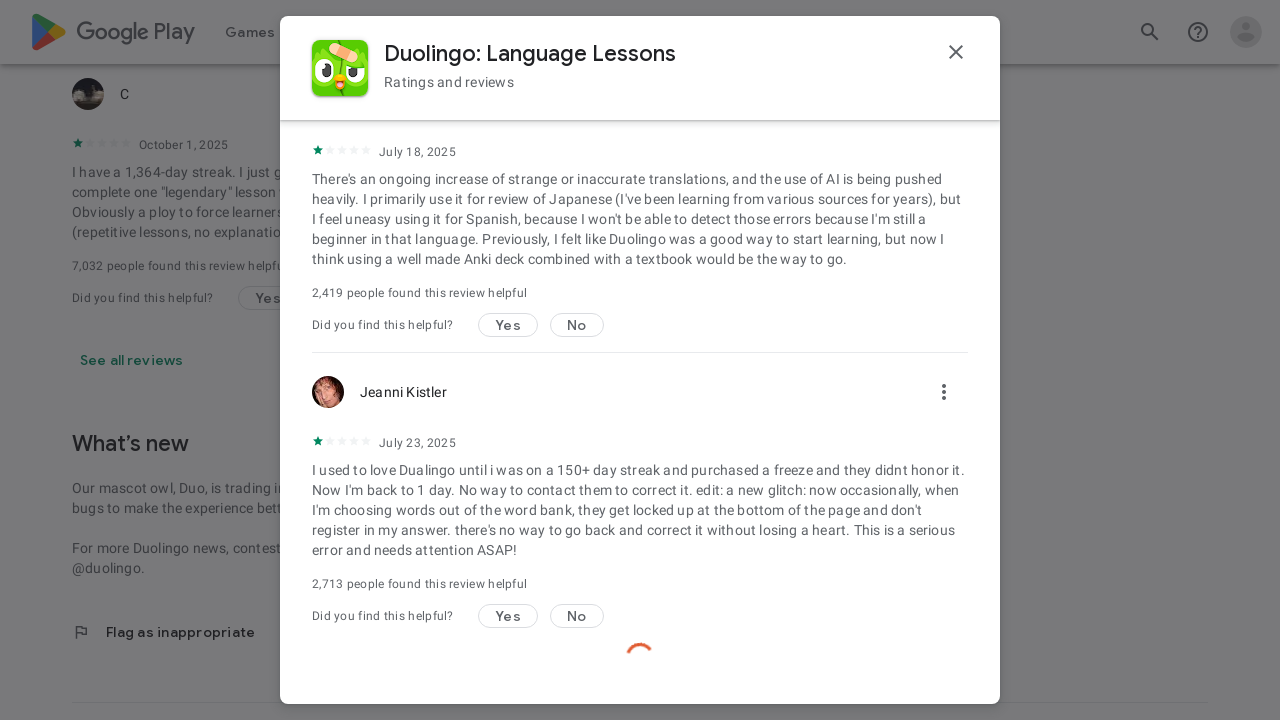

Scrolled to bottom of reviews modal (iteration 7/50)
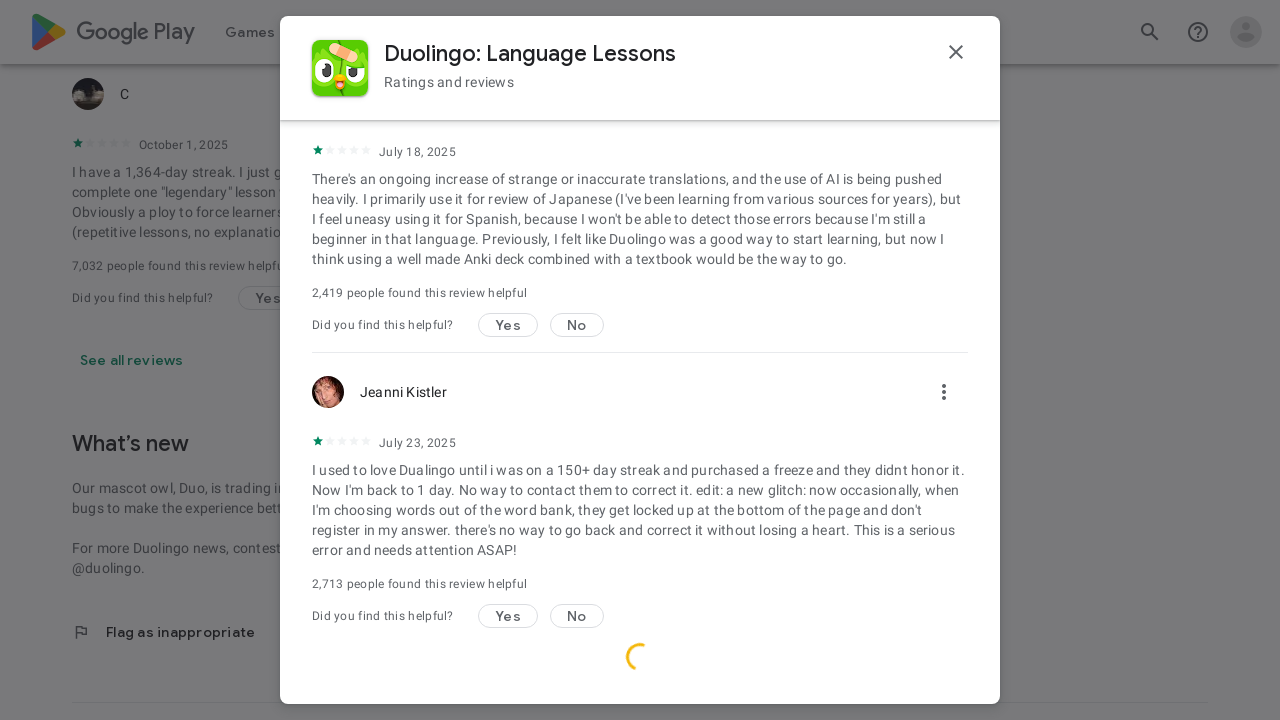

Waited for reviews to load (iteration 7/50)
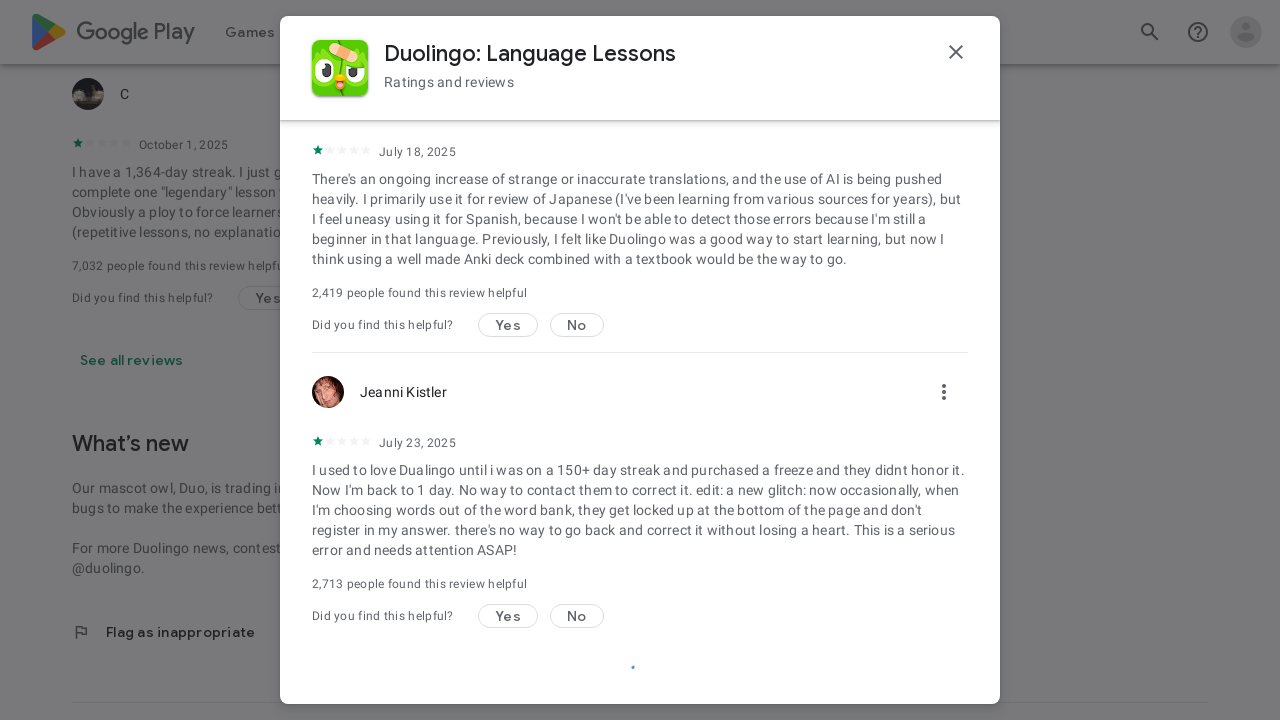

Scrolled to bottom of reviews modal (iteration 8/50)
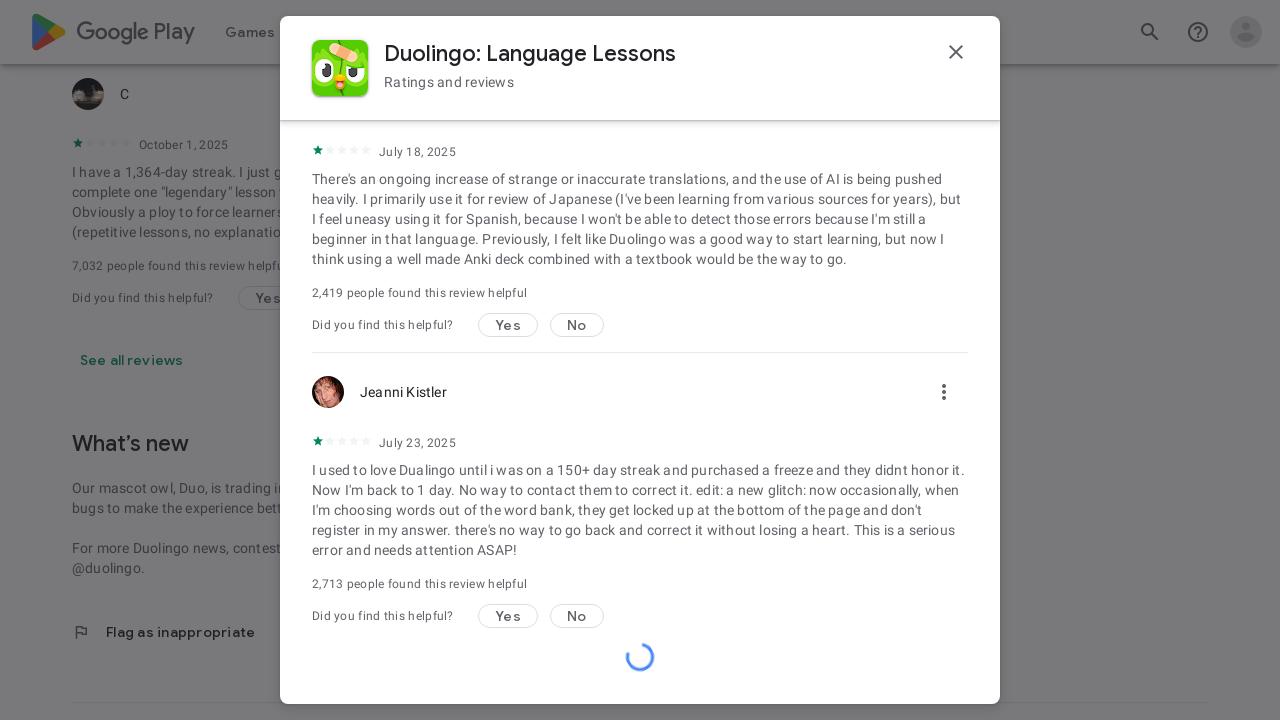

Waited for reviews to load (iteration 8/50)
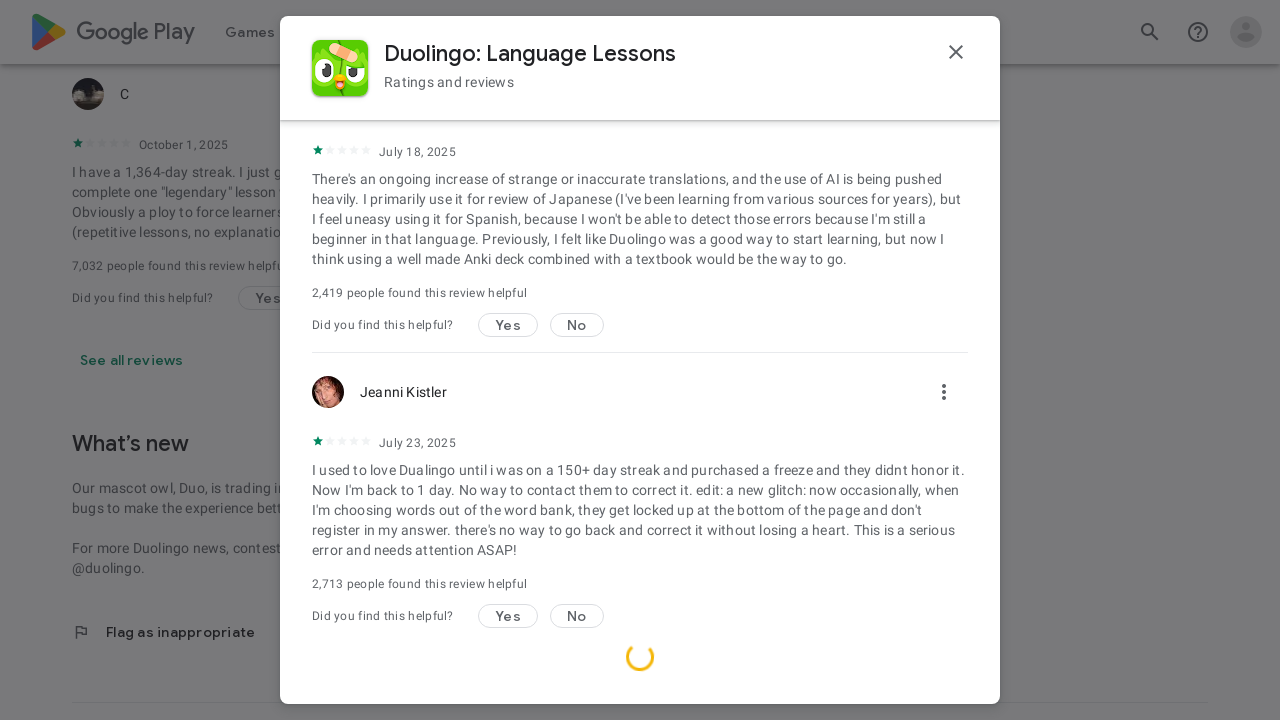

Scrolled to bottom of reviews modal (iteration 9/50)
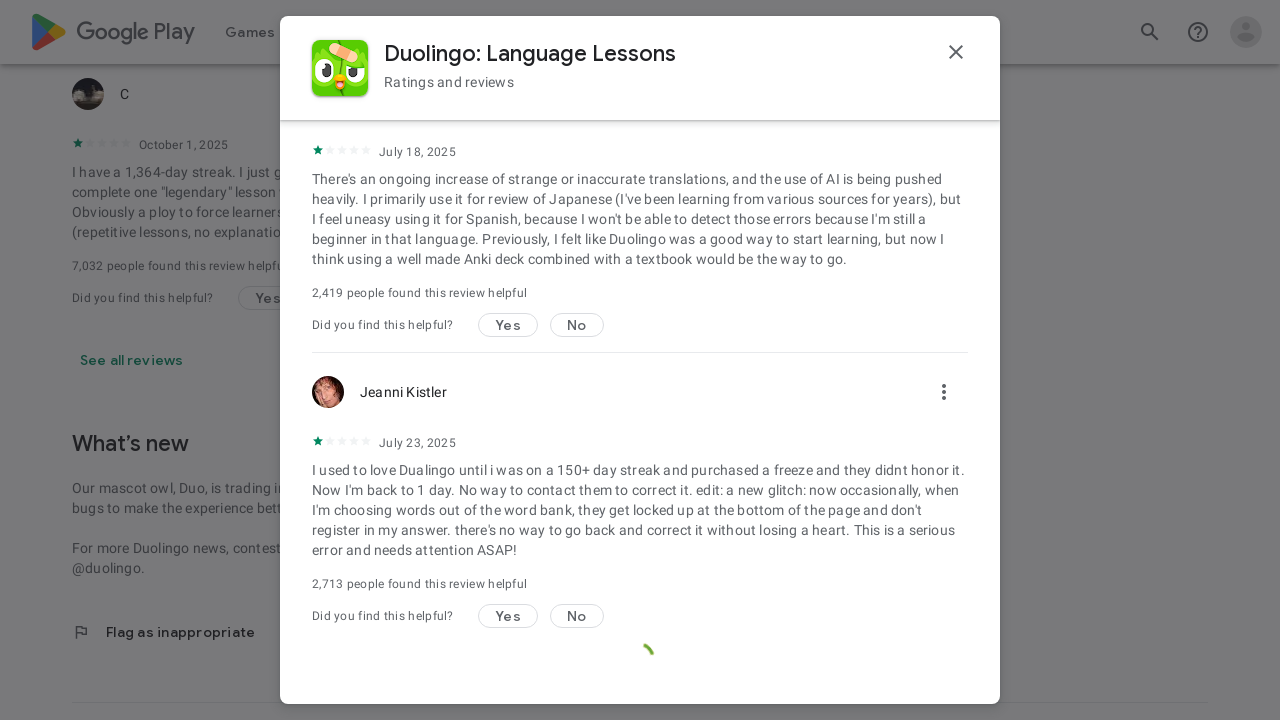

Waited for reviews to load (iteration 9/50)
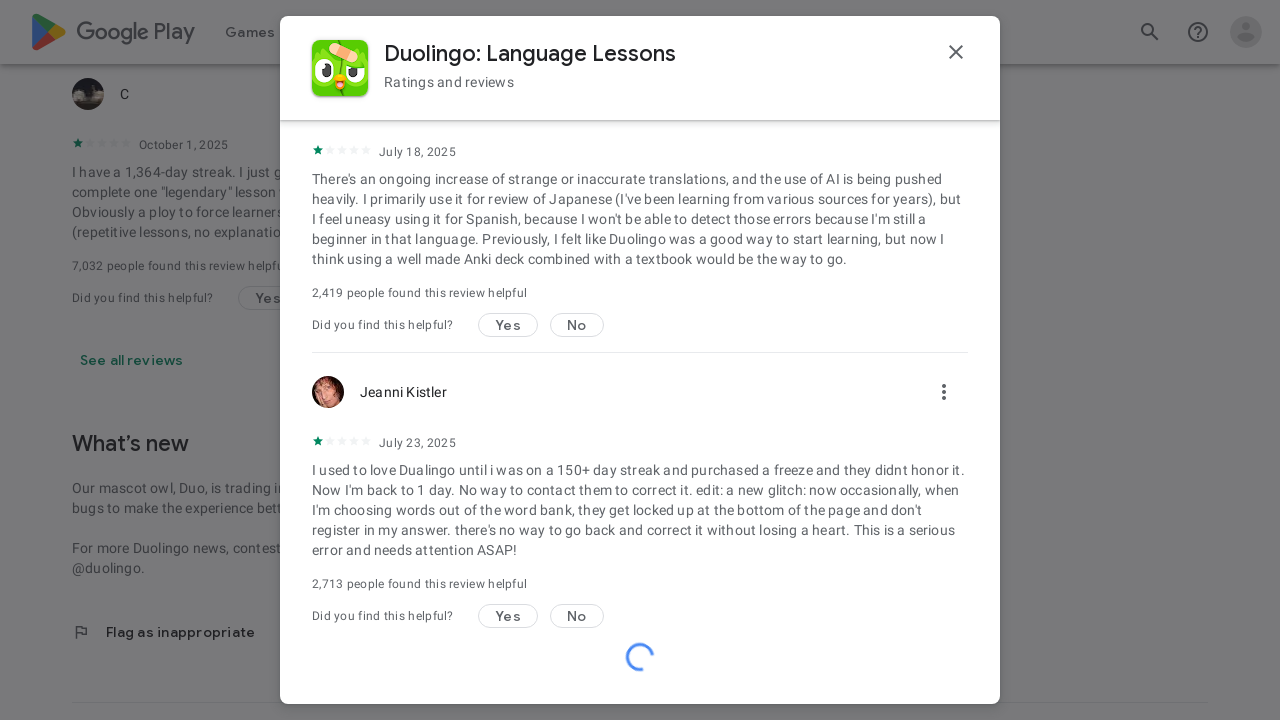

Scrolled to bottom of reviews modal (iteration 10/50)
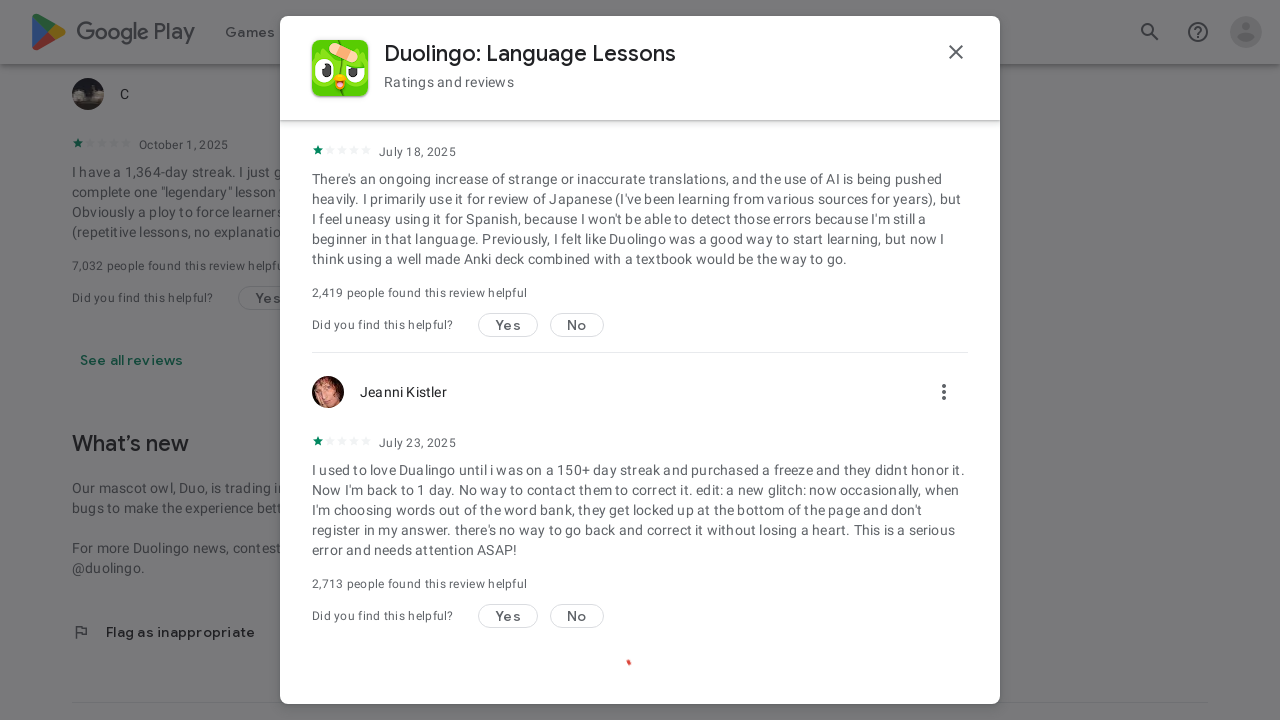

Waited for reviews to load (iteration 10/50)
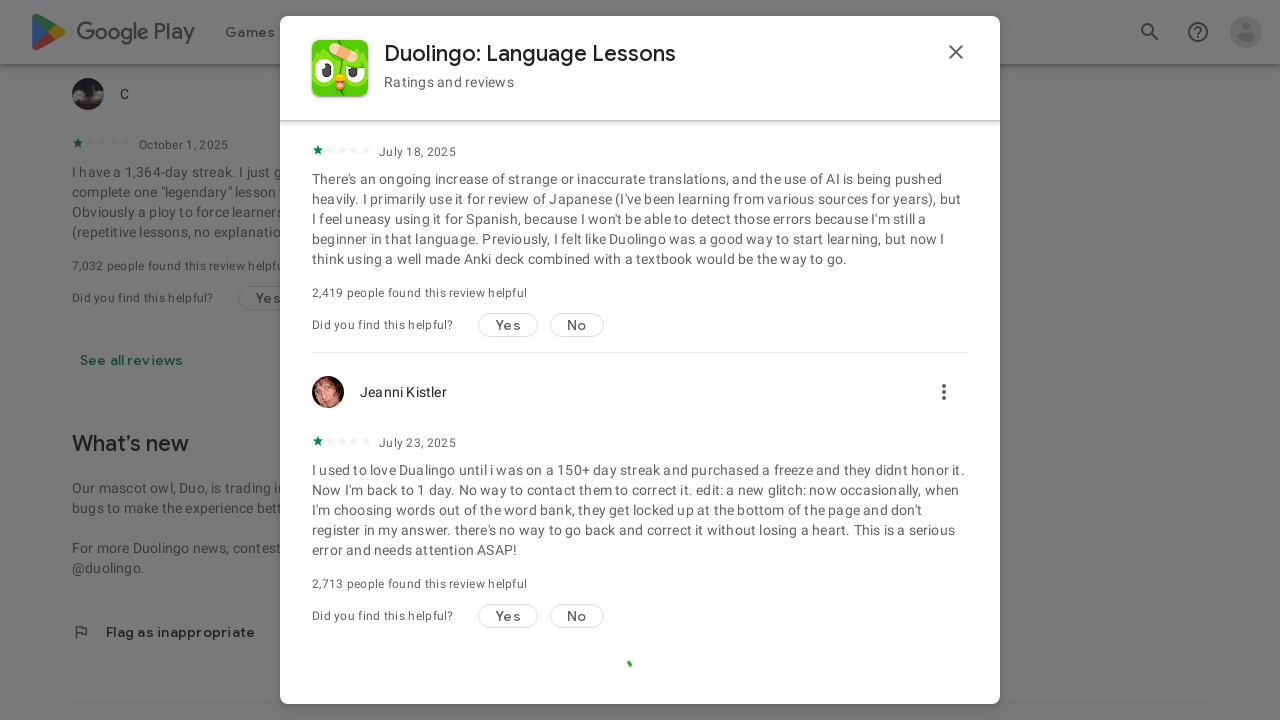

Scrolled to bottom of reviews modal (iteration 11/50)
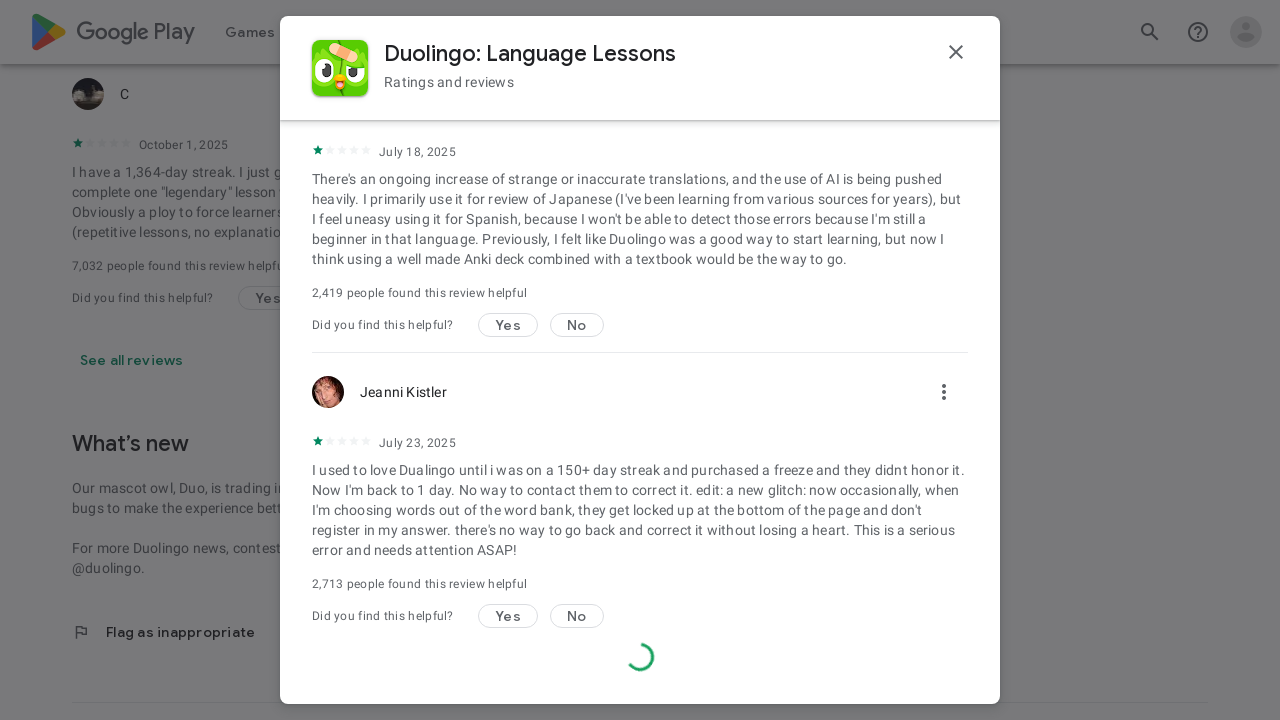

Waited for reviews to load (iteration 11/50)
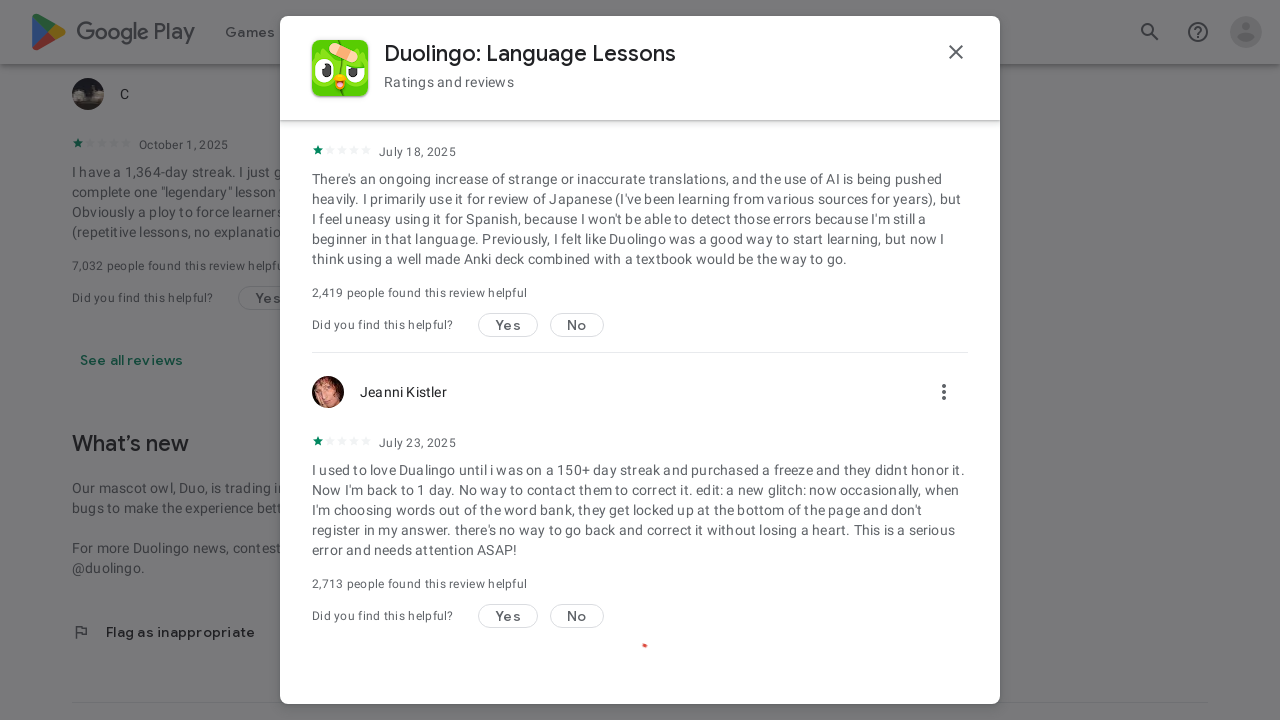

Scrolled to bottom of reviews modal (iteration 12/50)
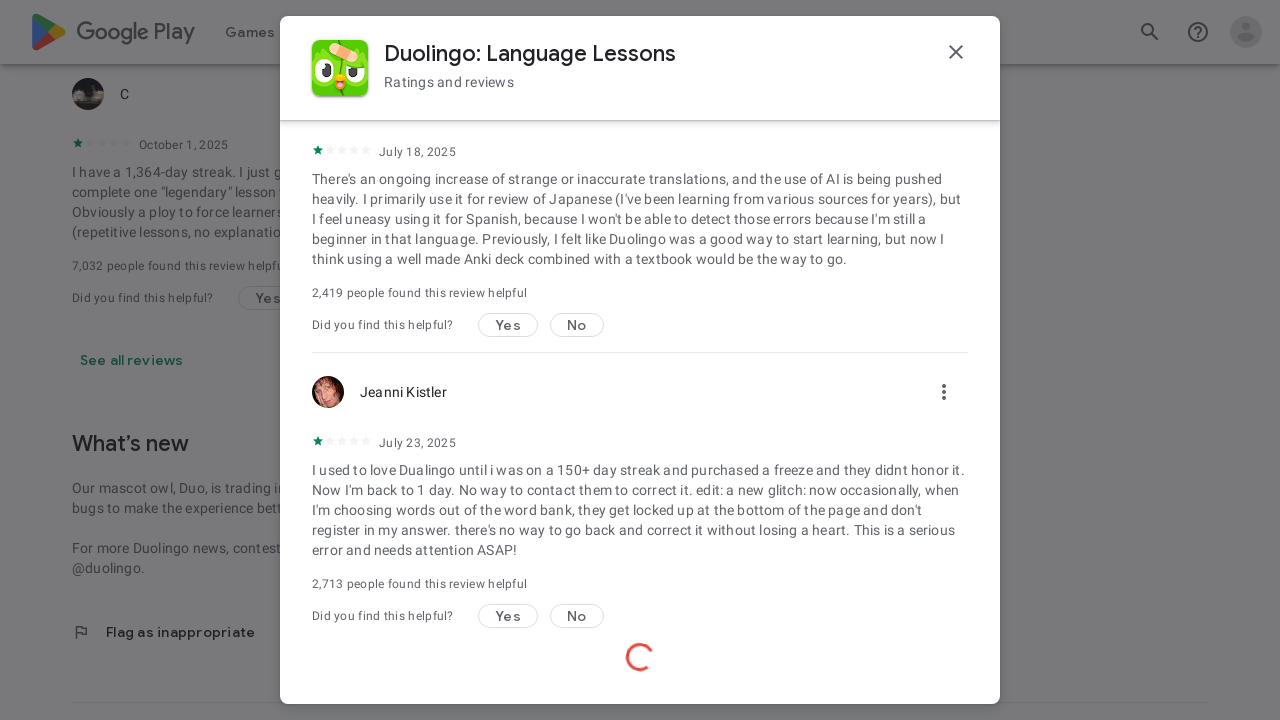

Waited for reviews to load (iteration 12/50)
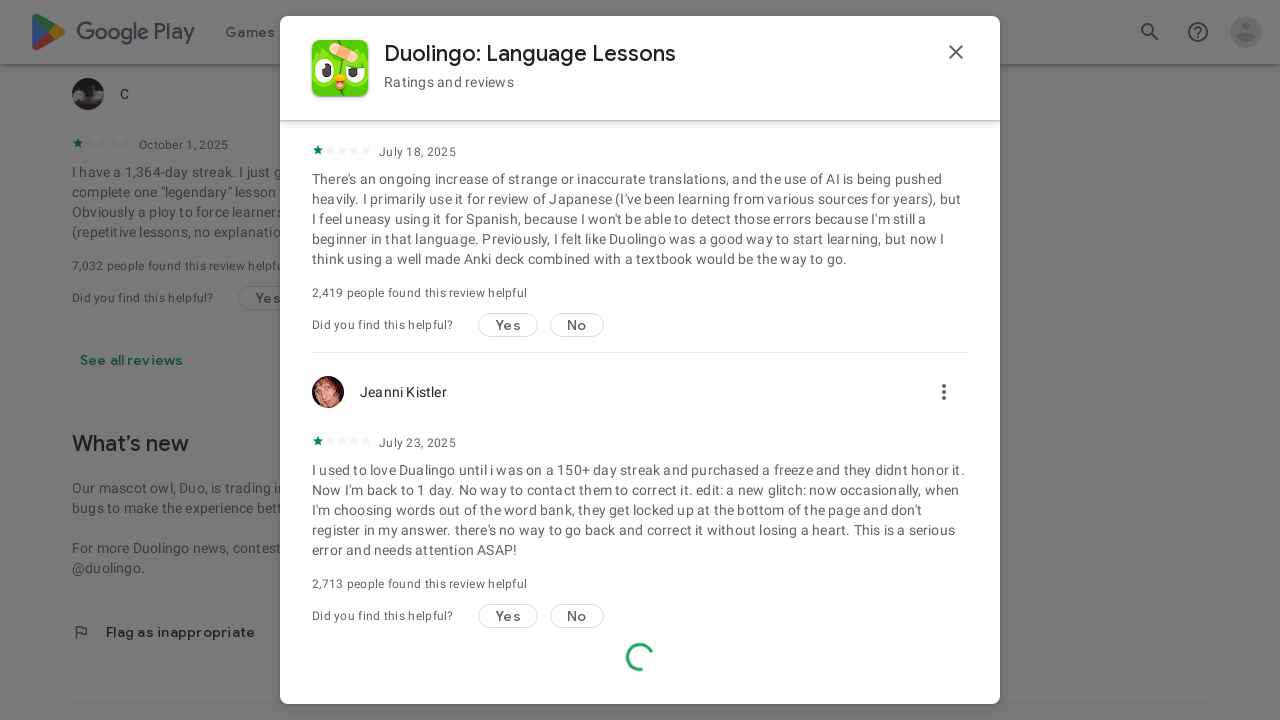

Scrolled to bottom of reviews modal (iteration 13/50)
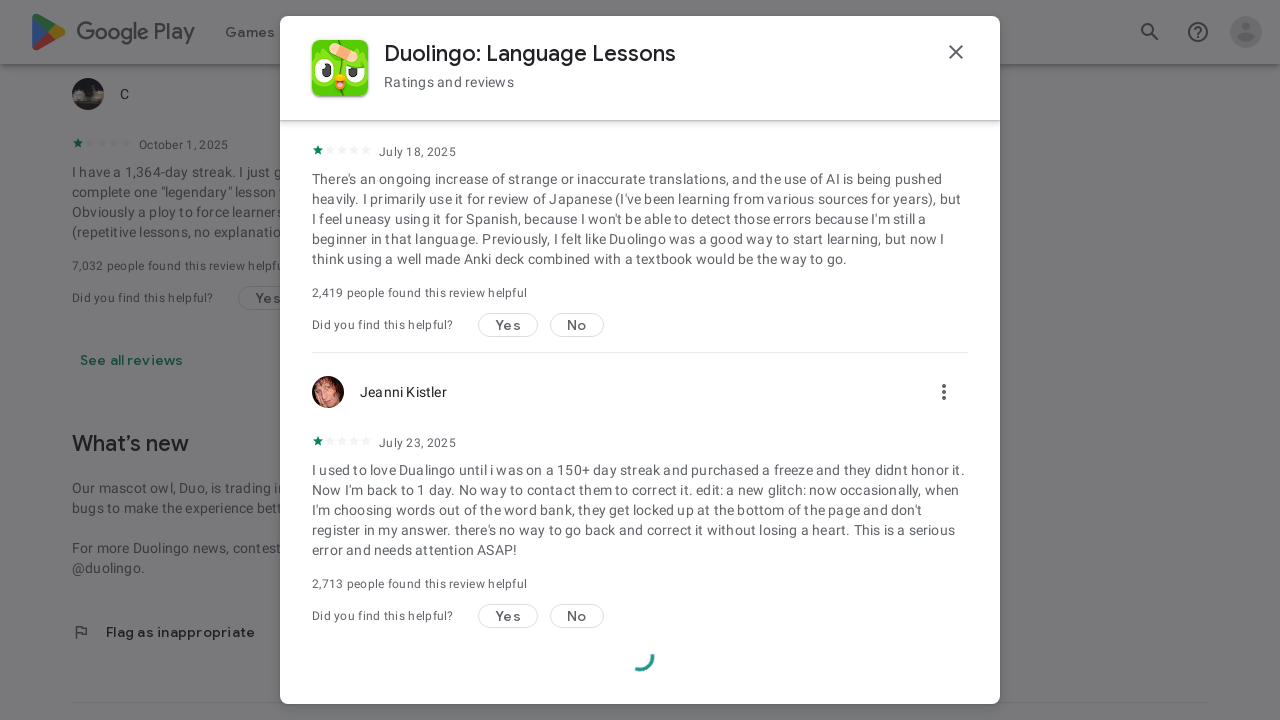

Waited for reviews to load (iteration 13/50)
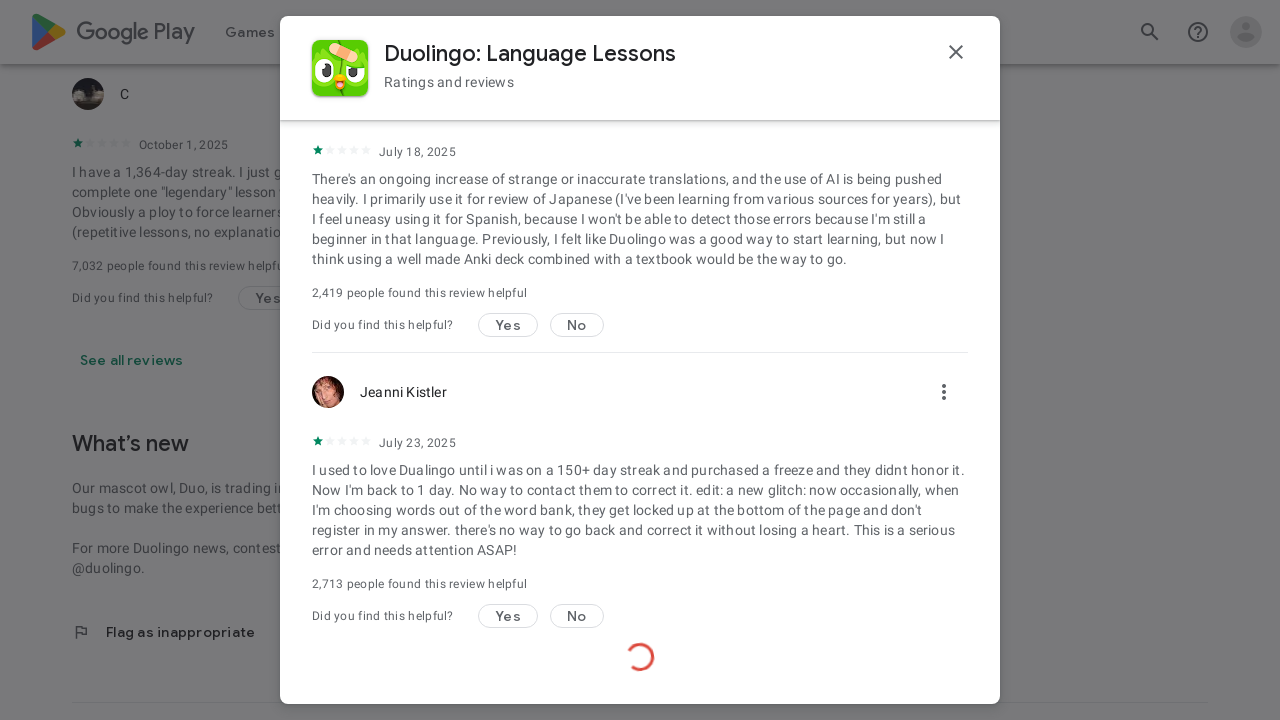

Scrolled to bottom of reviews modal (iteration 14/50)
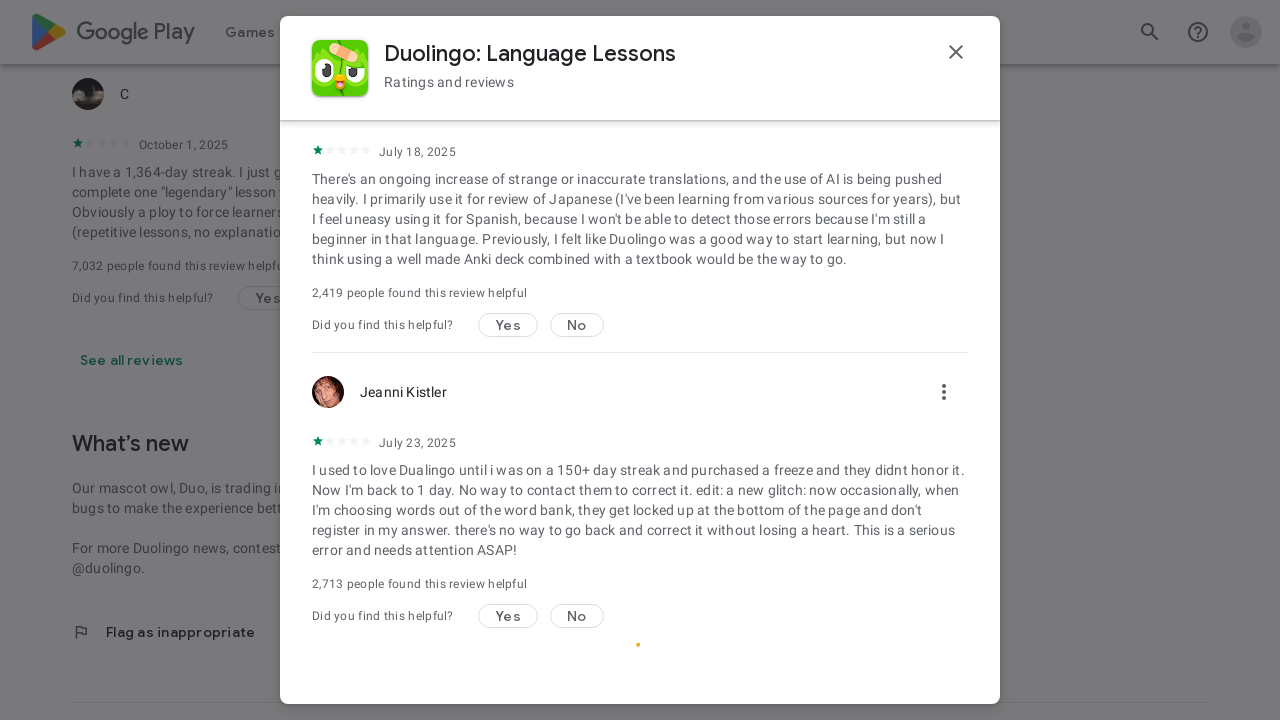

Waited for reviews to load (iteration 14/50)
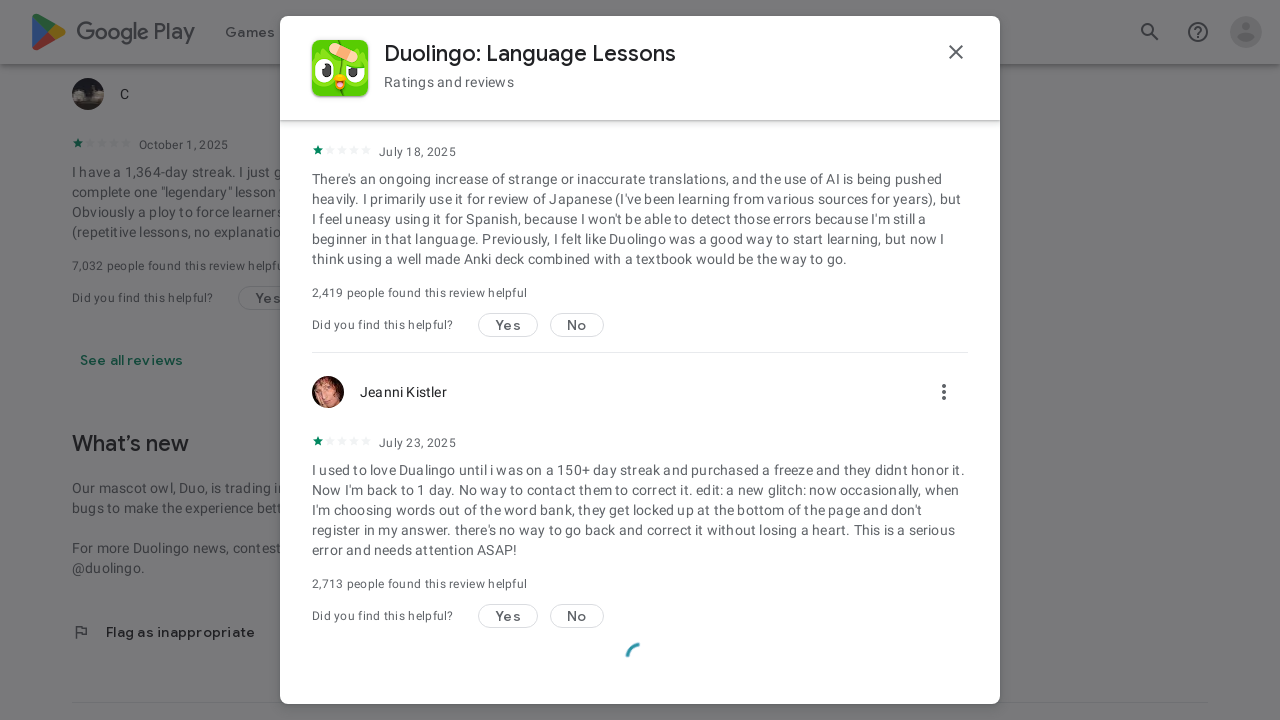

Scrolled to bottom of reviews modal (iteration 15/50)
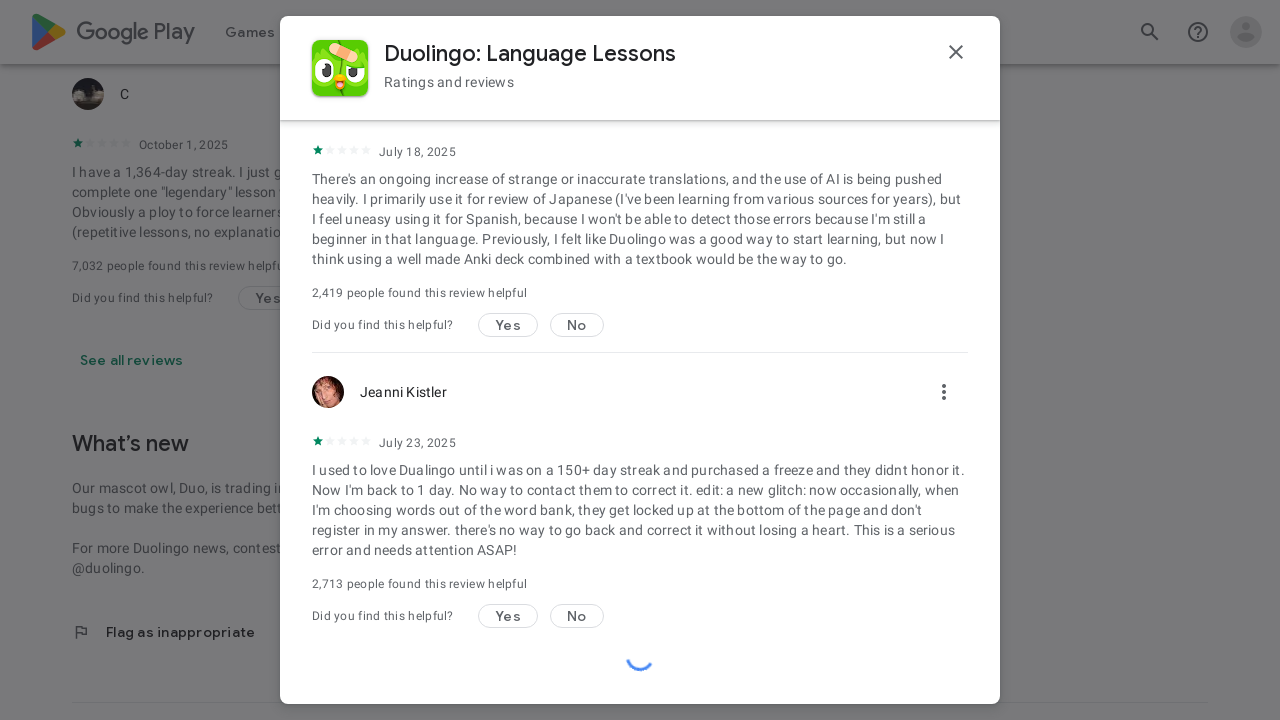

Waited for reviews to load (iteration 15/50)
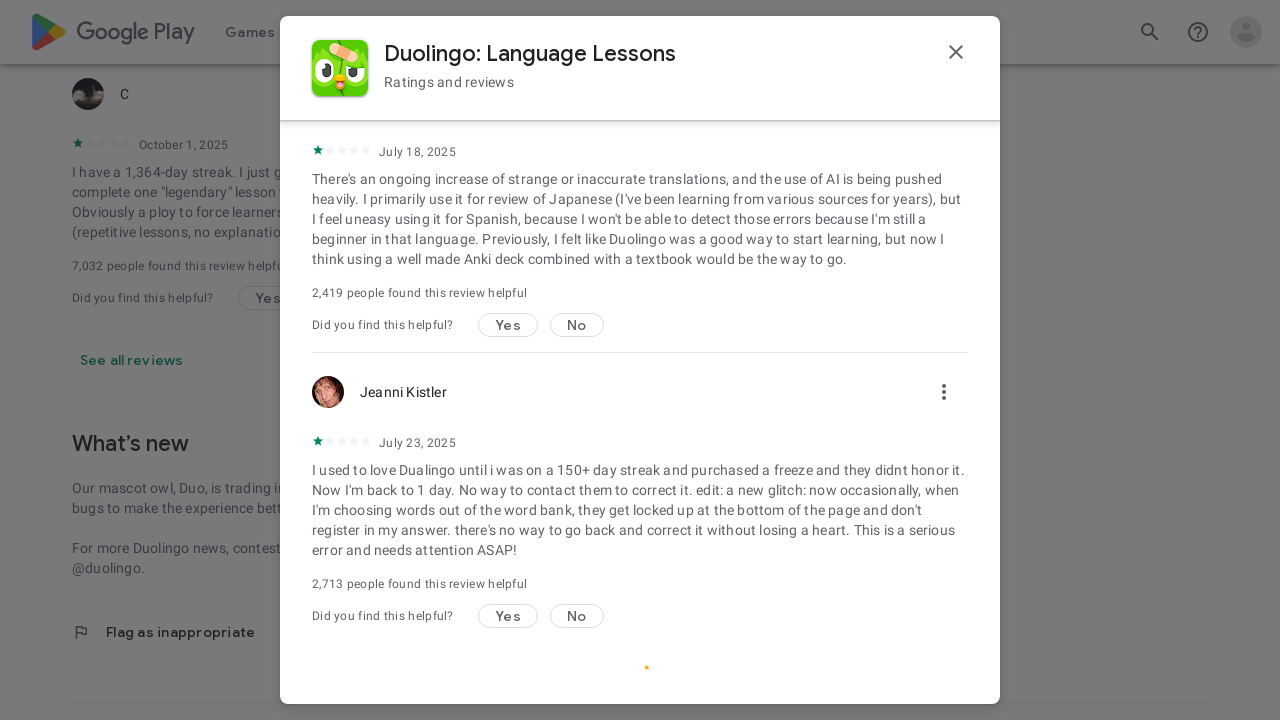

Scrolled to bottom of reviews modal (iteration 16/50)
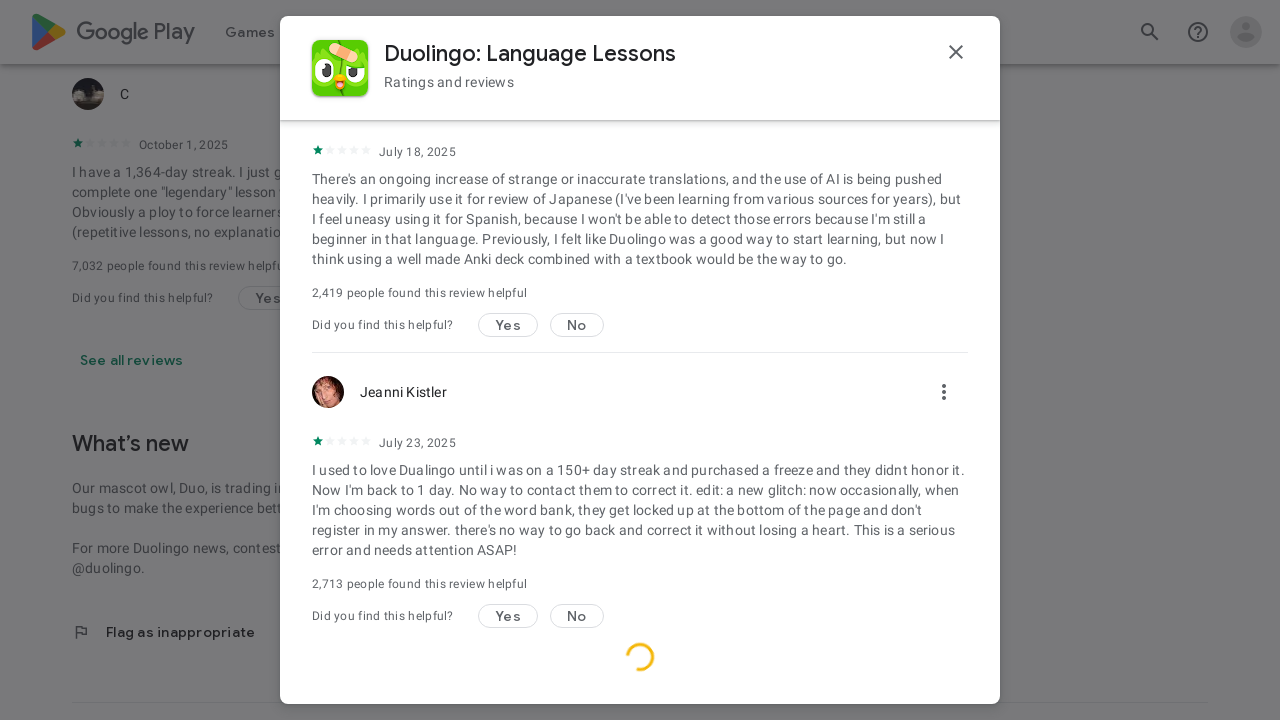

Waited for reviews to load (iteration 16/50)
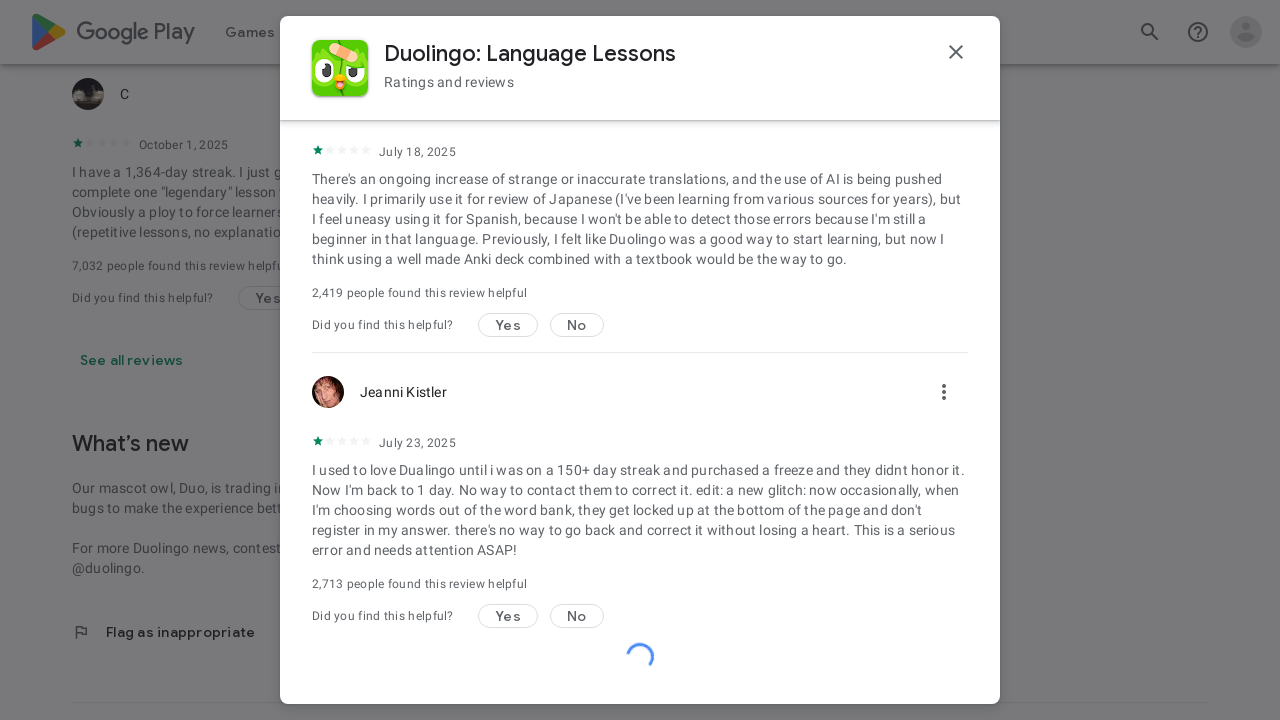

Scrolled to bottom of reviews modal (iteration 17/50)
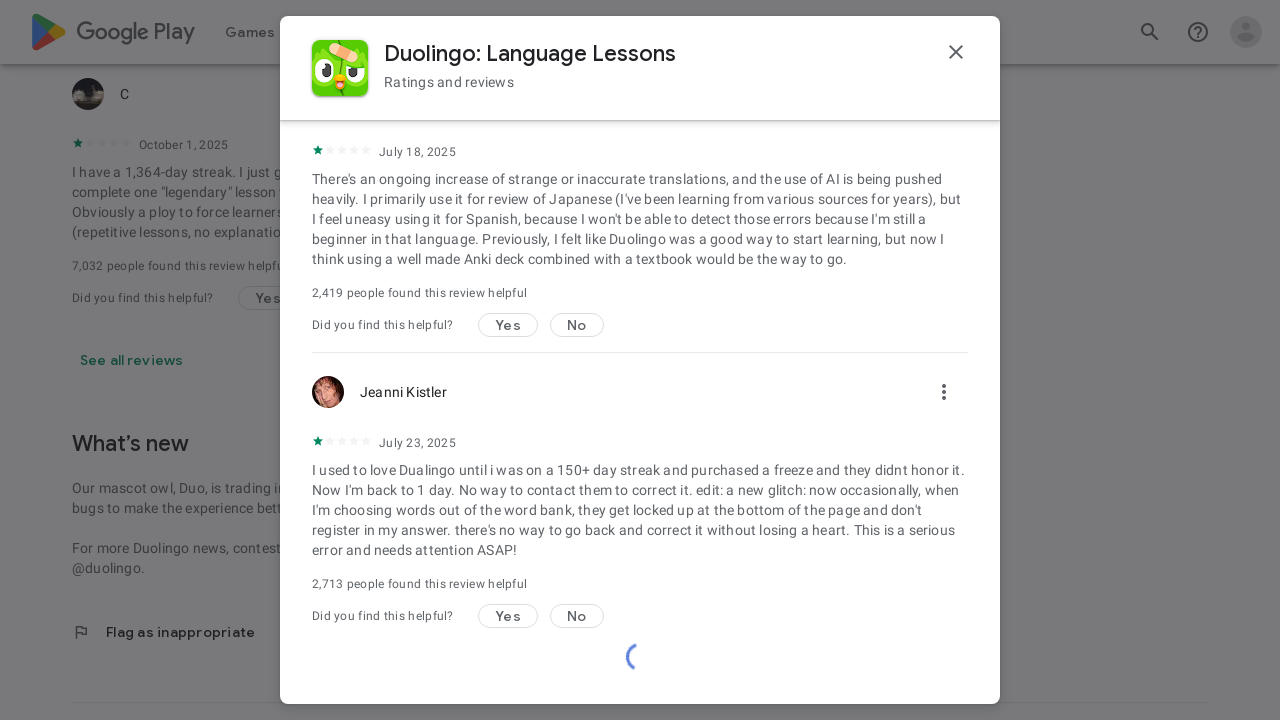

Waited for reviews to load (iteration 17/50)
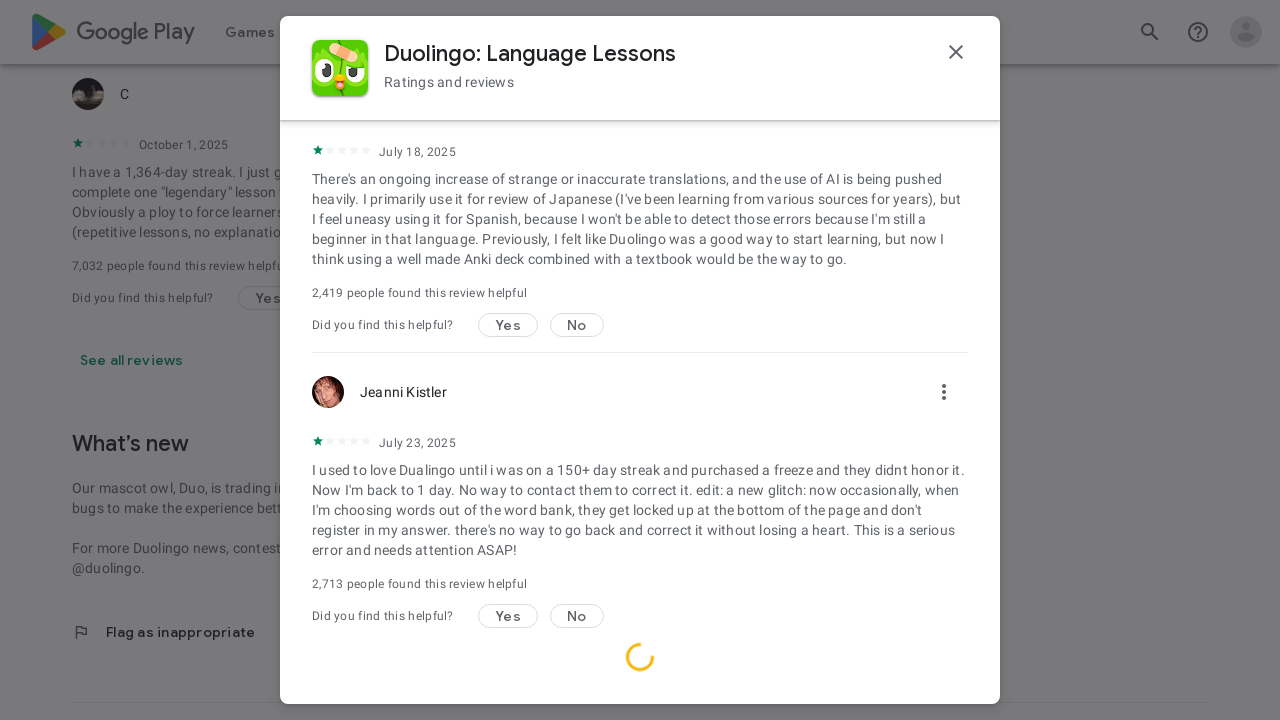

Scrolled to bottom of reviews modal (iteration 18/50)
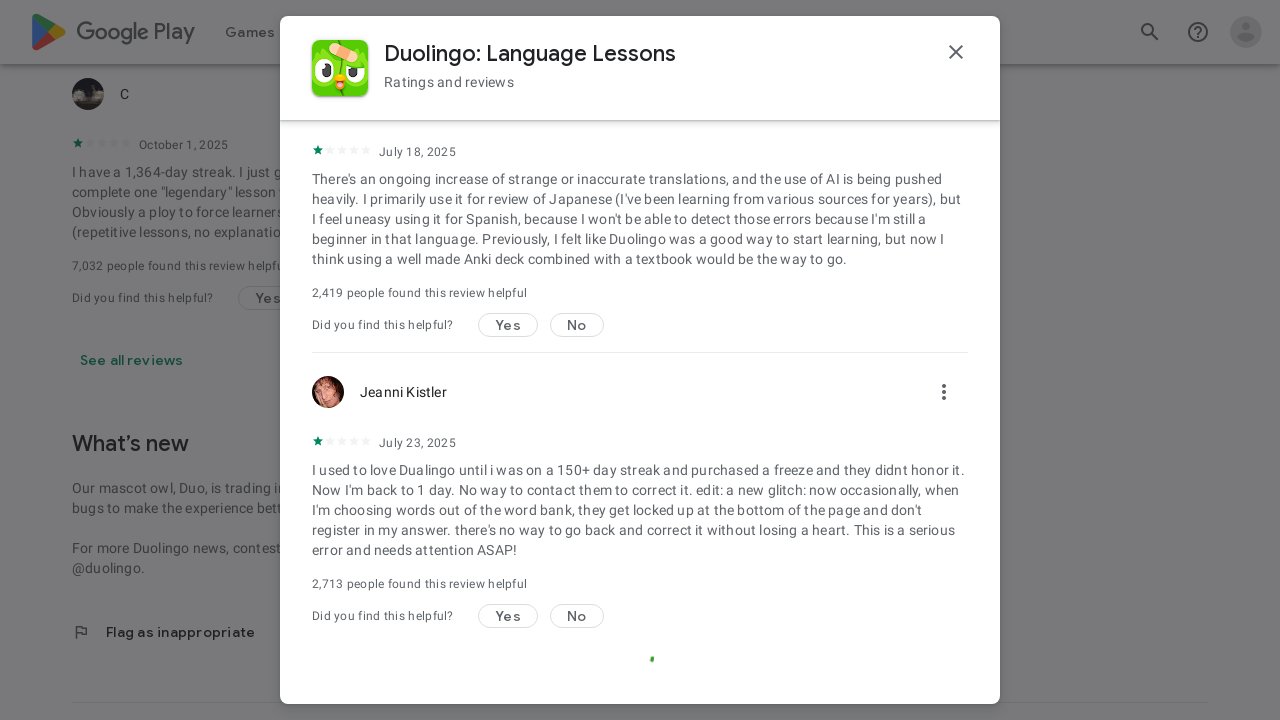

Waited for reviews to load (iteration 18/50)
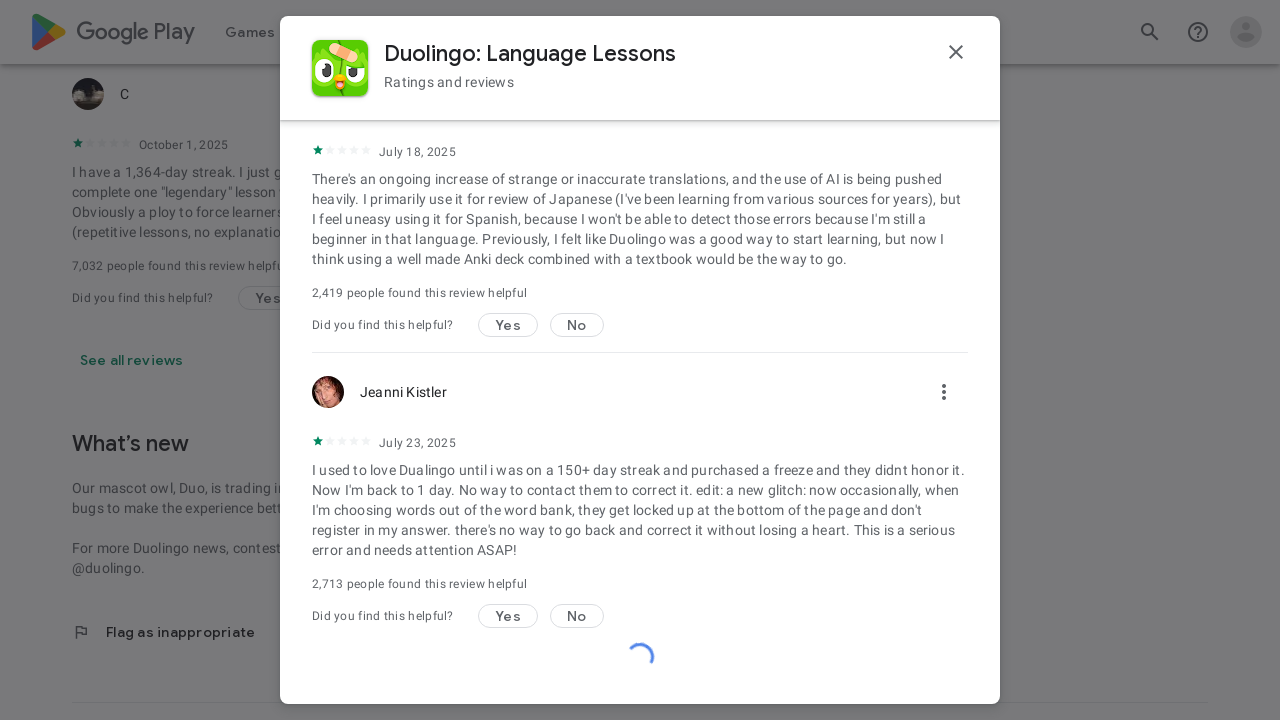

Scrolled to bottom of reviews modal (iteration 19/50)
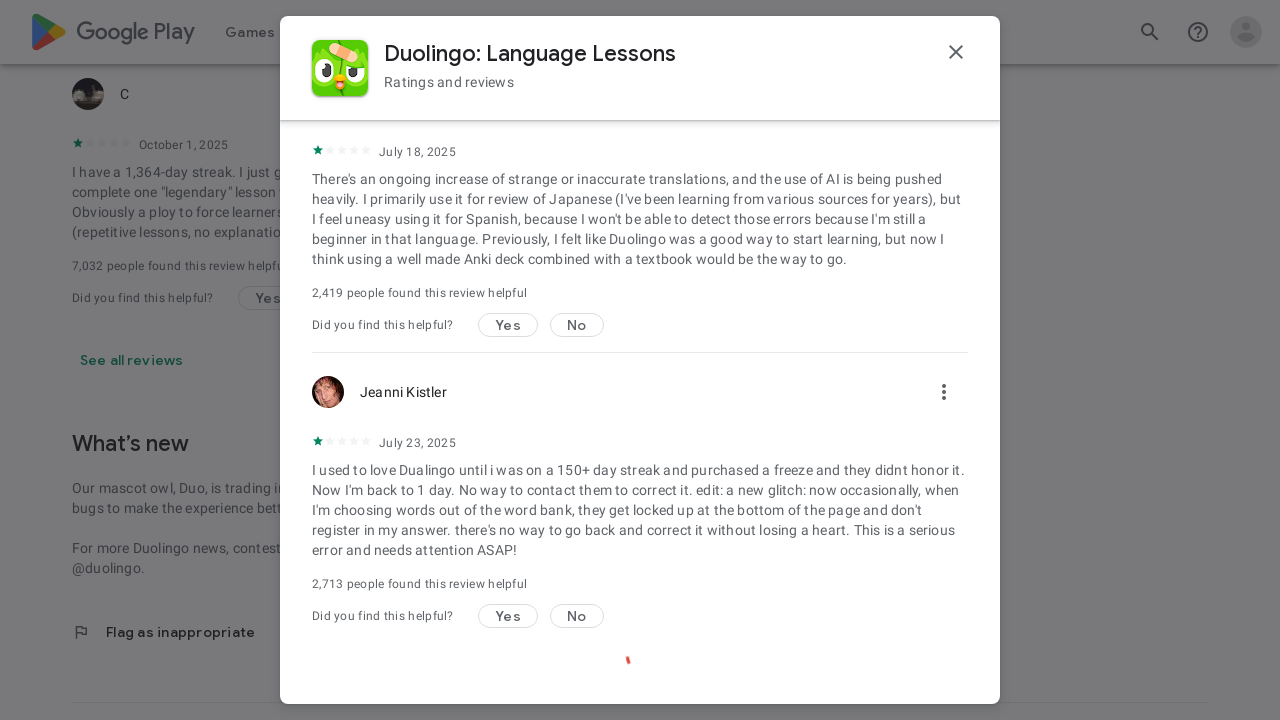

Waited for reviews to load (iteration 19/50)
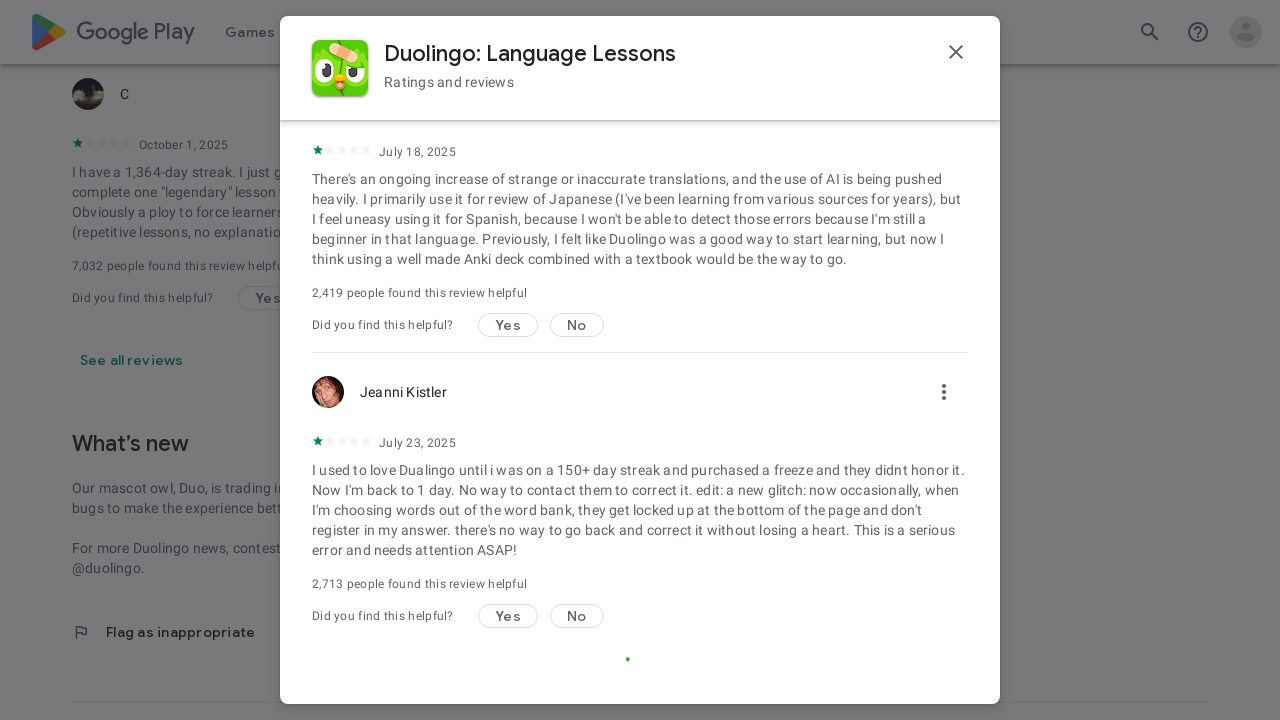

Scrolled to bottom of reviews modal (iteration 20/50)
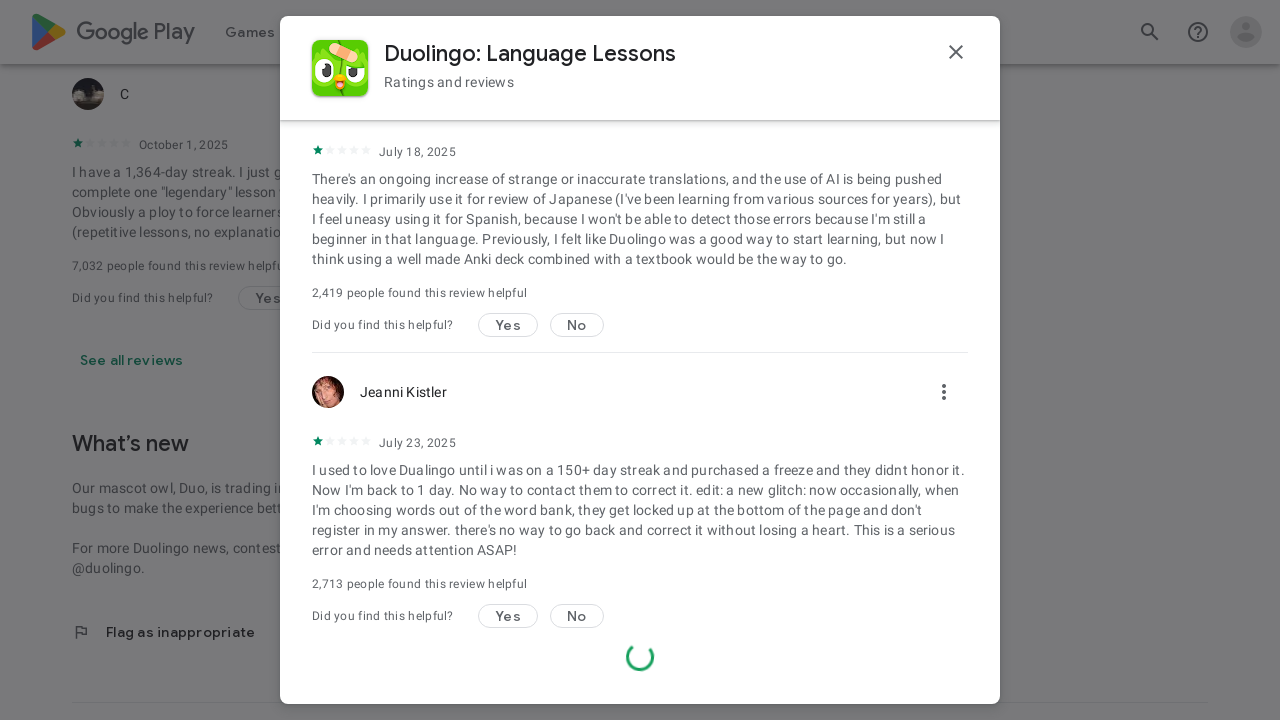

Waited for reviews to load (iteration 20/50)
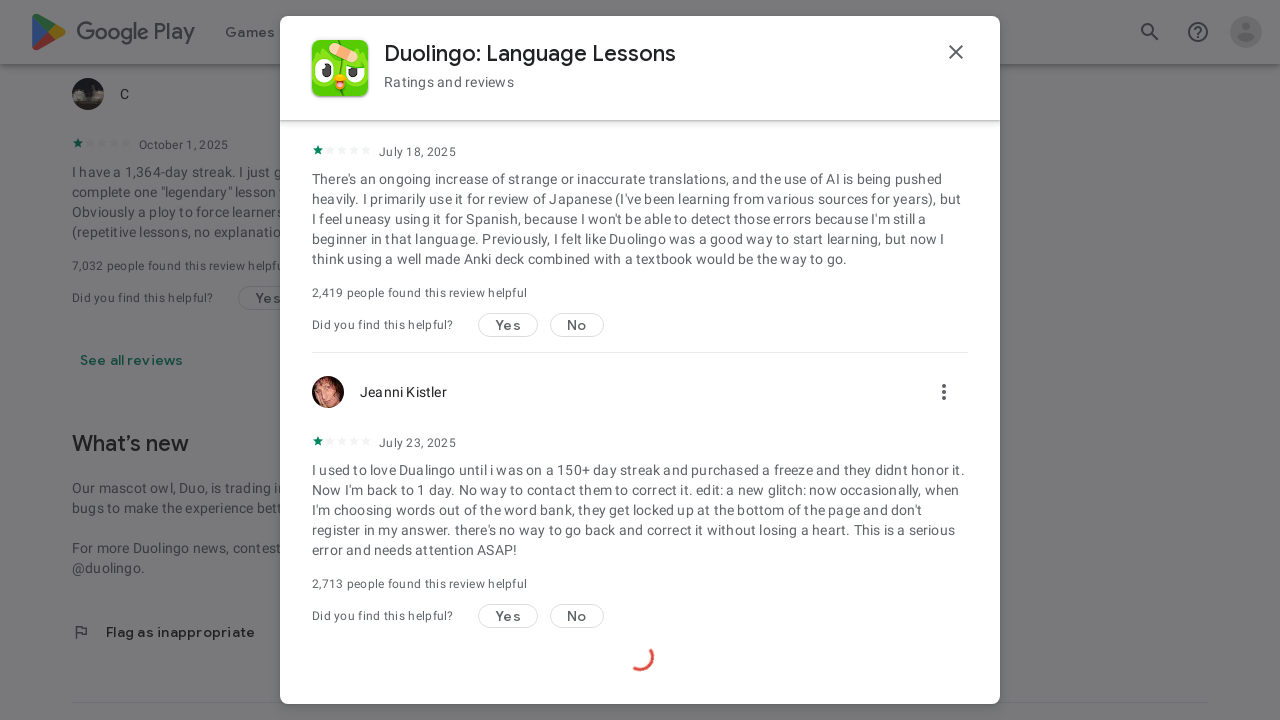

Scrolled to bottom of reviews modal (iteration 21/50)
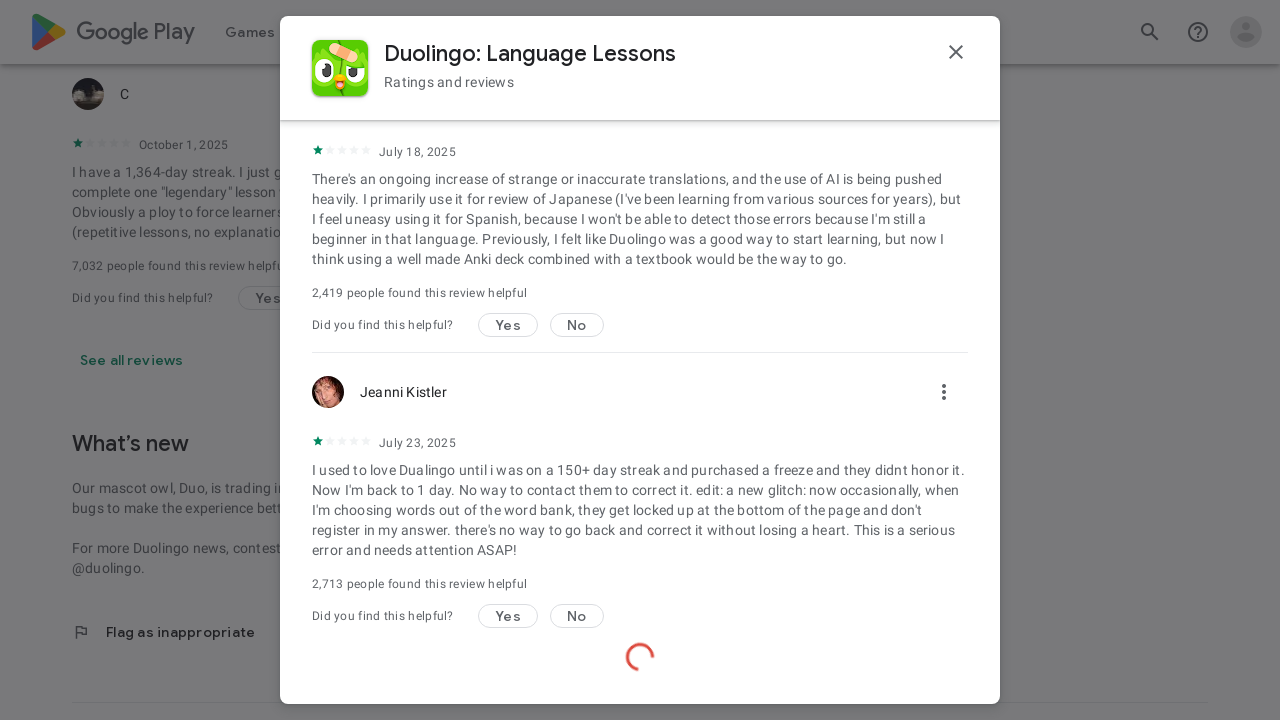

Waited for reviews to load (iteration 21/50)
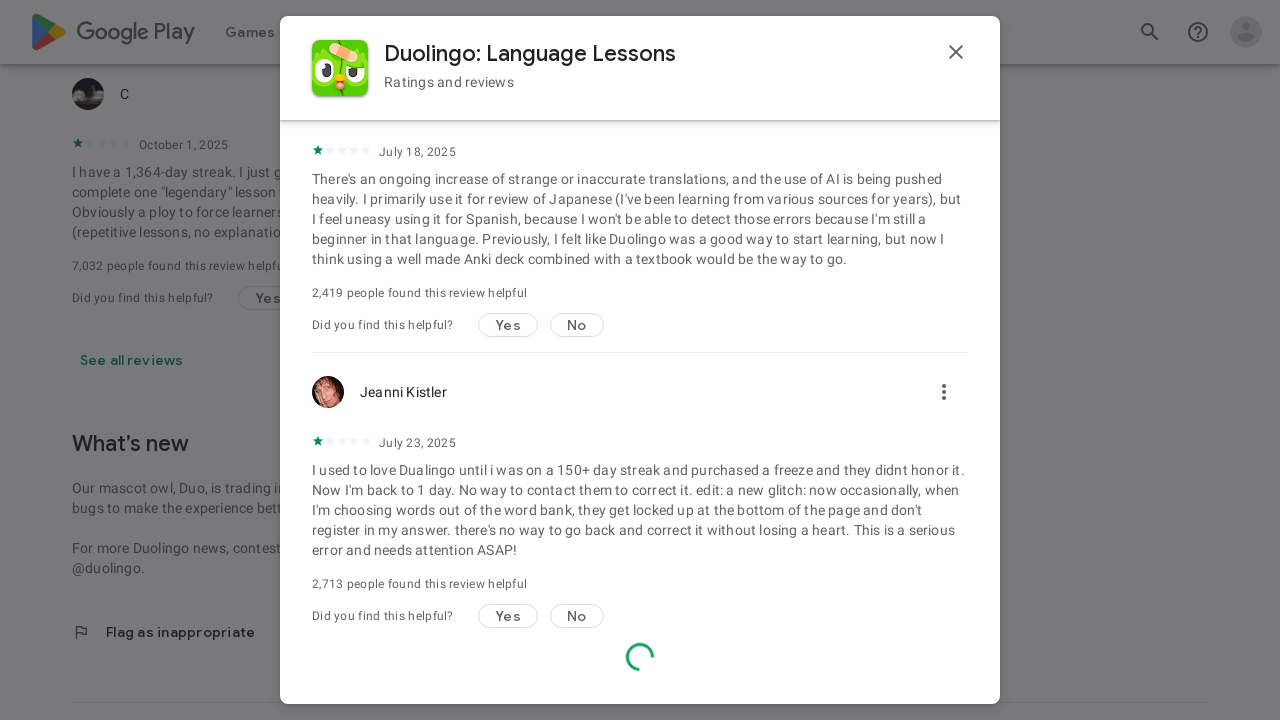

Scrolled to bottom of reviews modal (iteration 22/50)
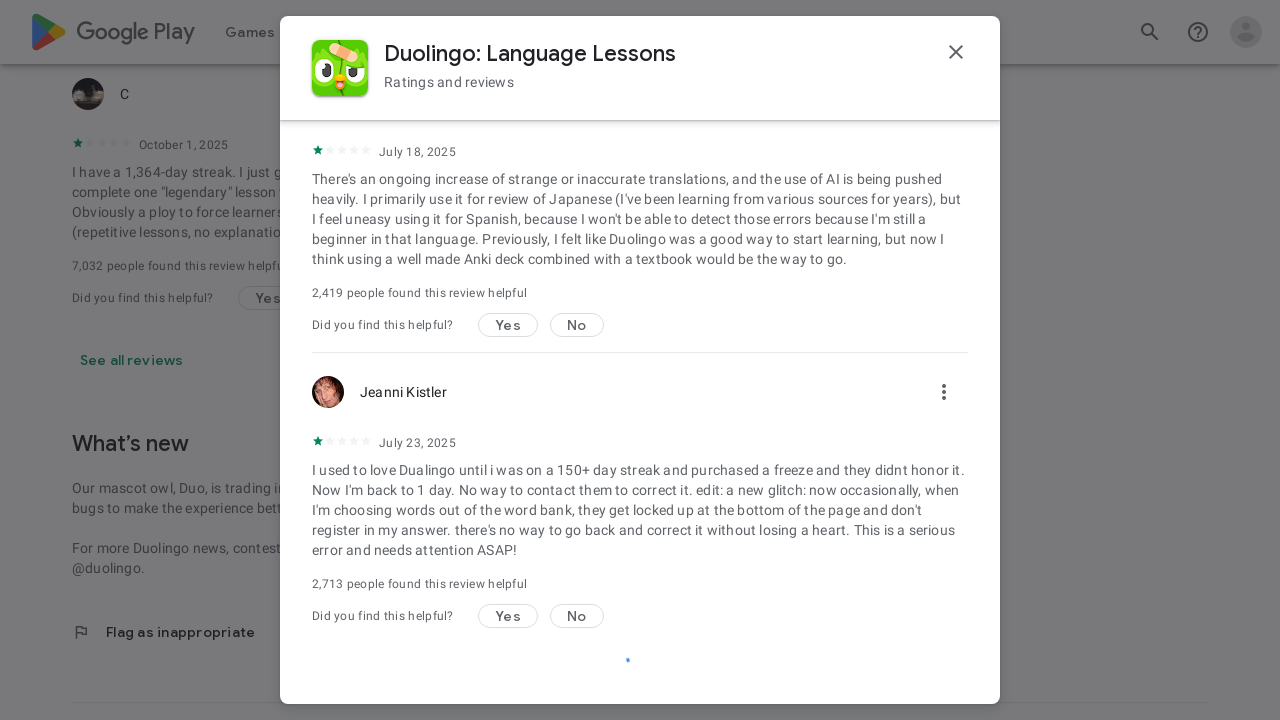

Waited for reviews to load (iteration 22/50)
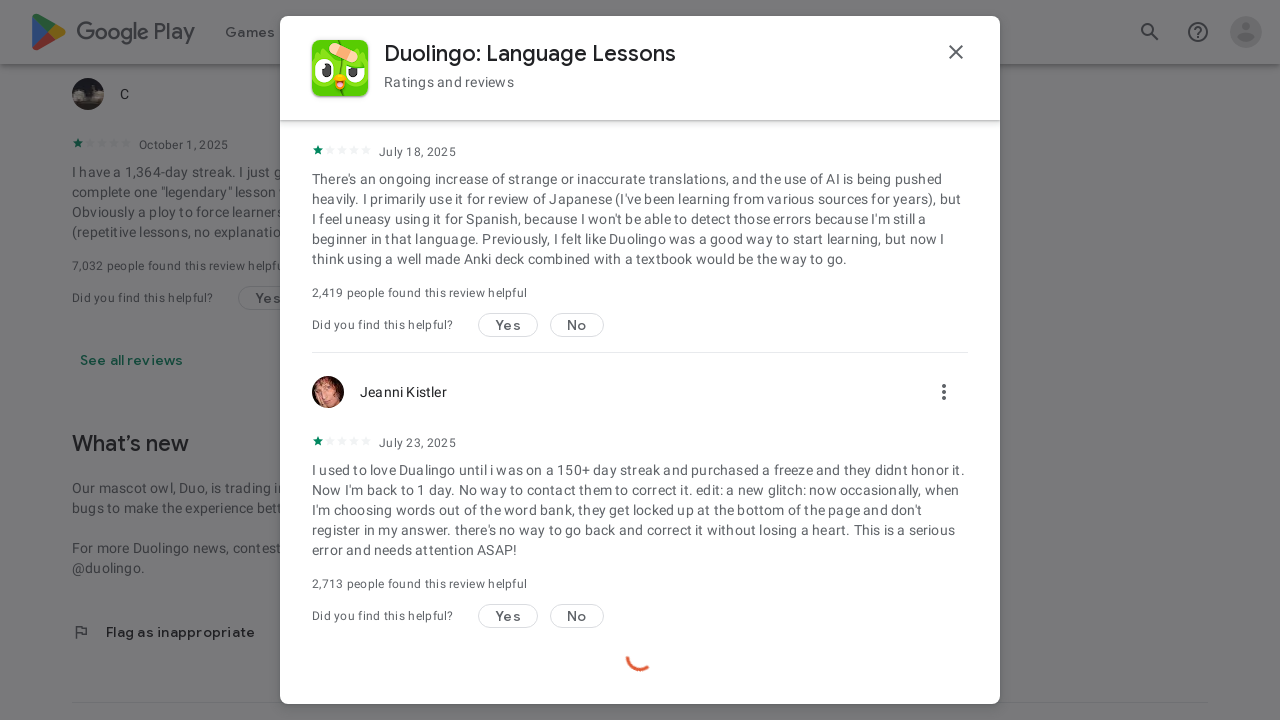

Scrolled to bottom of reviews modal (iteration 23/50)
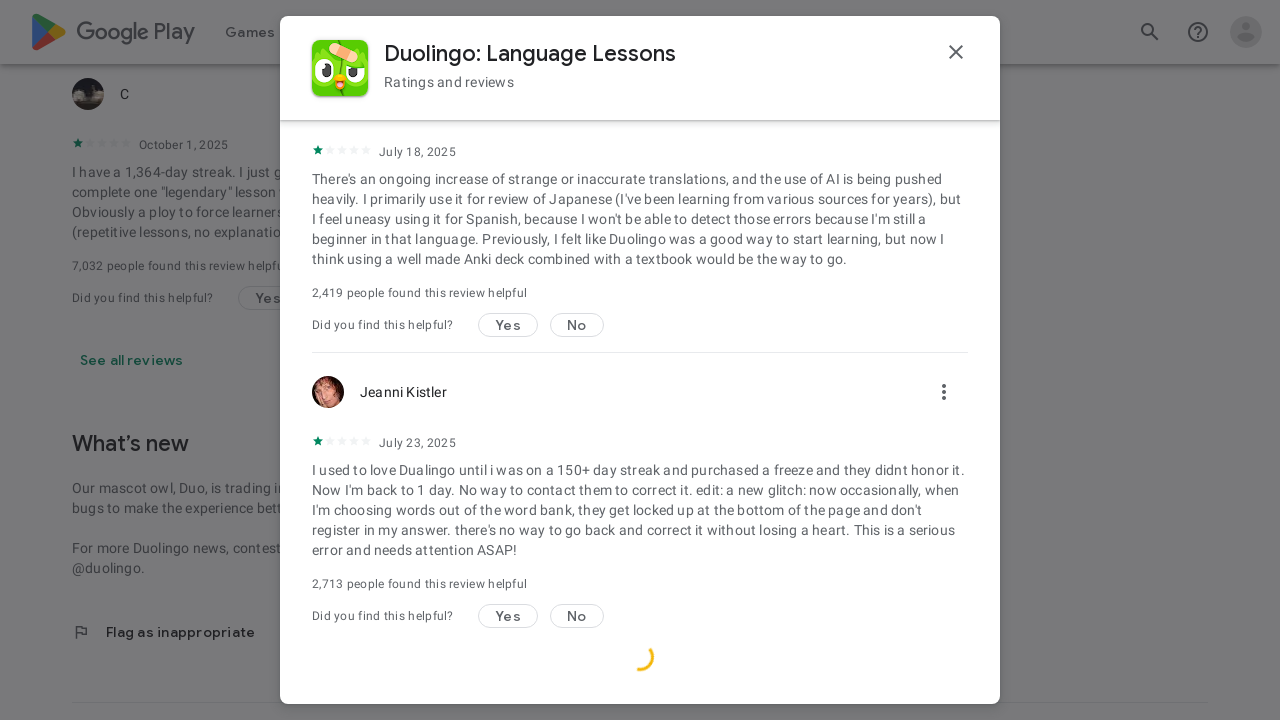

Waited for reviews to load (iteration 23/50)
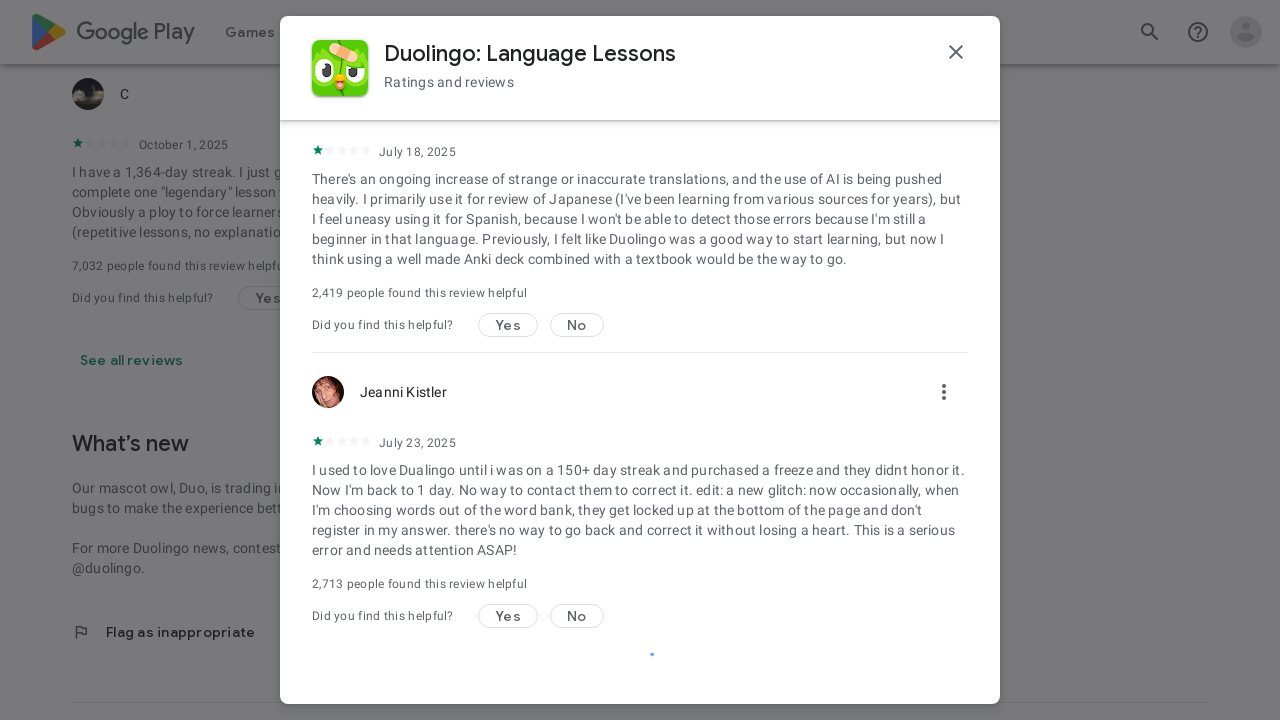

Scrolled to bottom of reviews modal (iteration 24/50)
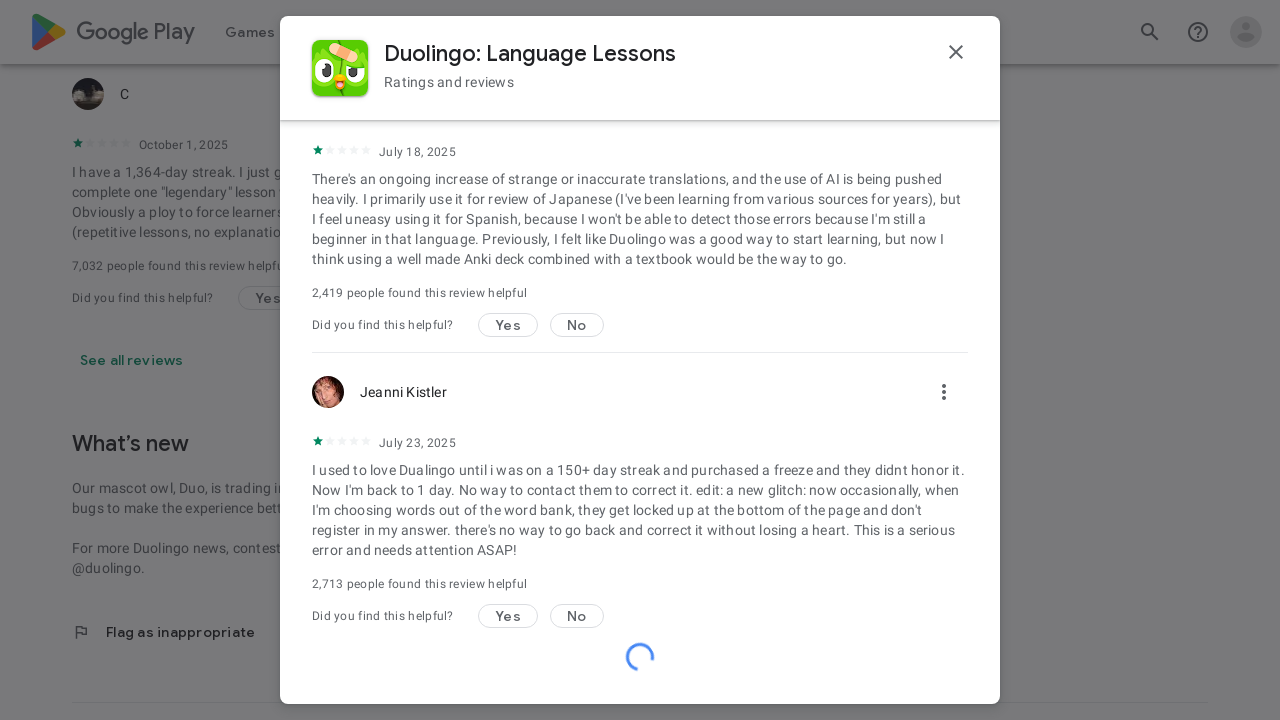

Waited for reviews to load (iteration 24/50)
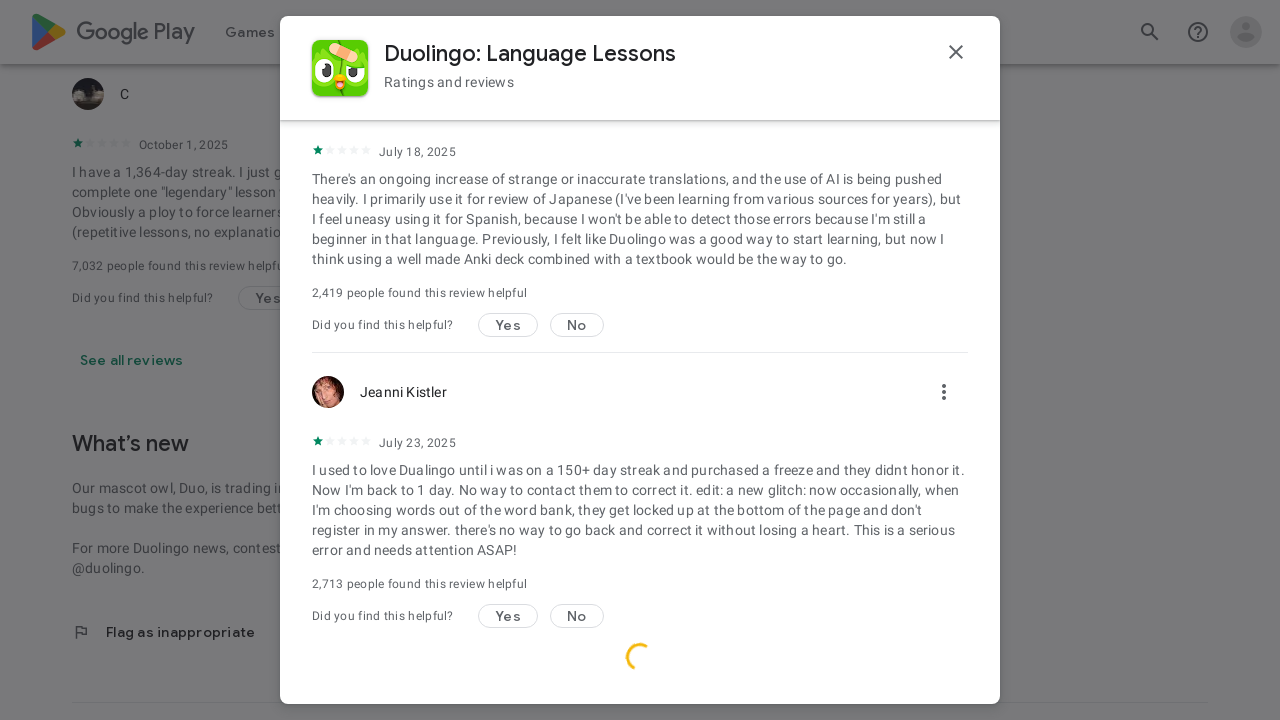

Scrolled to bottom of reviews modal (iteration 25/50)
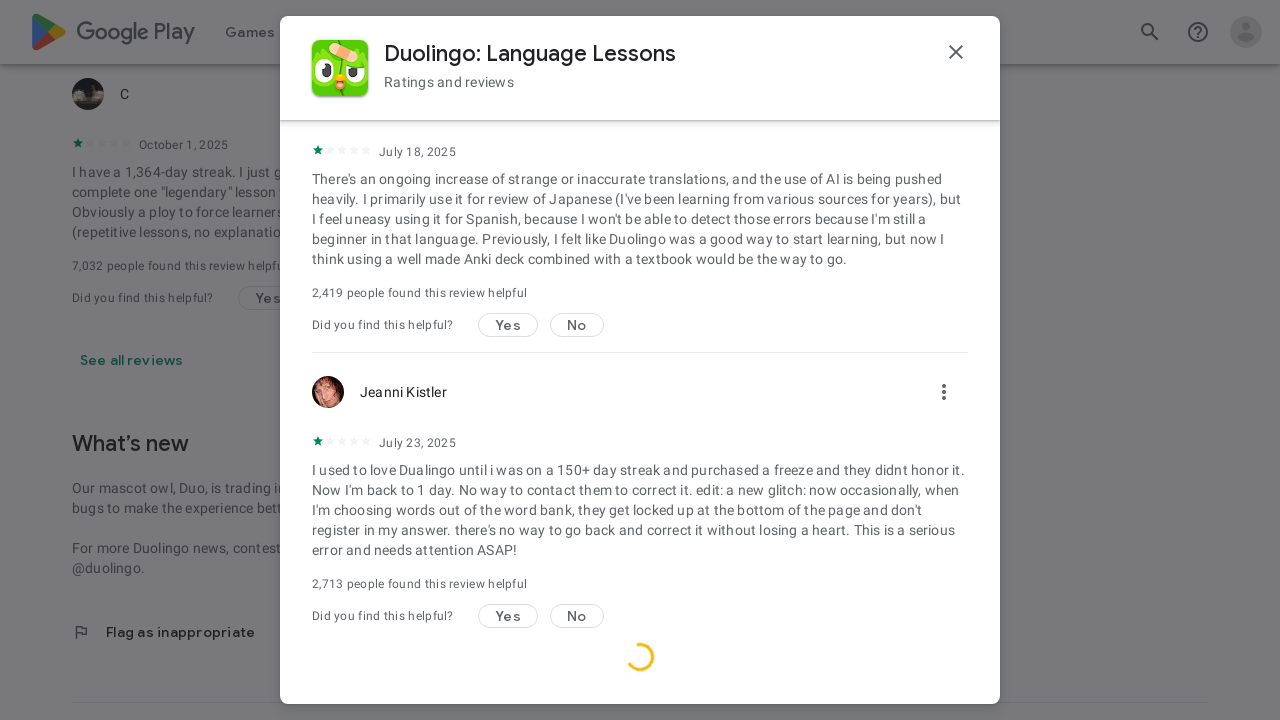

Waited for reviews to load (iteration 25/50)
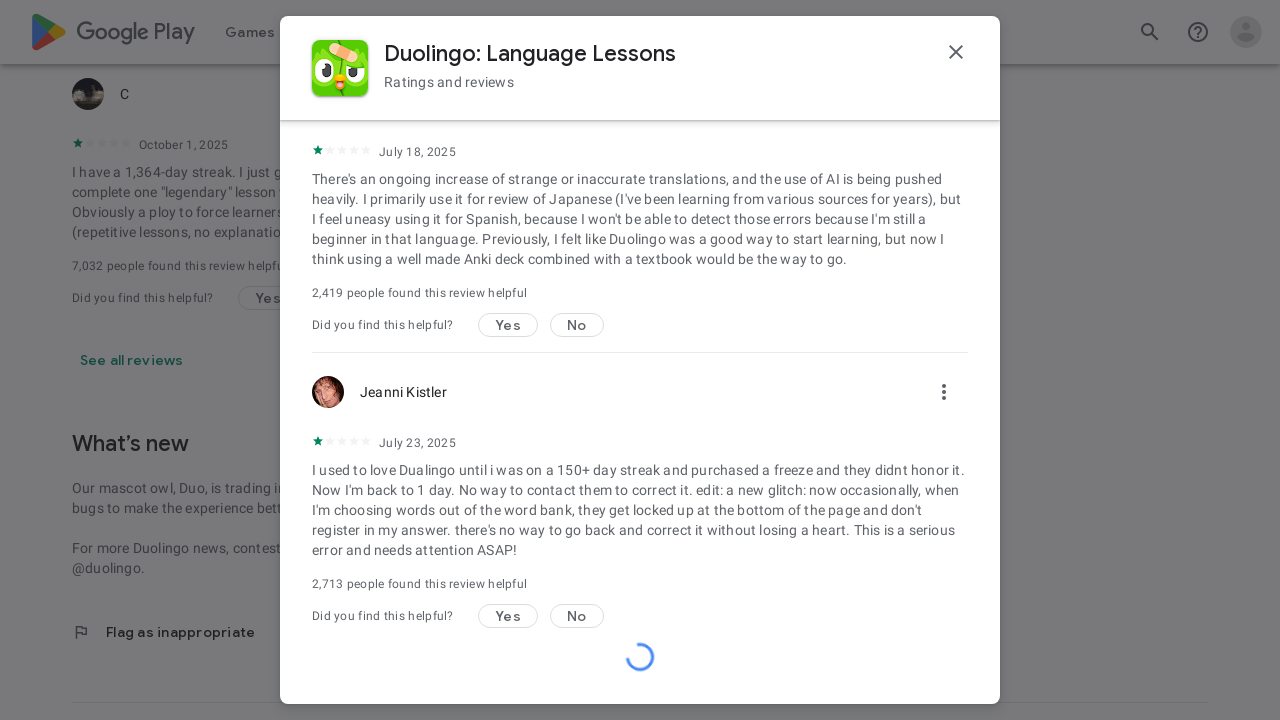

Scrolled to bottom of reviews modal (iteration 26/50)
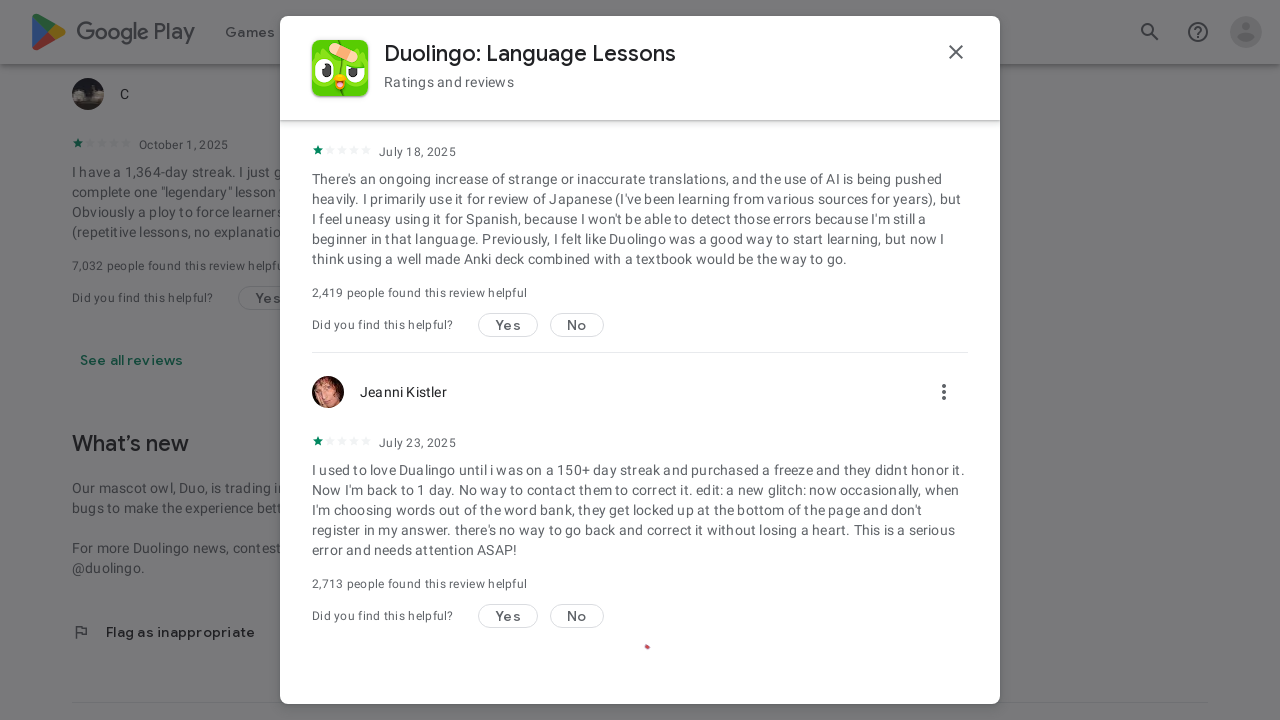

Waited for reviews to load (iteration 26/50)
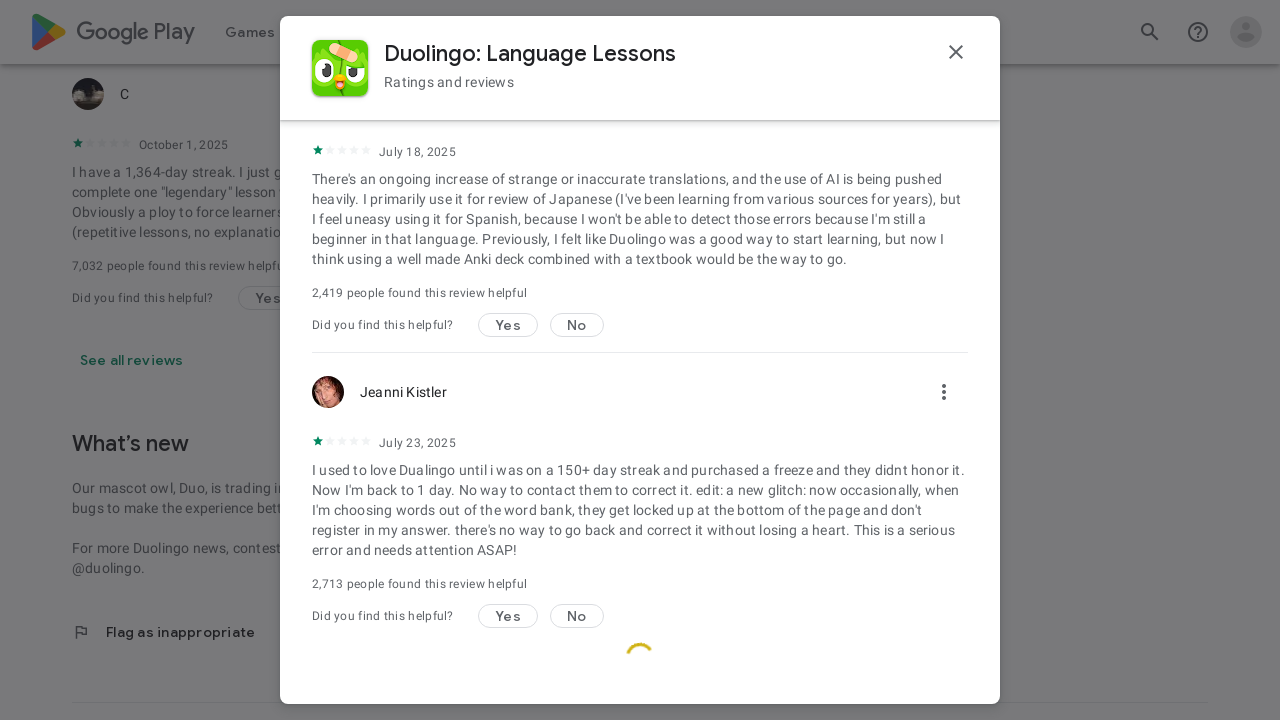

Scrolled to bottom of reviews modal (iteration 27/50)
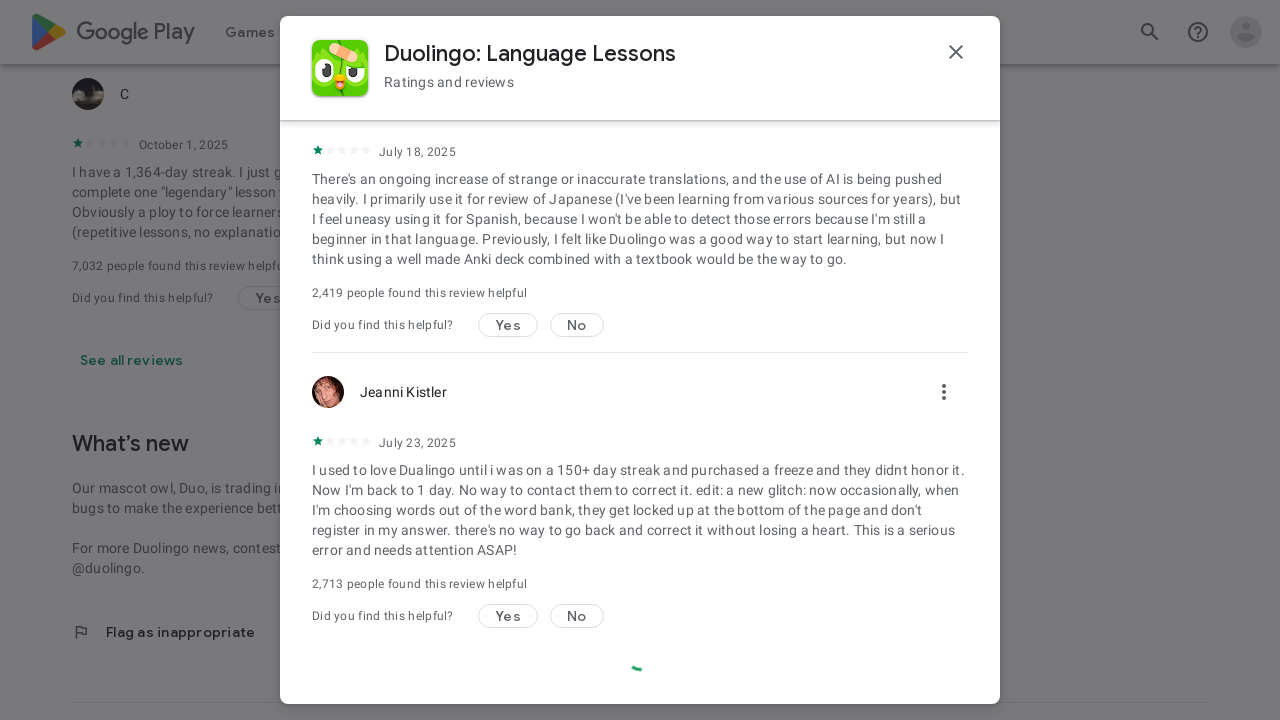

Waited for reviews to load (iteration 27/50)
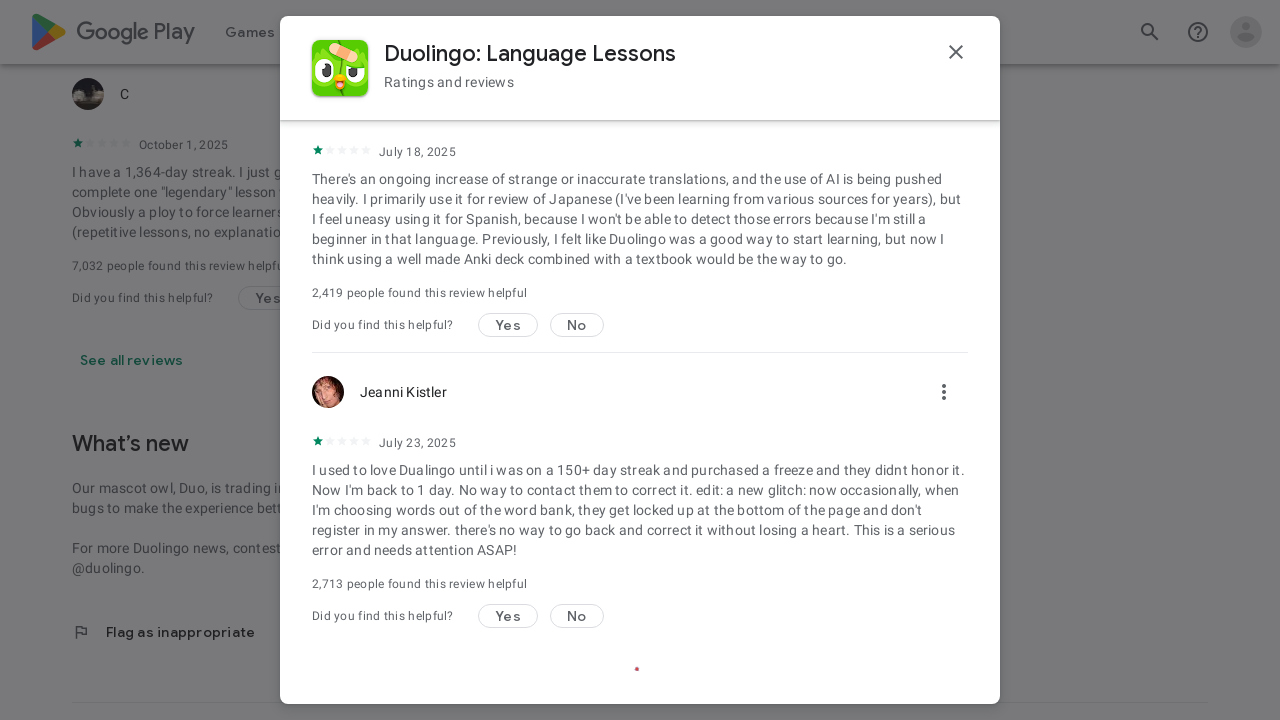

Scrolled to bottom of reviews modal (iteration 28/50)
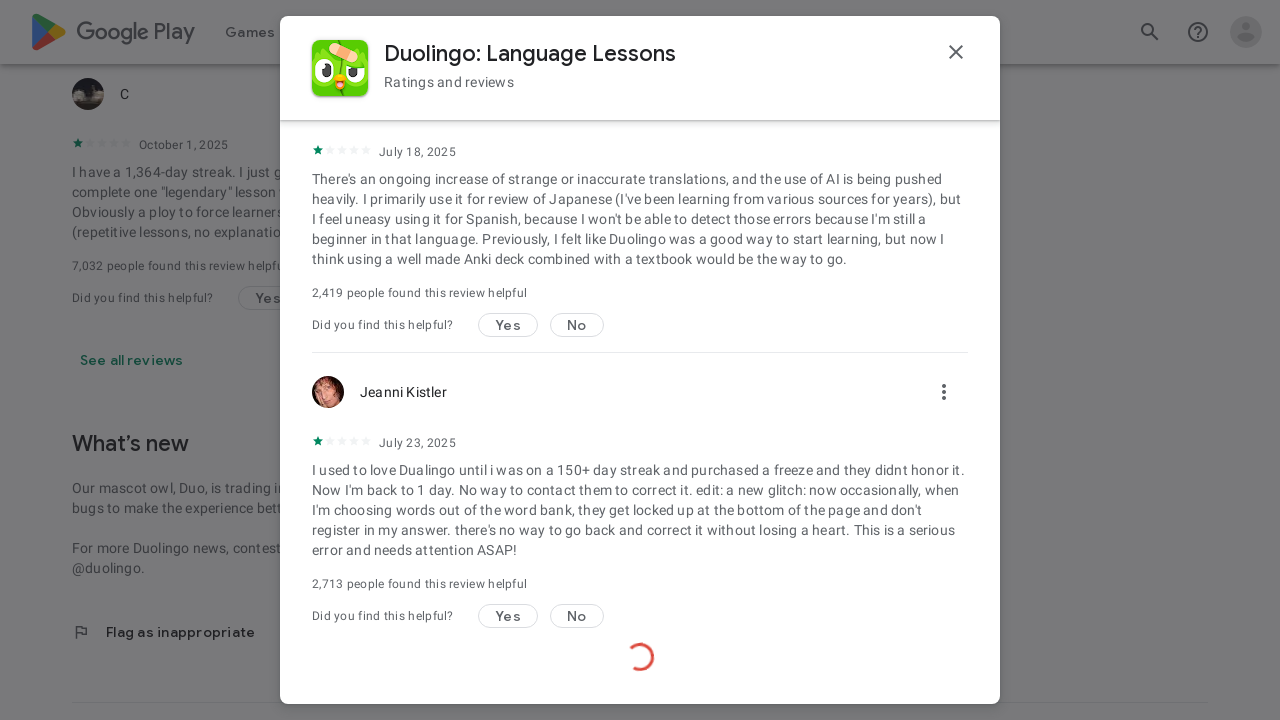

Waited for reviews to load (iteration 28/50)
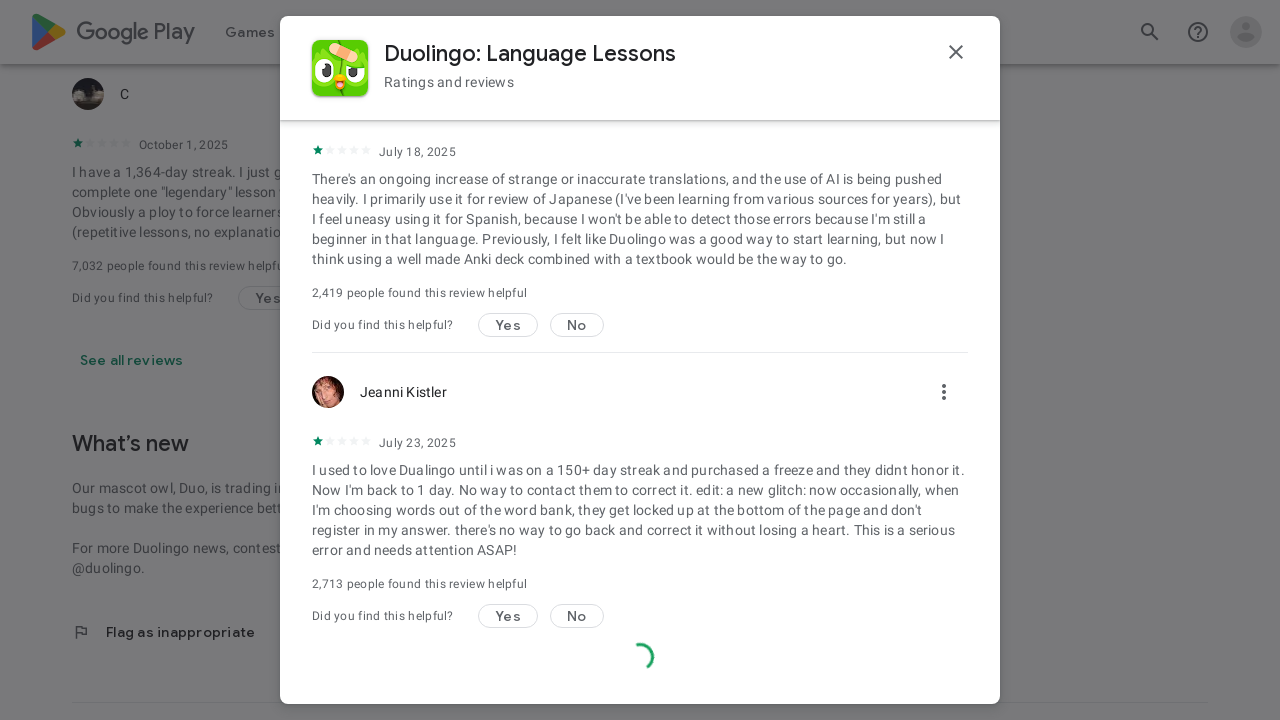

Scrolled to bottom of reviews modal (iteration 29/50)
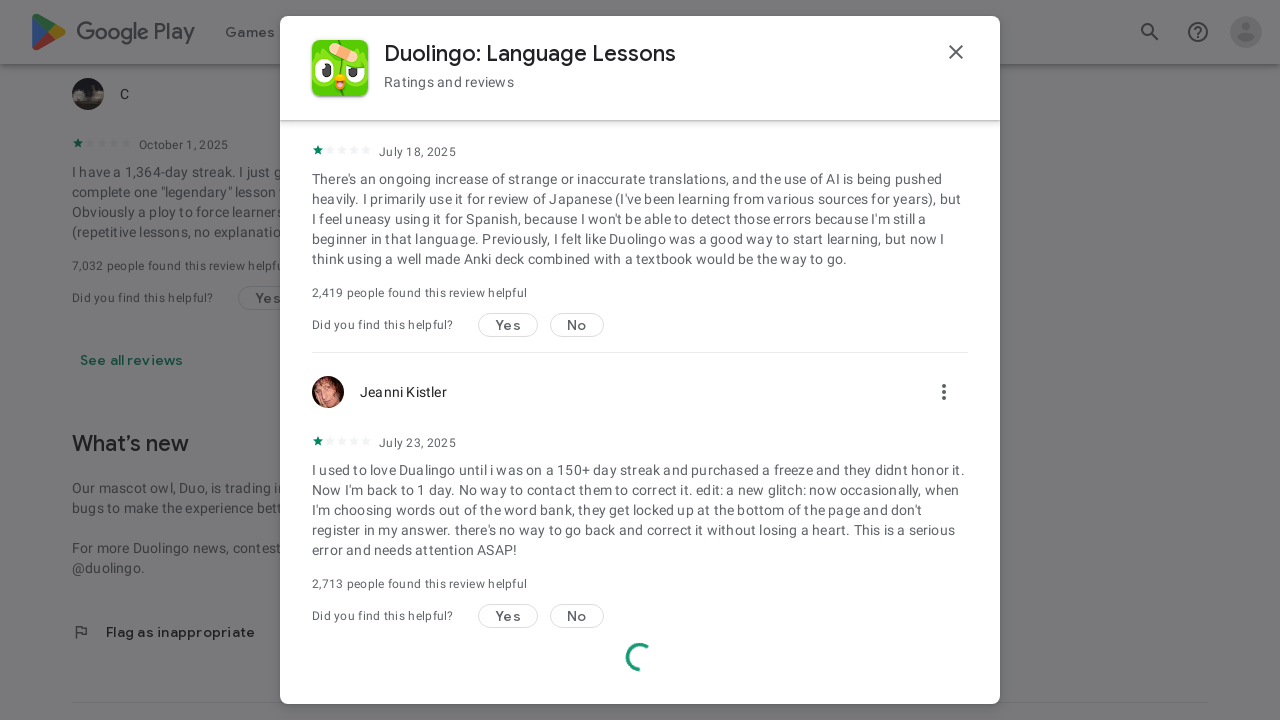

Waited for reviews to load (iteration 29/50)
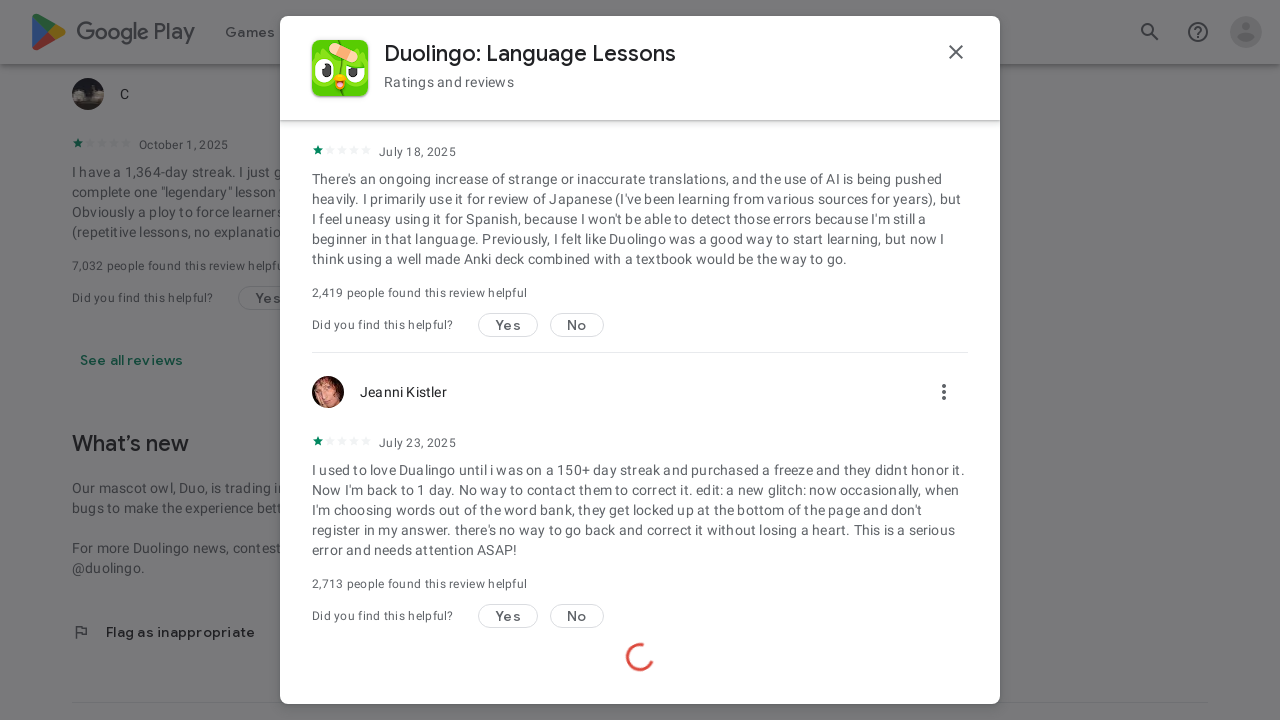

Scrolled to bottom of reviews modal (iteration 30/50)
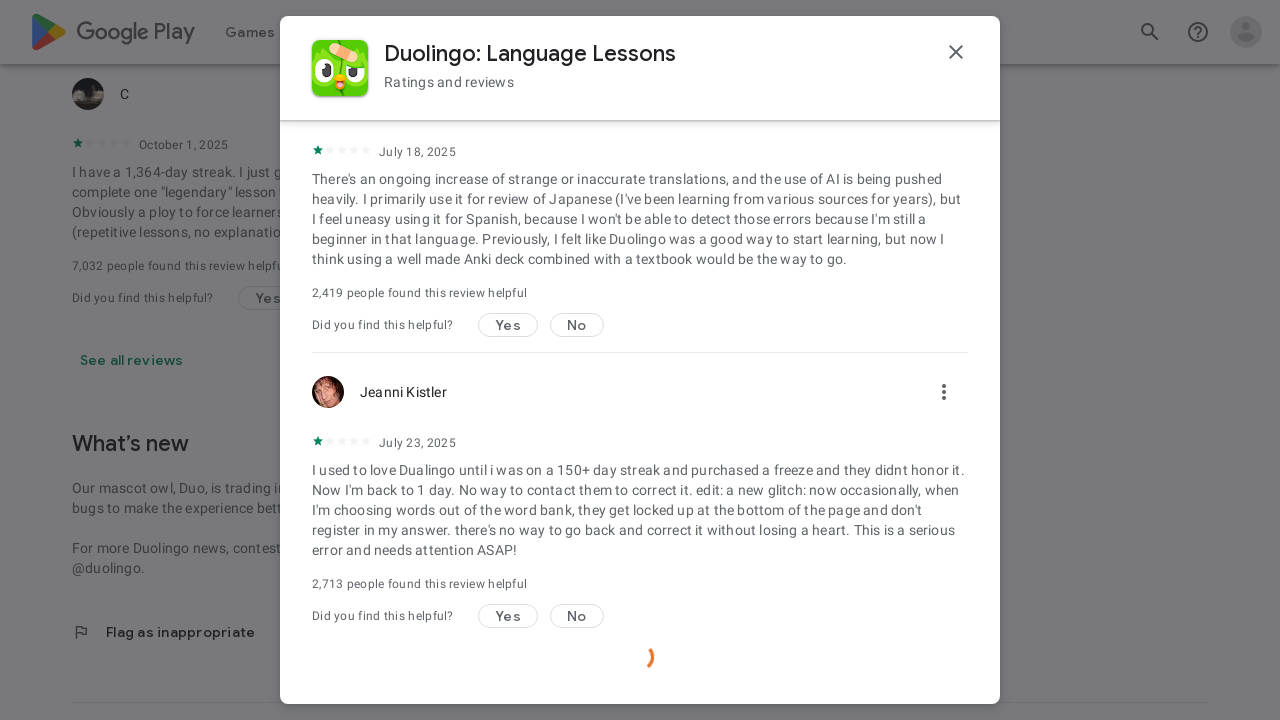

Waited for reviews to load (iteration 30/50)
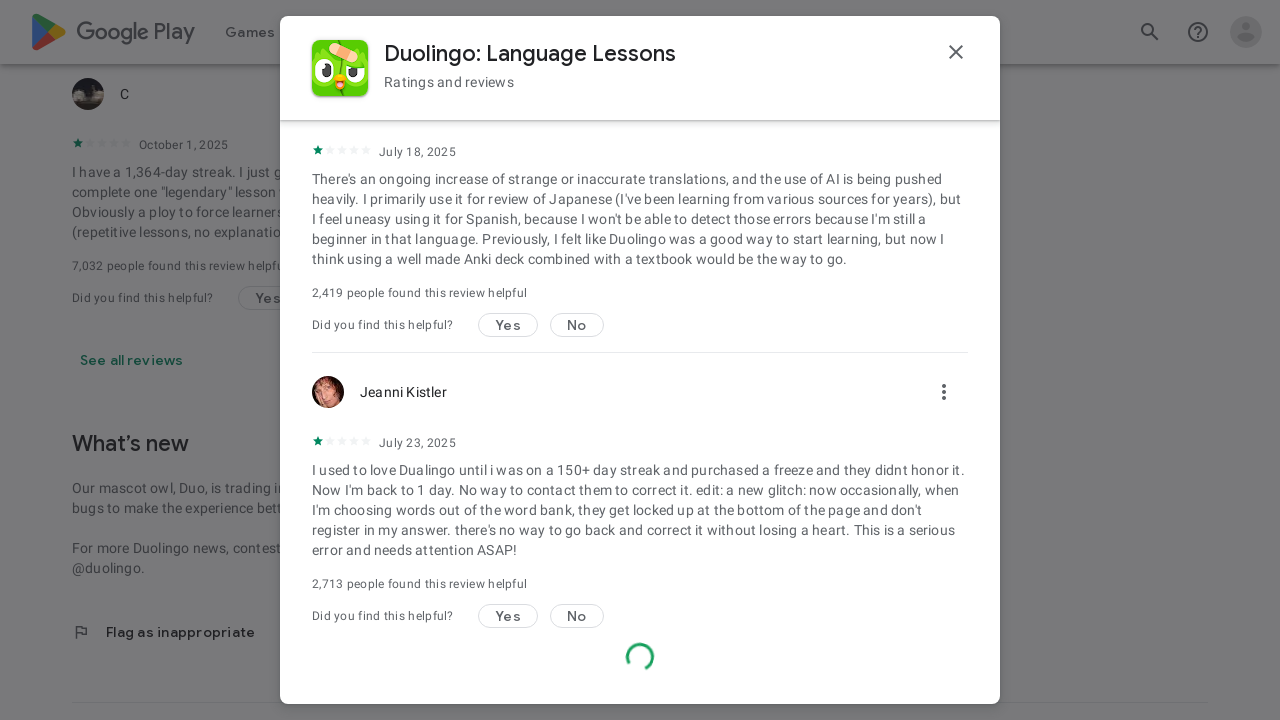

Scrolled to bottom of reviews modal (iteration 31/50)
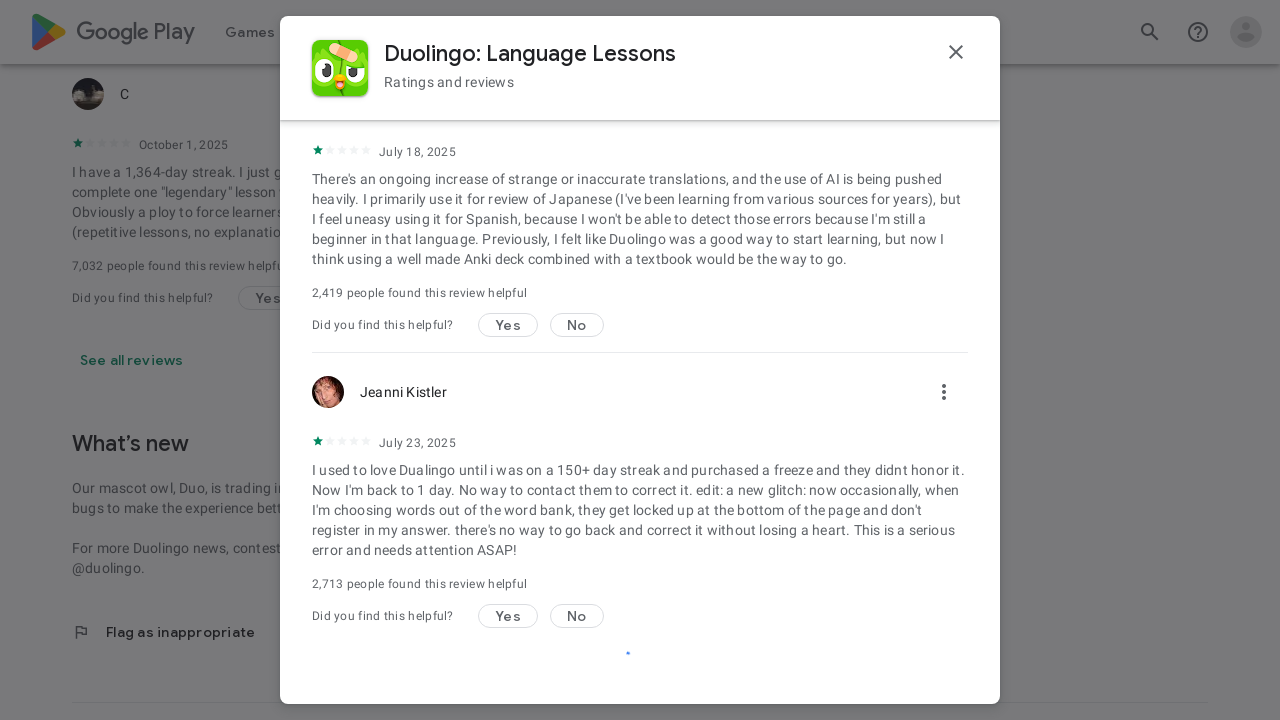

Waited for reviews to load (iteration 31/50)
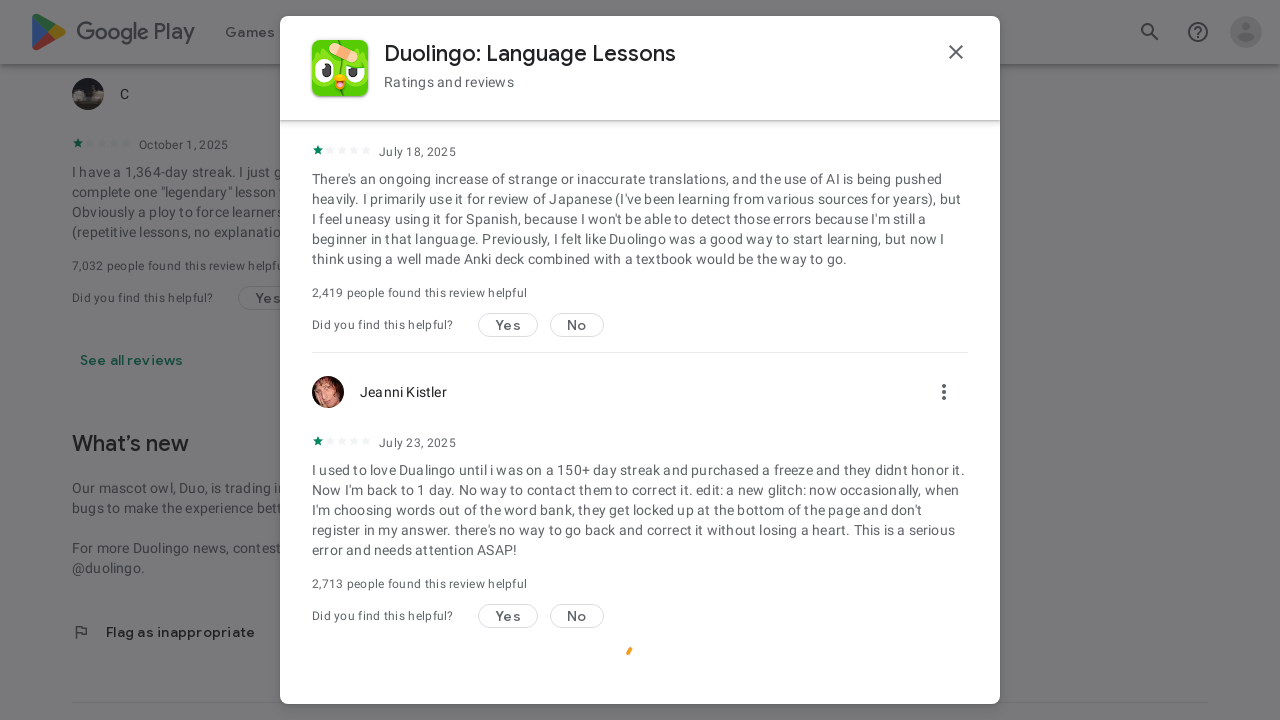

Scrolled to bottom of reviews modal (iteration 32/50)
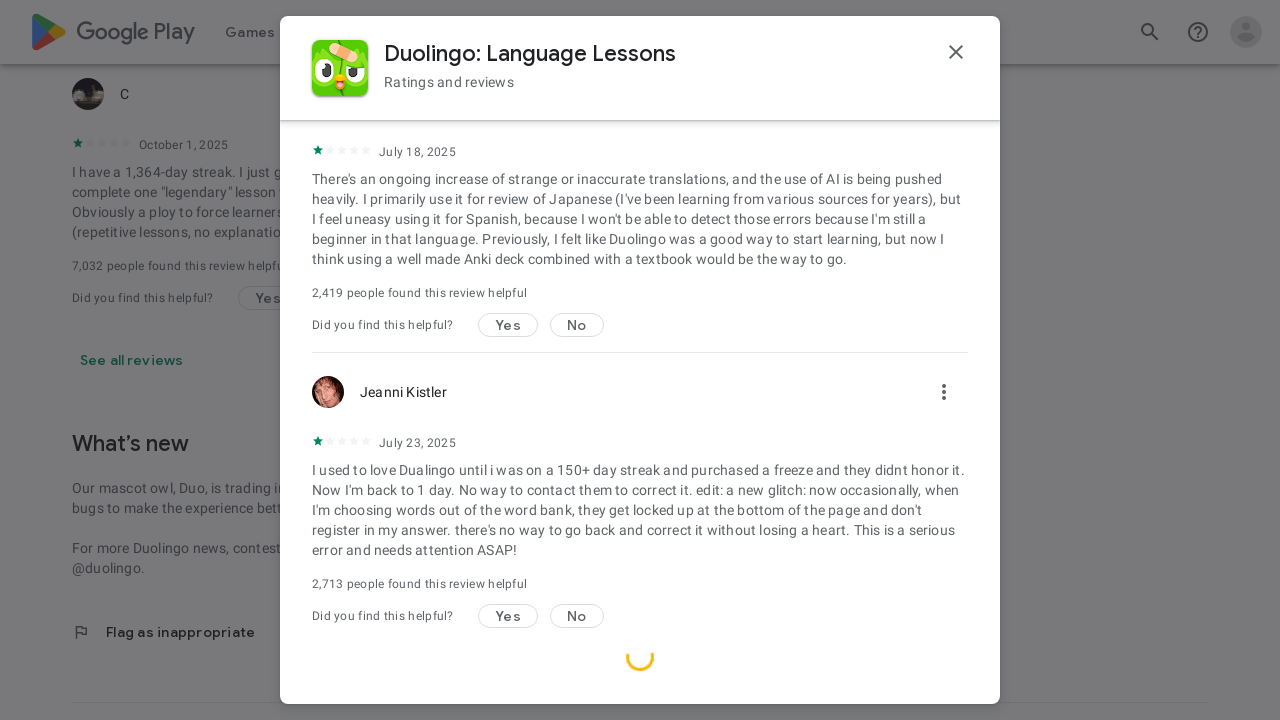

Waited for reviews to load (iteration 32/50)
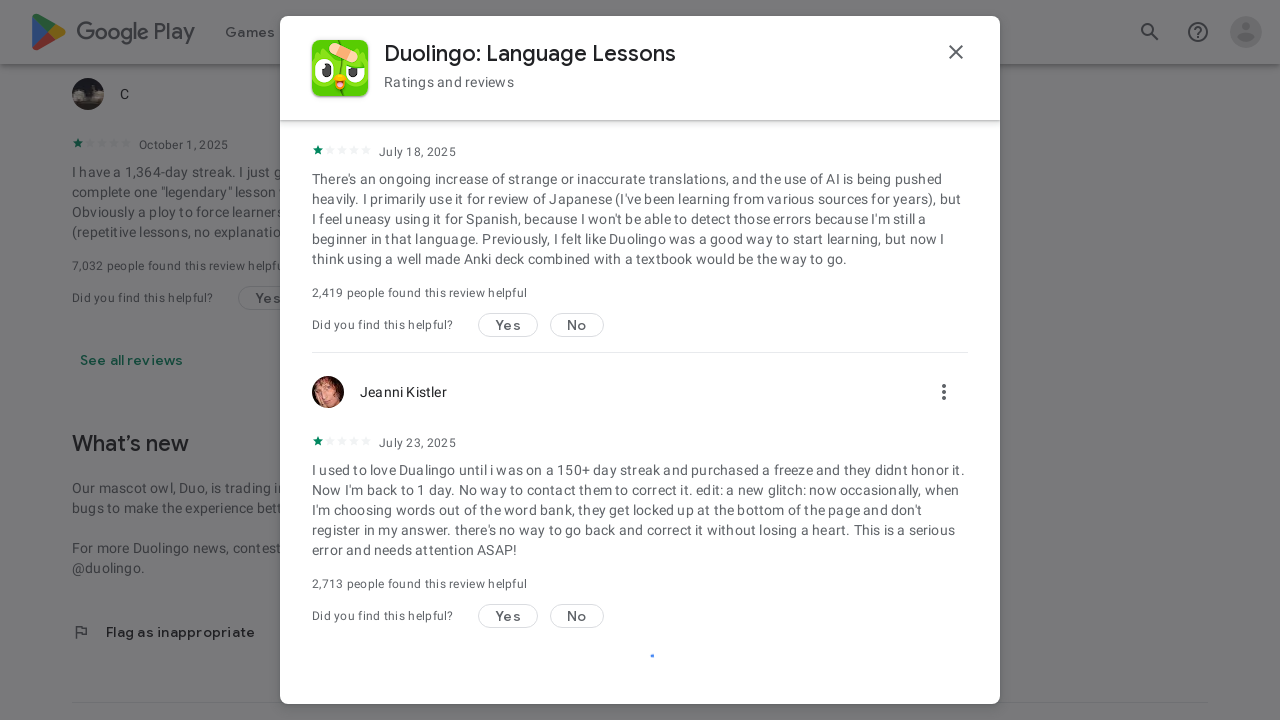

Scrolled to bottom of reviews modal (iteration 33/50)
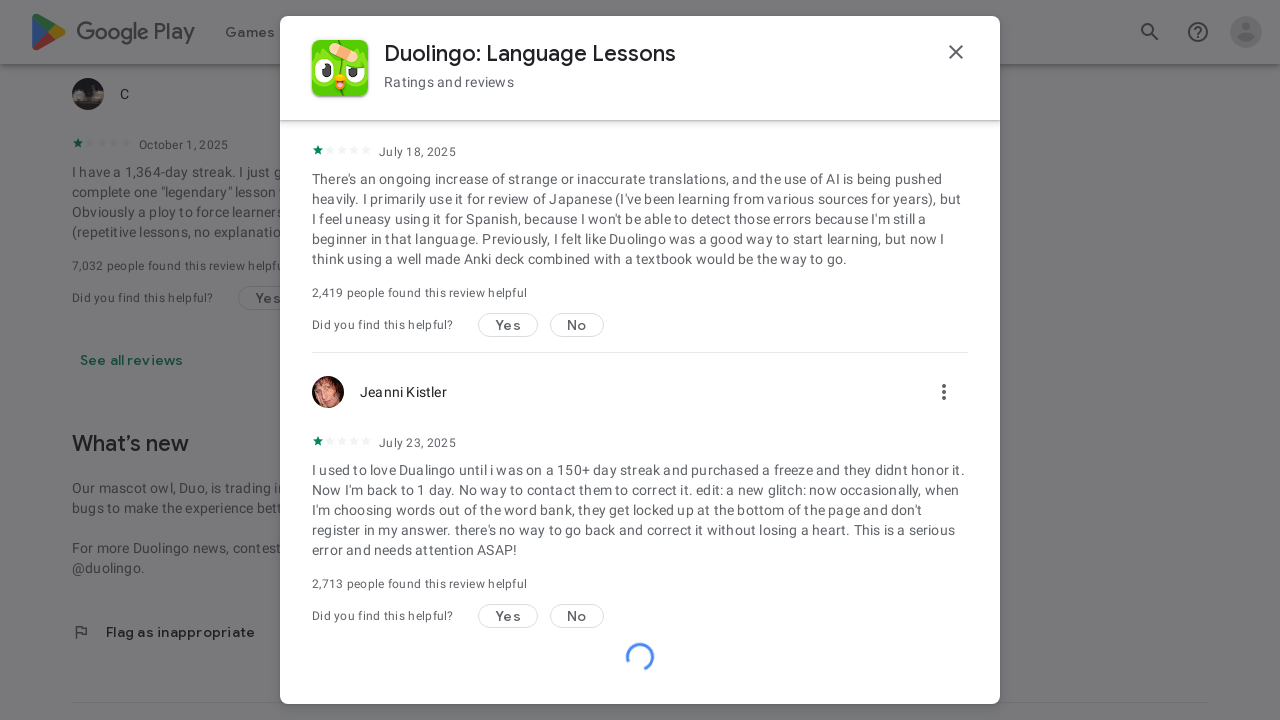

Waited for reviews to load (iteration 33/50)
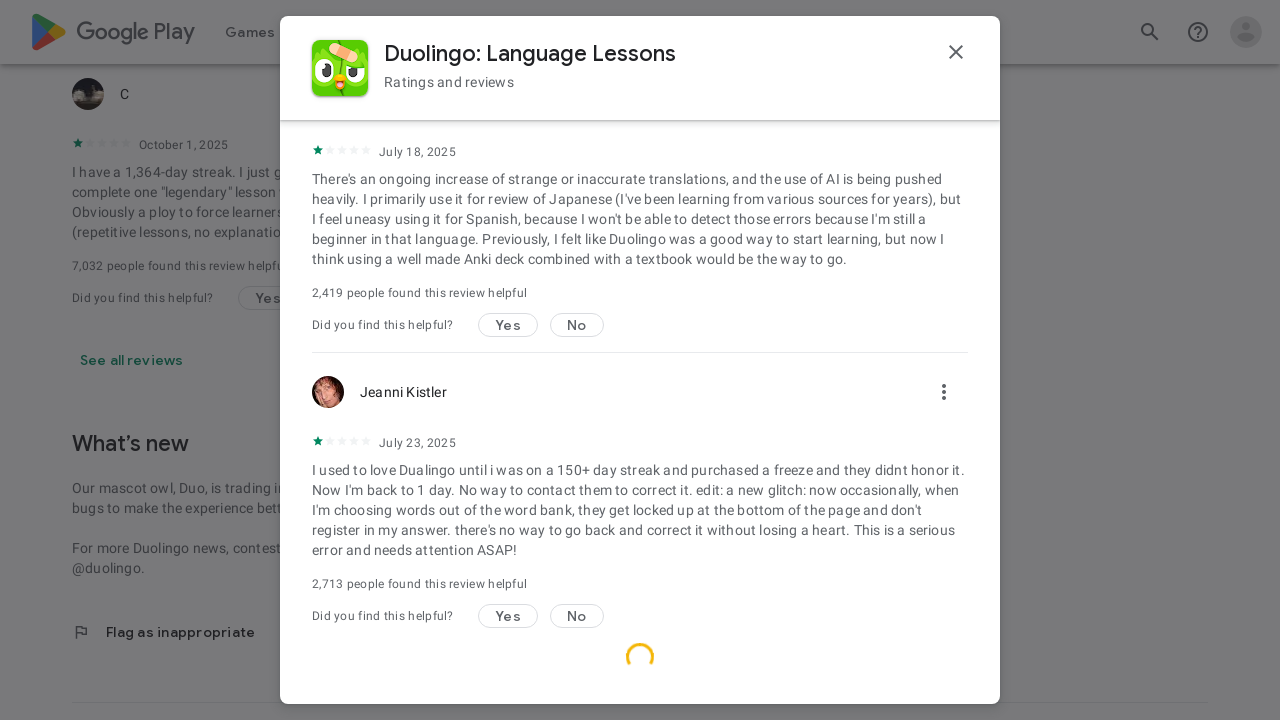

Scrolled to bottom of reviews modal (iteration 34/50)
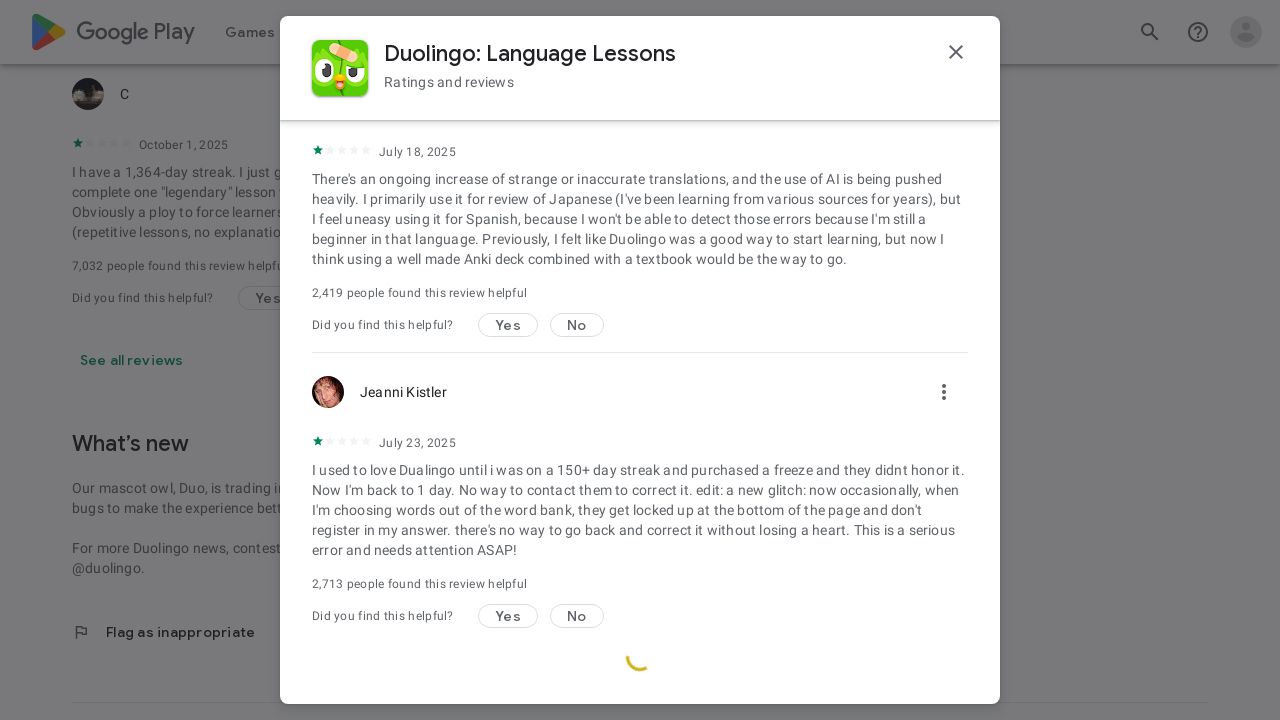

Waited for reviews to load (iteration 34/50)
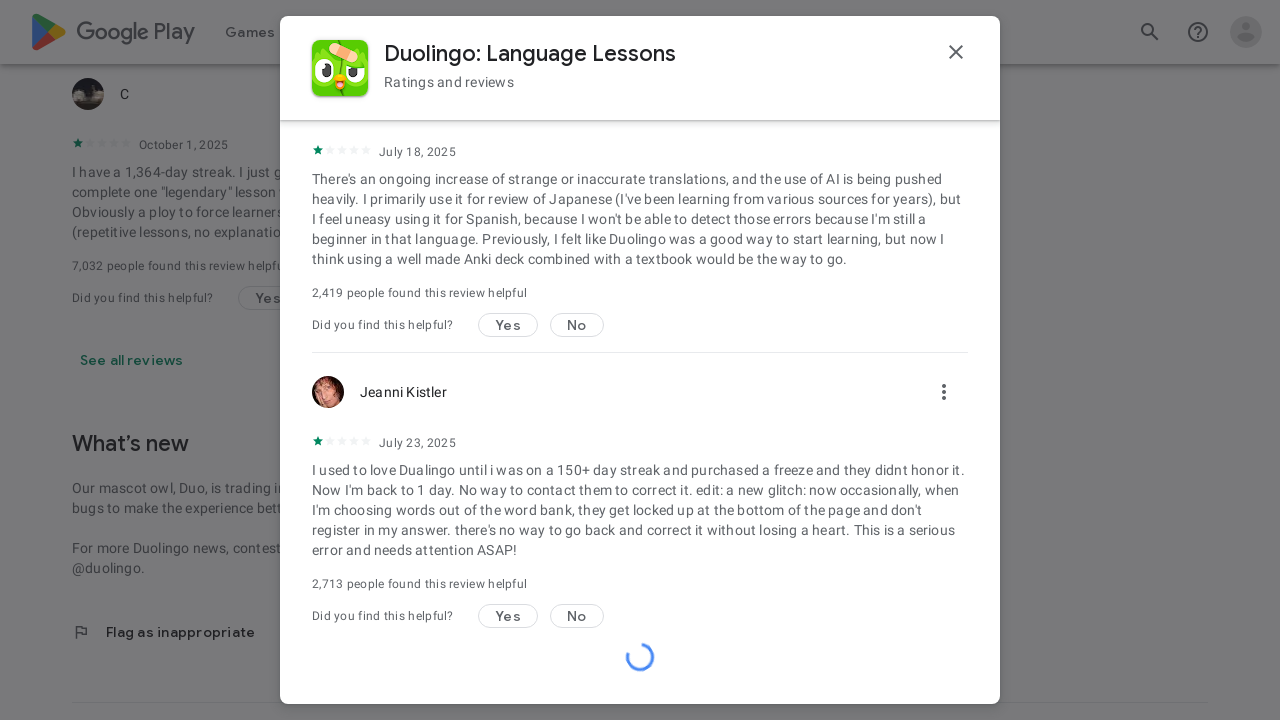

Scrolled to bottom of reviews modal (iteration 35/50)
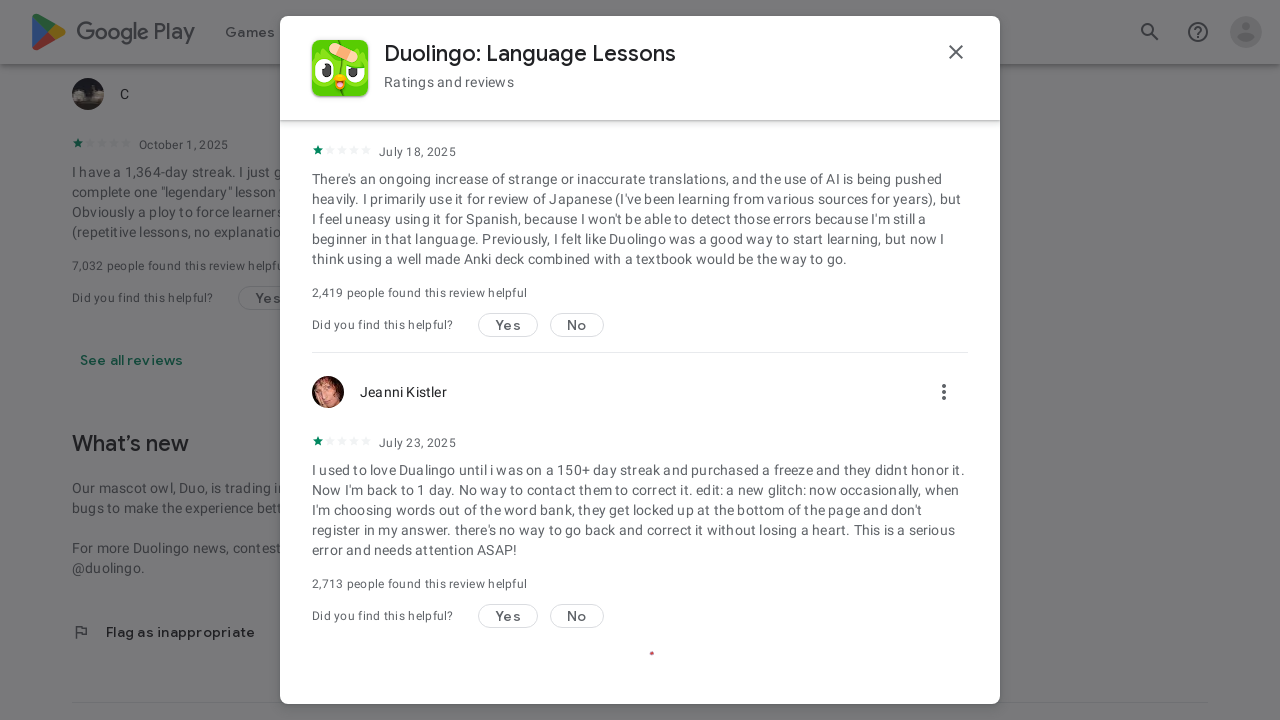

Waited for reviews to load (iteration 35/50)
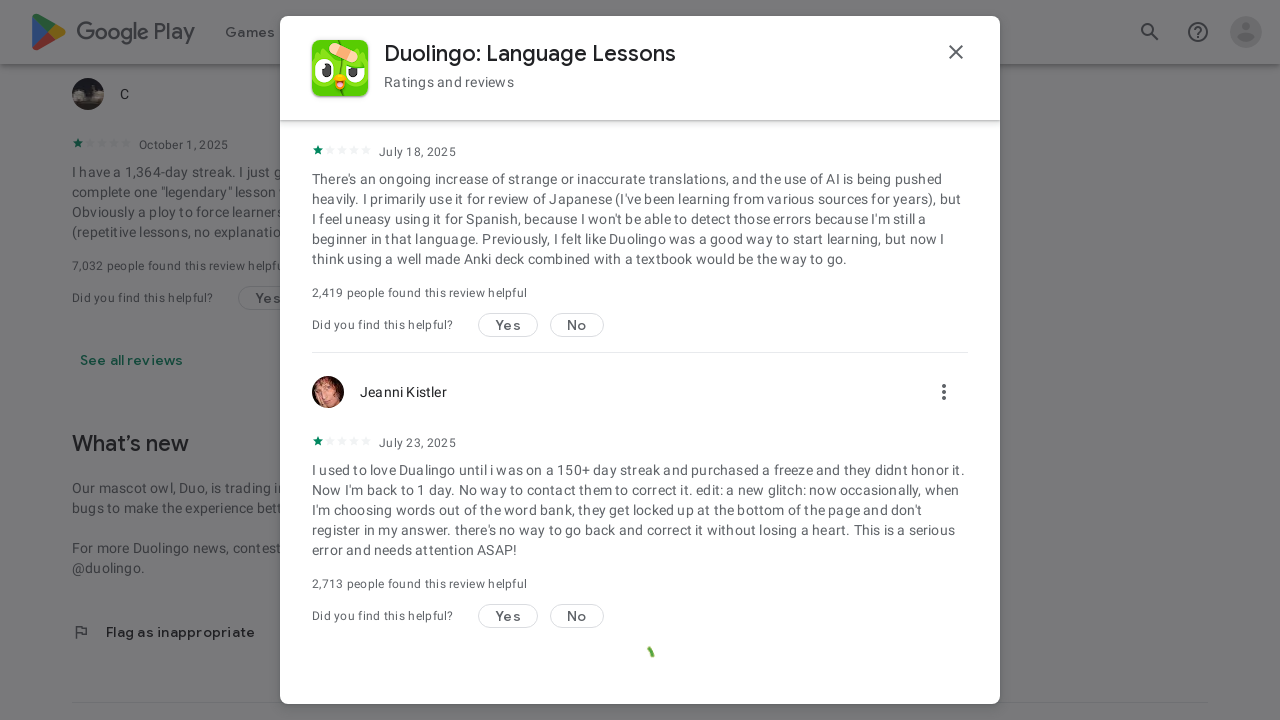

Scrolled to bottom of reviews modal (iteration 36/50)
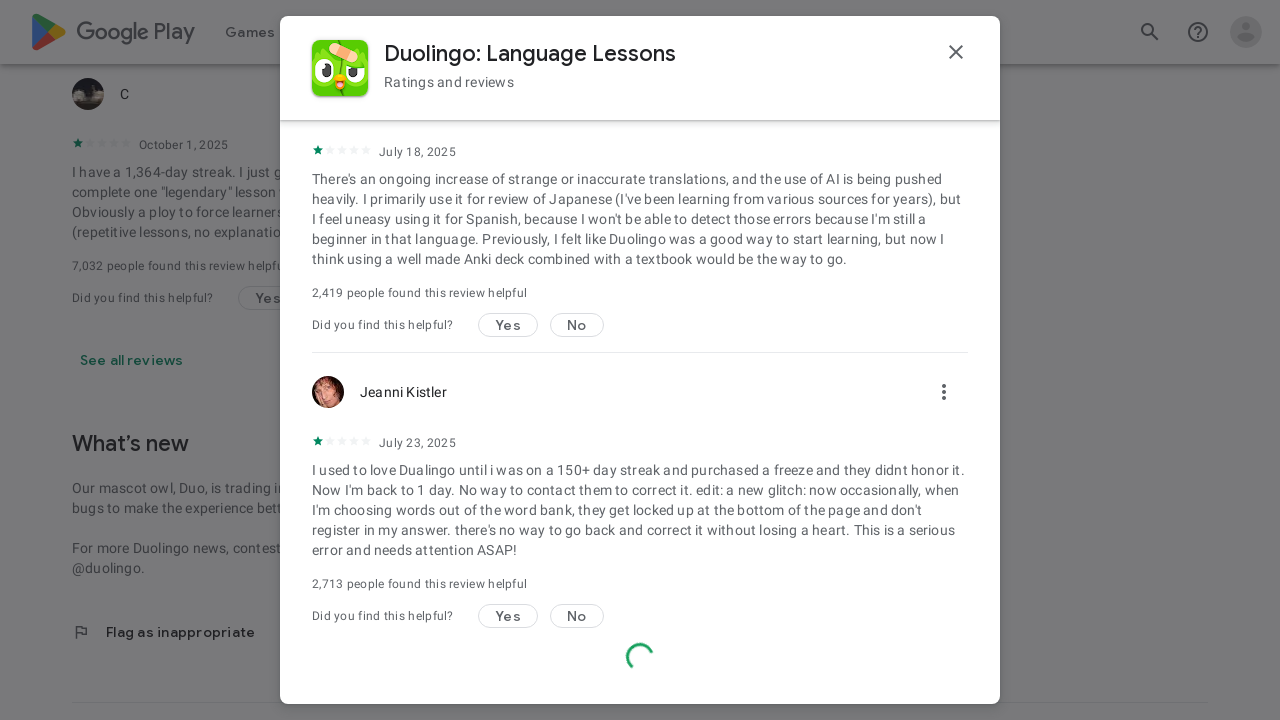

Waited for reviews to load (iteration 36/50)
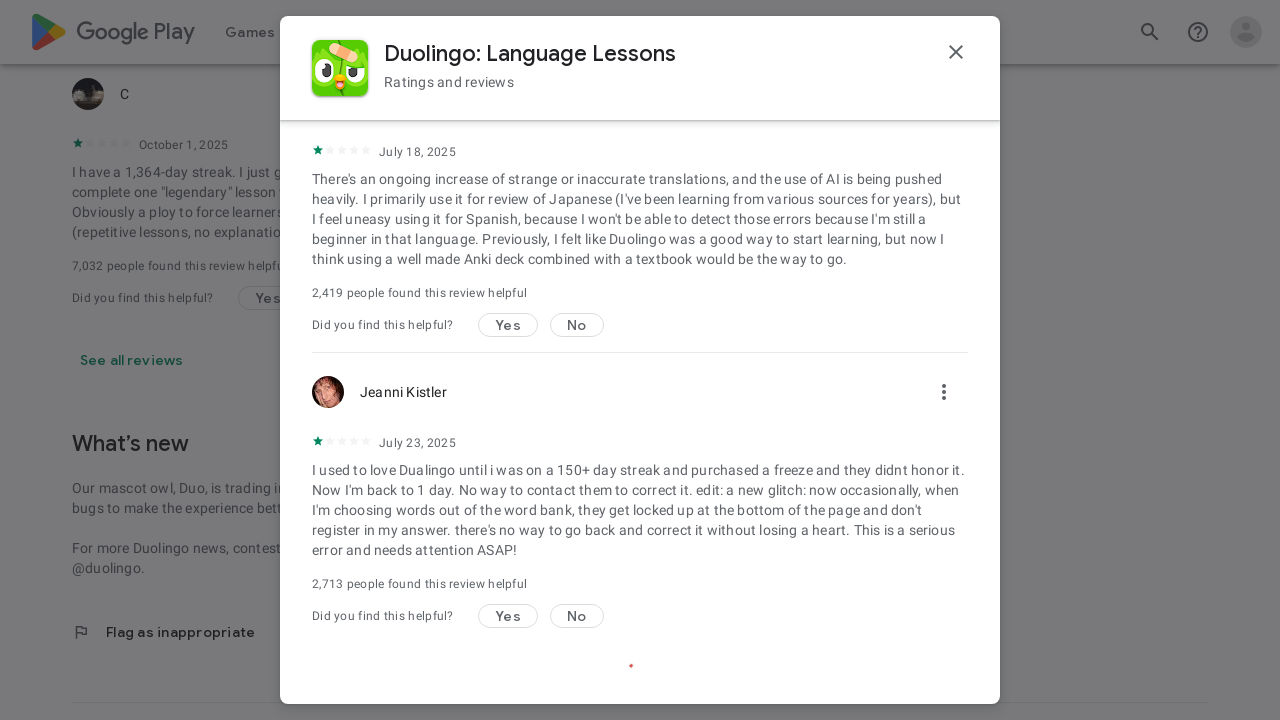

Scrolled to bottom of reviews modal (iteration 37/50)
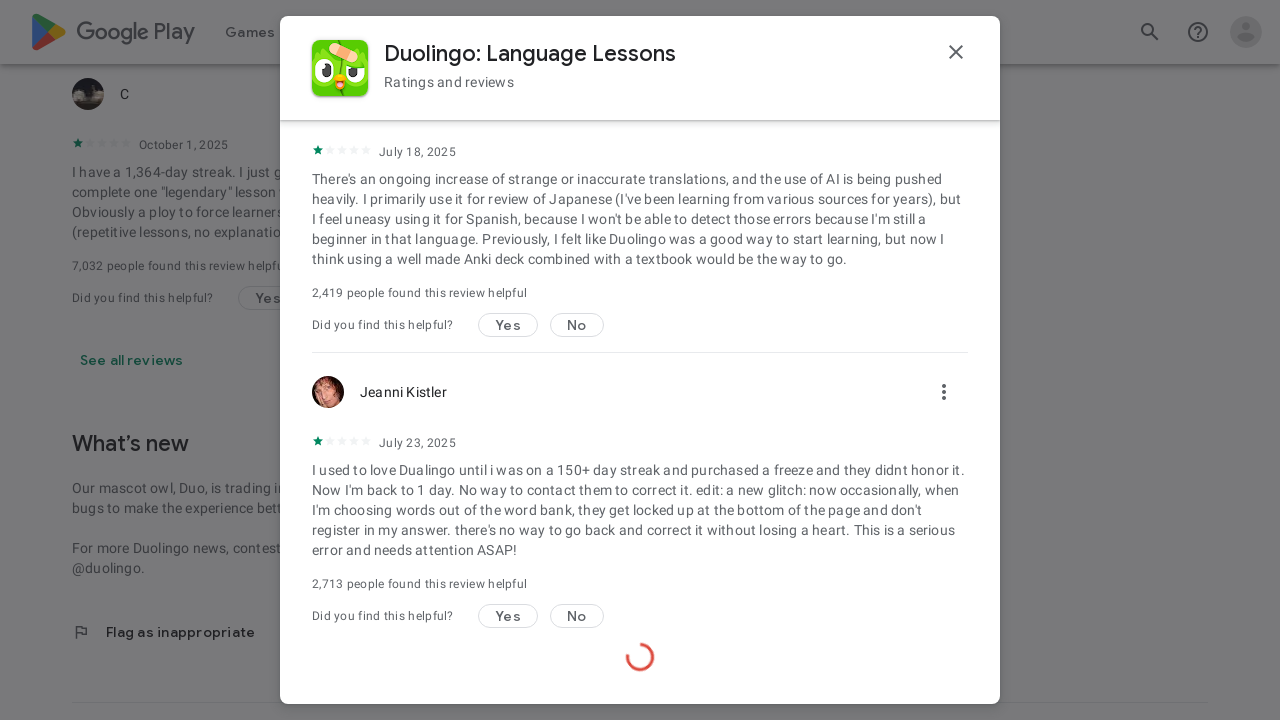

Waited for reviews to load (iteration 37/50)
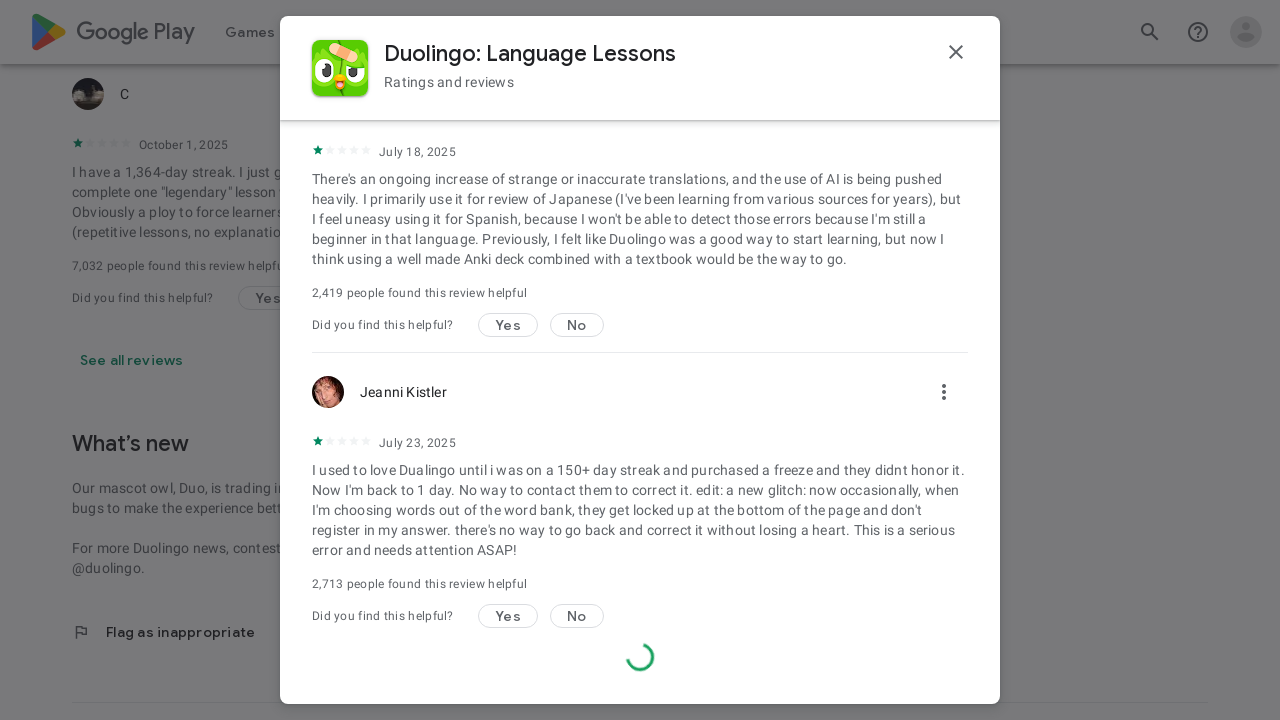

Scrolled to bottom of reviews modal (iteration 38/50)
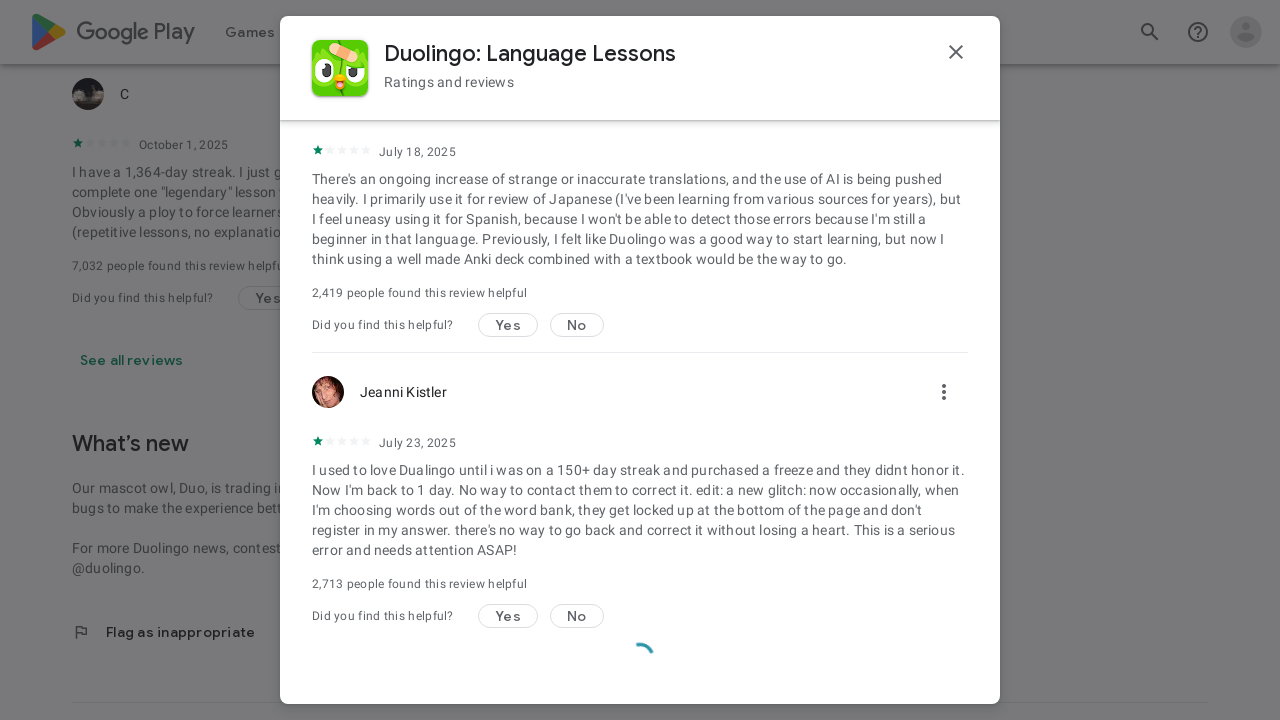

Waited for reviews to load (iteration 38/50)
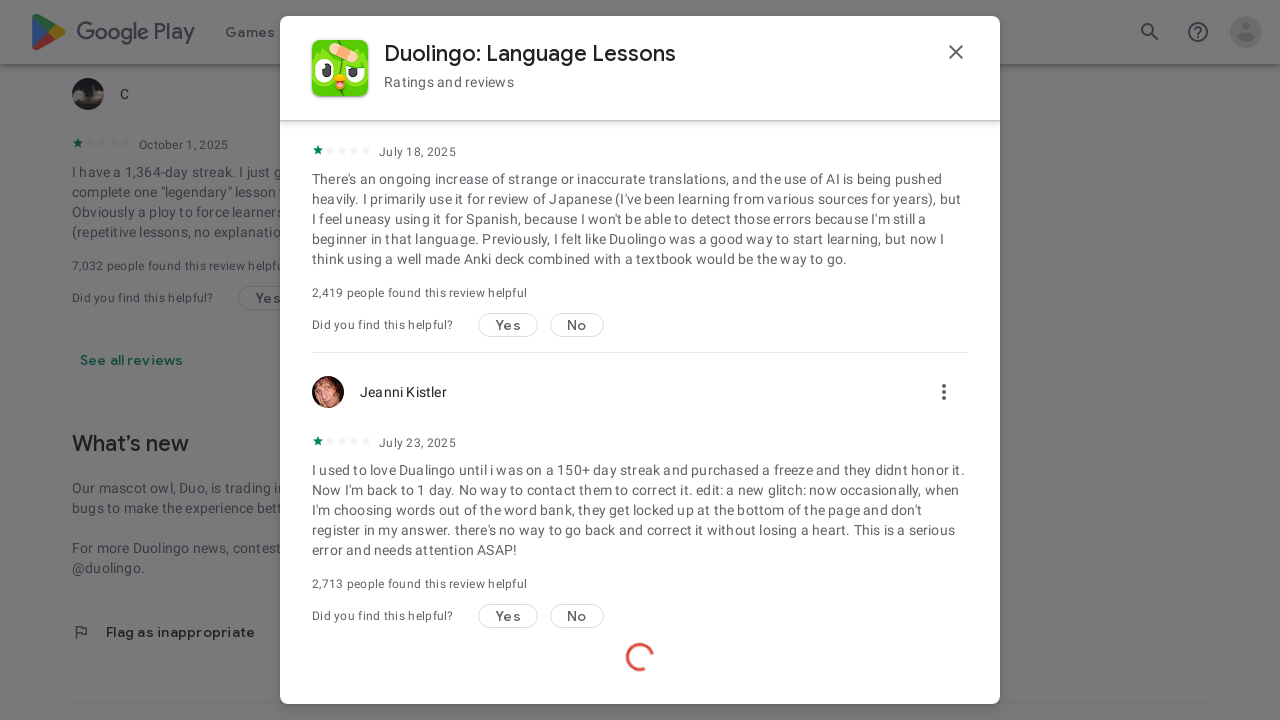

Scrolled to bottom of reviews modal (iteration 39/50)
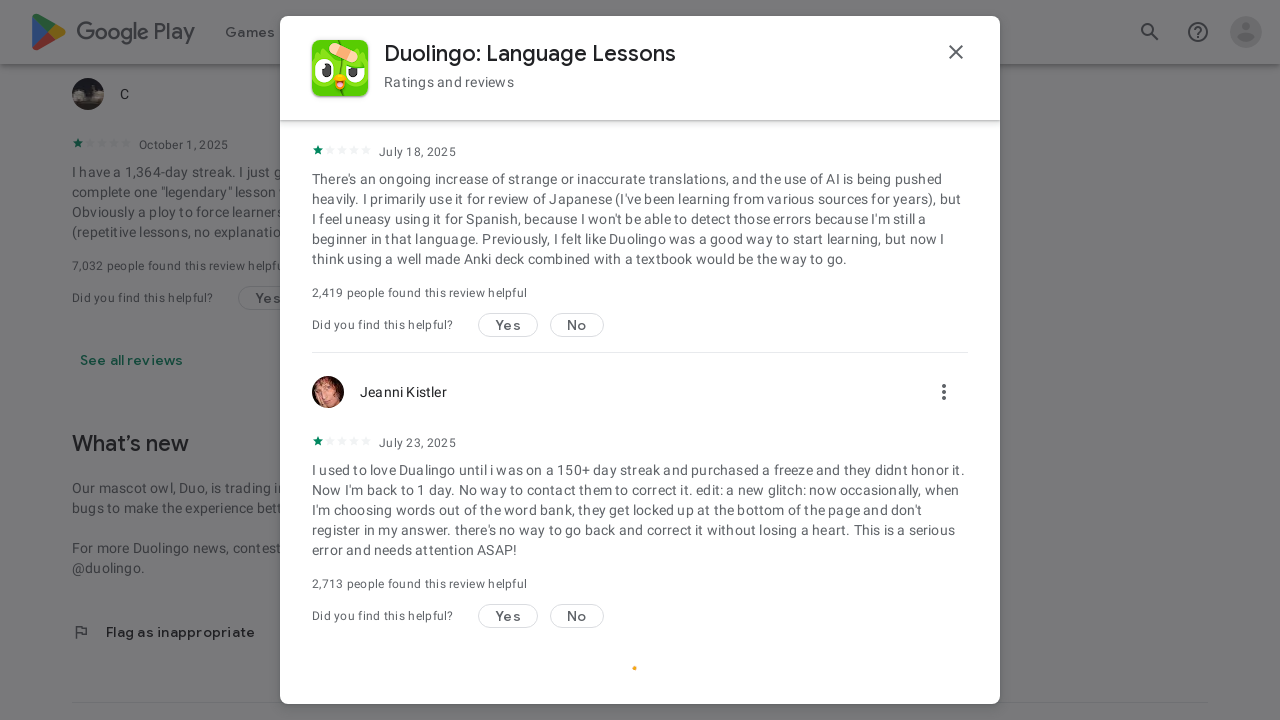

Waited for reviews to load (iteration 39/50)
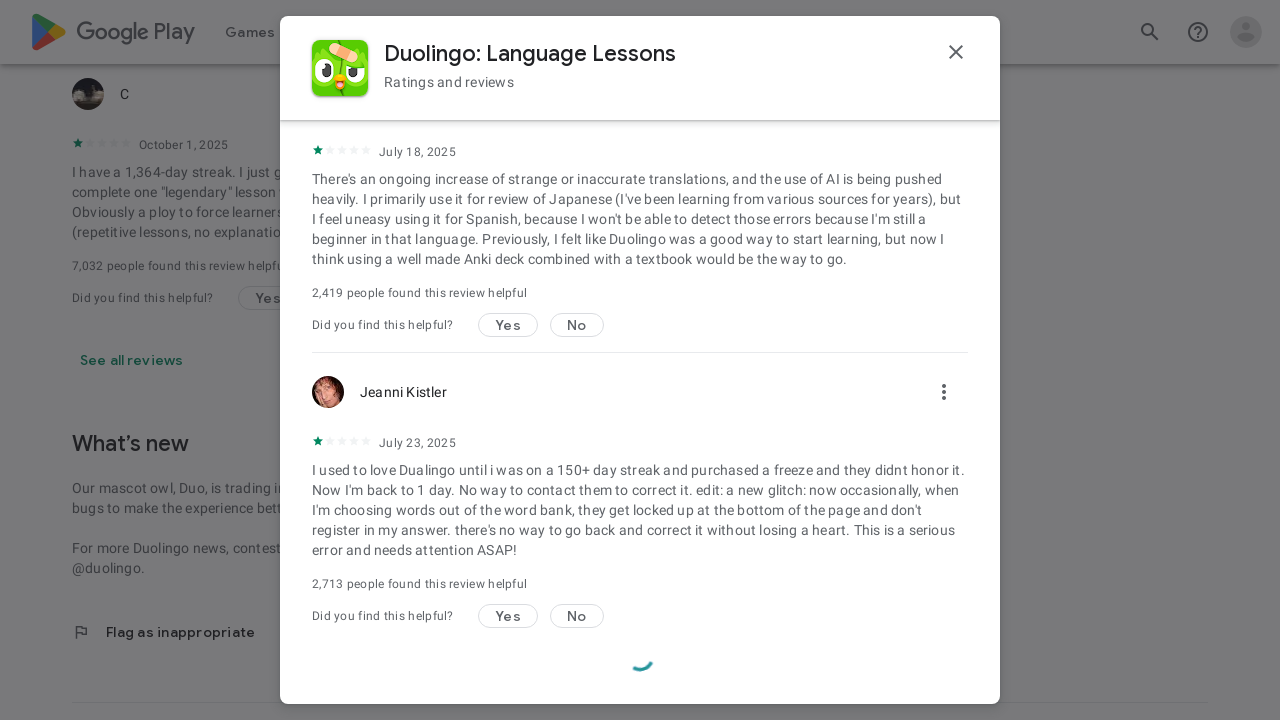

Scrolled to bottom of reviews modal (iteration 40/50)
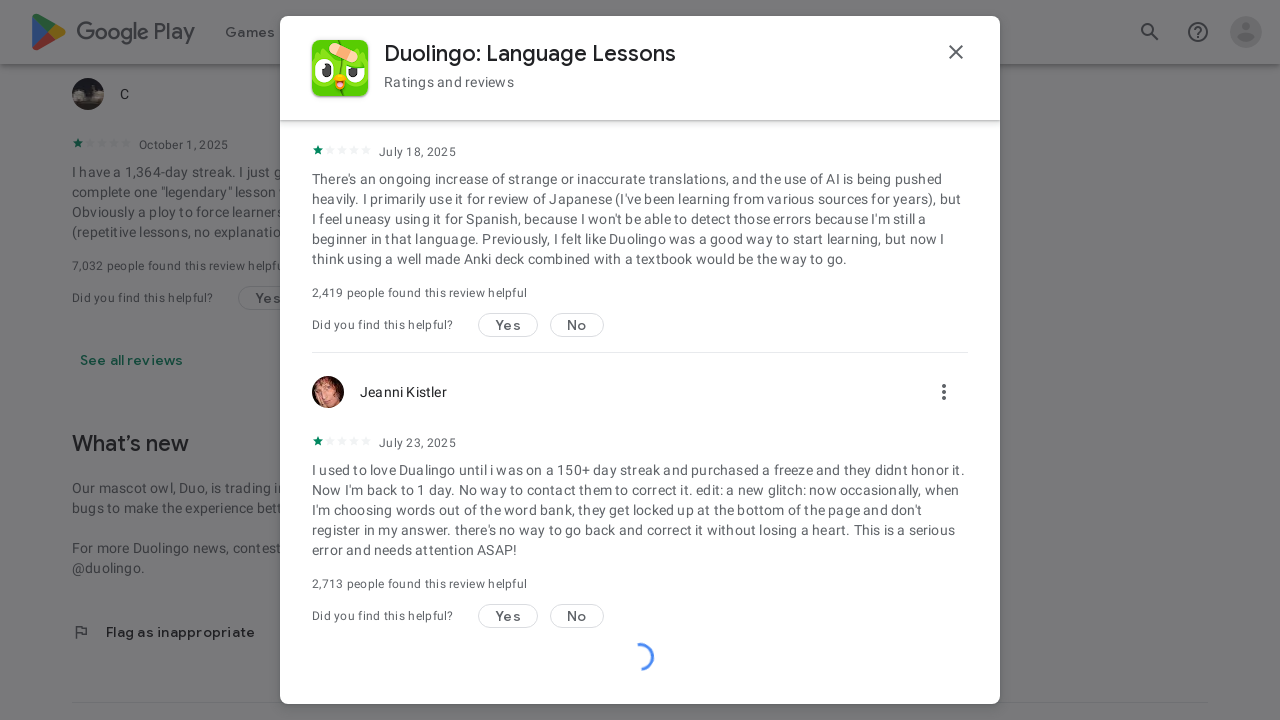

Waited for reviews to load (iteration 40/50)
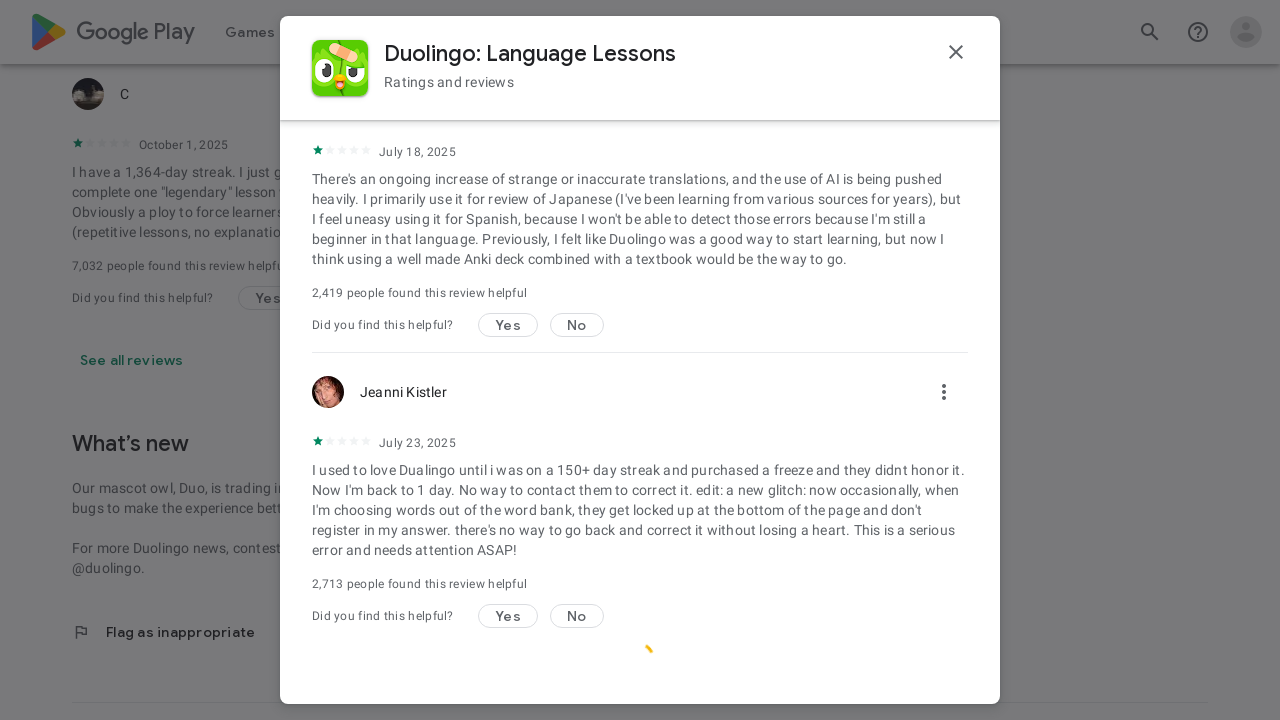

Scrolled to bottom of reviews modal (iteration 41/50)
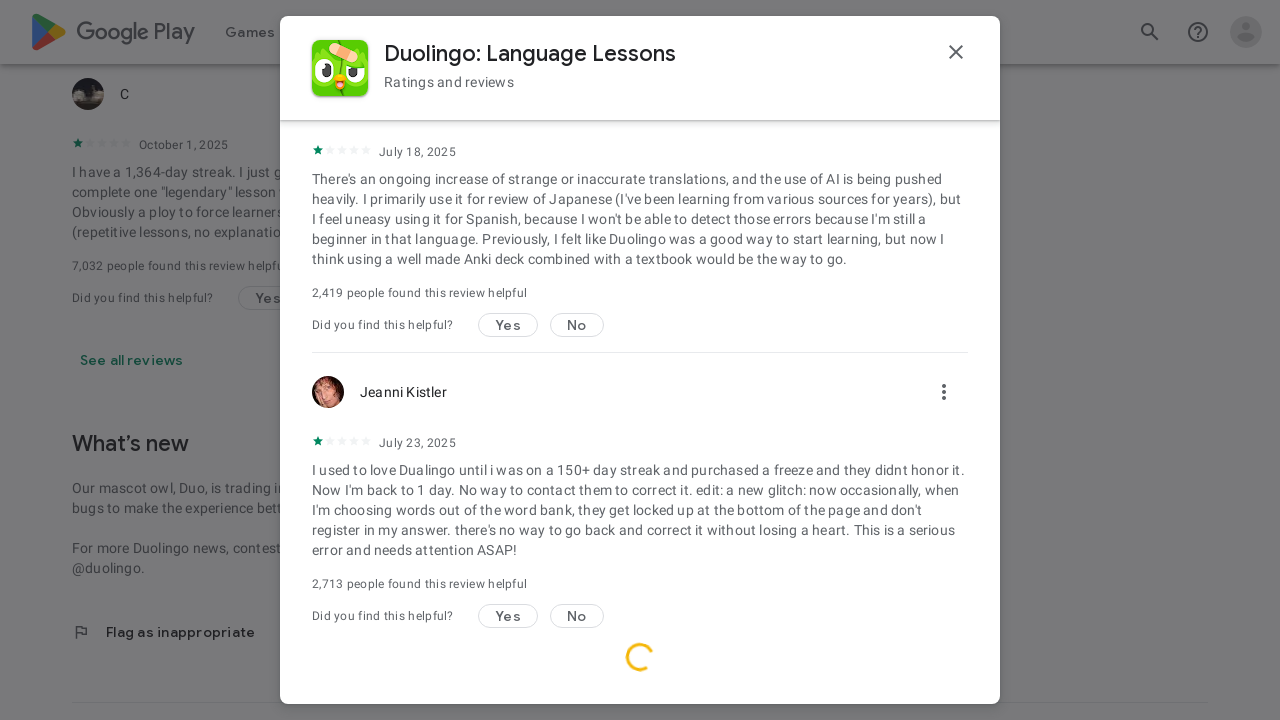

Waited for reviews to load (iteration 41/50)
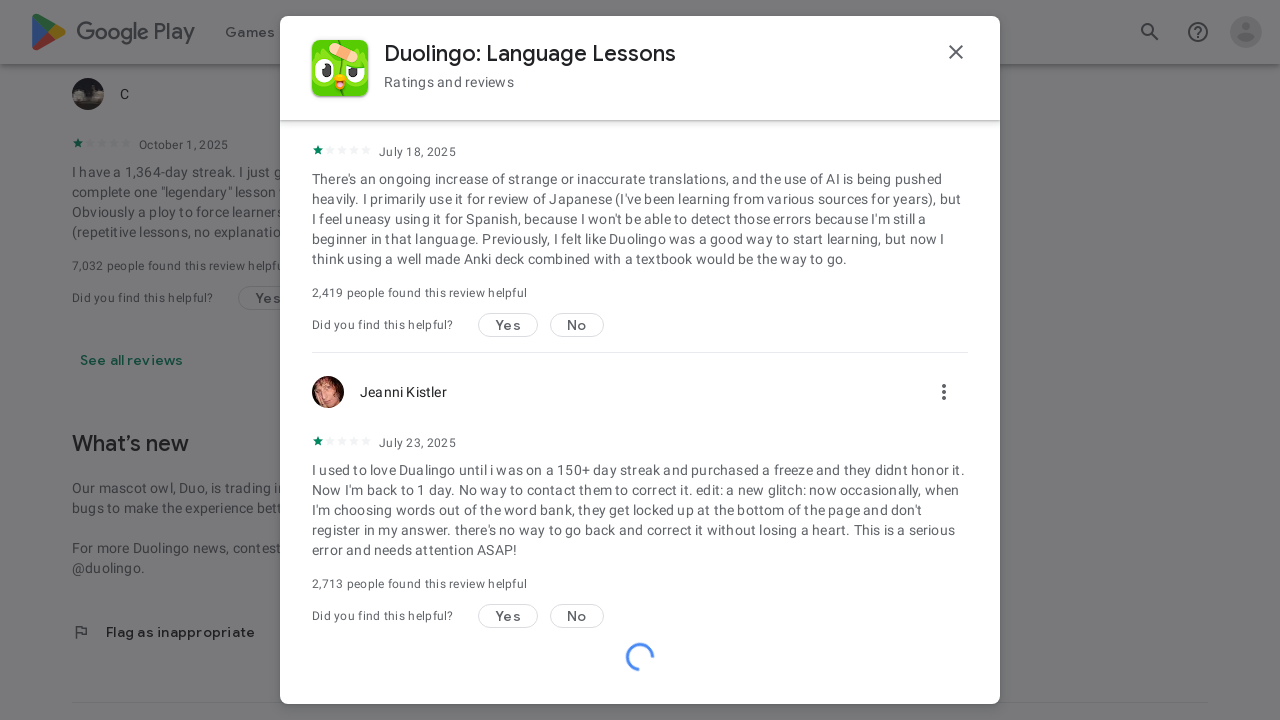

Scrolled to bottom of reviews modal (iteration 42/50)
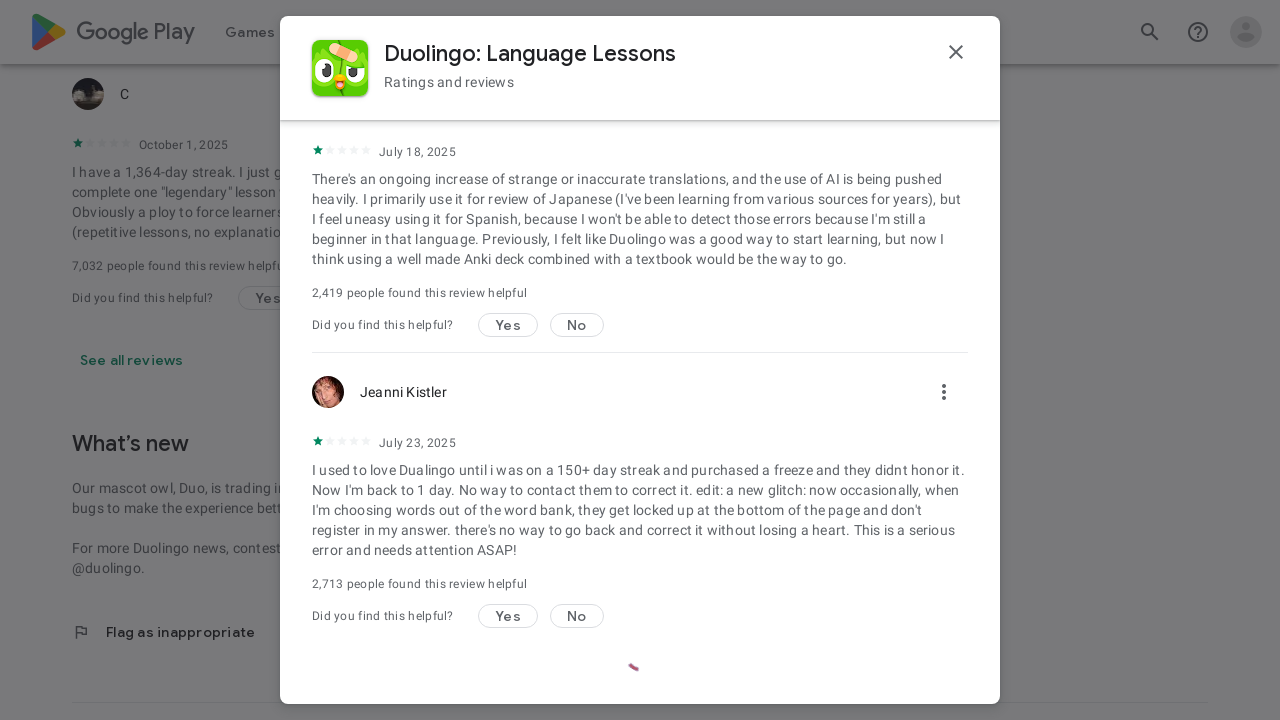

Waited for reviews to load (iteration 42/50)
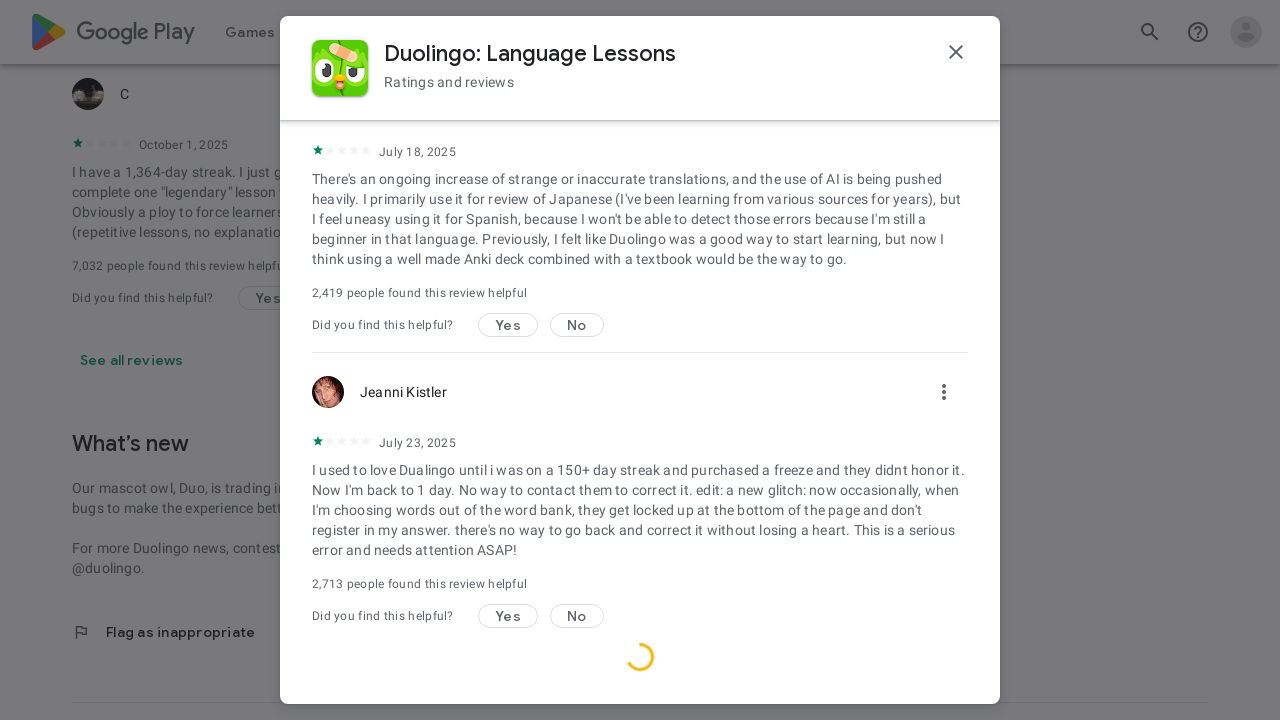

Scrolled to bottom of reviews modal (iteration 43/50)
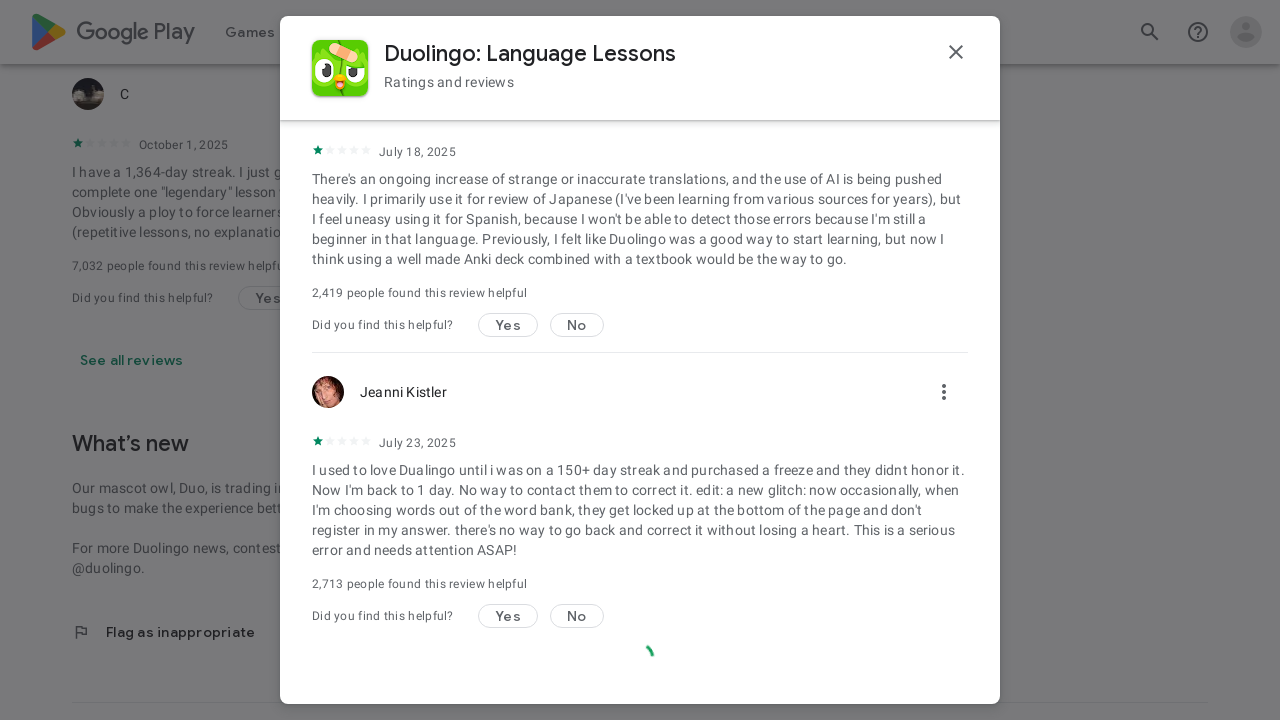

Waited for reviews to load (iteration 43/50)
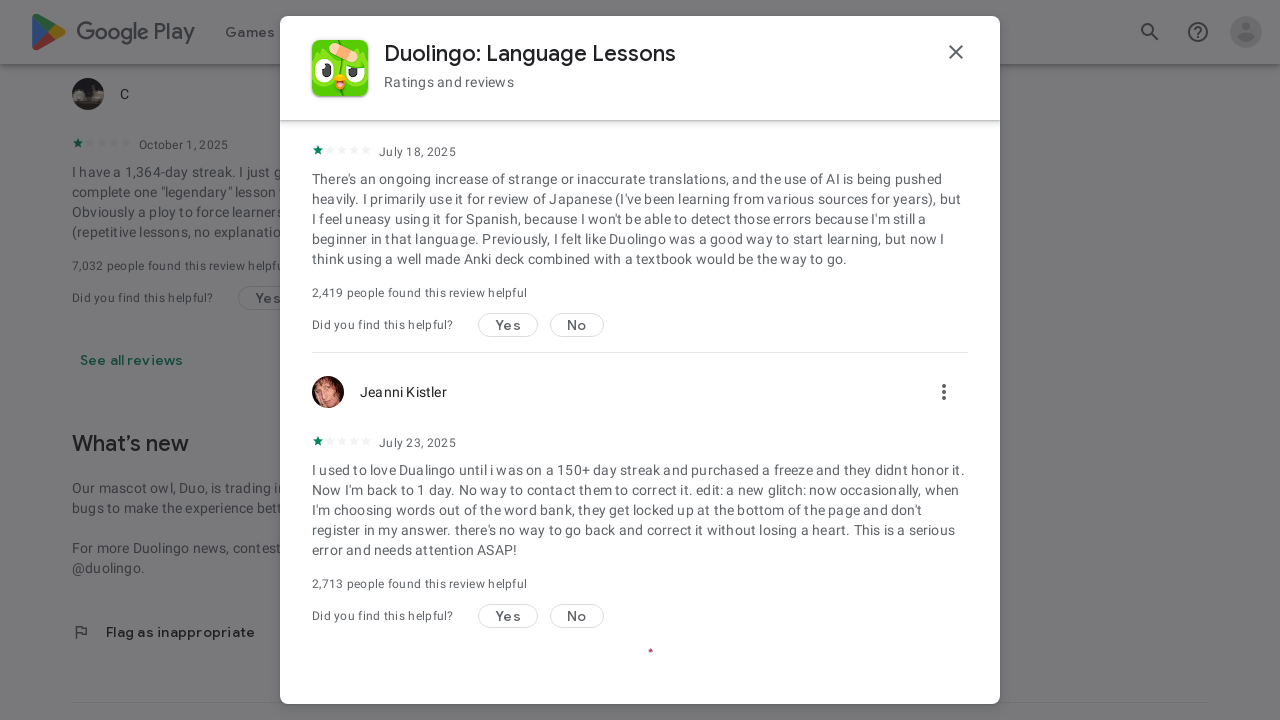

Scrolled to bottom of reviews modal (iteration 44/50)
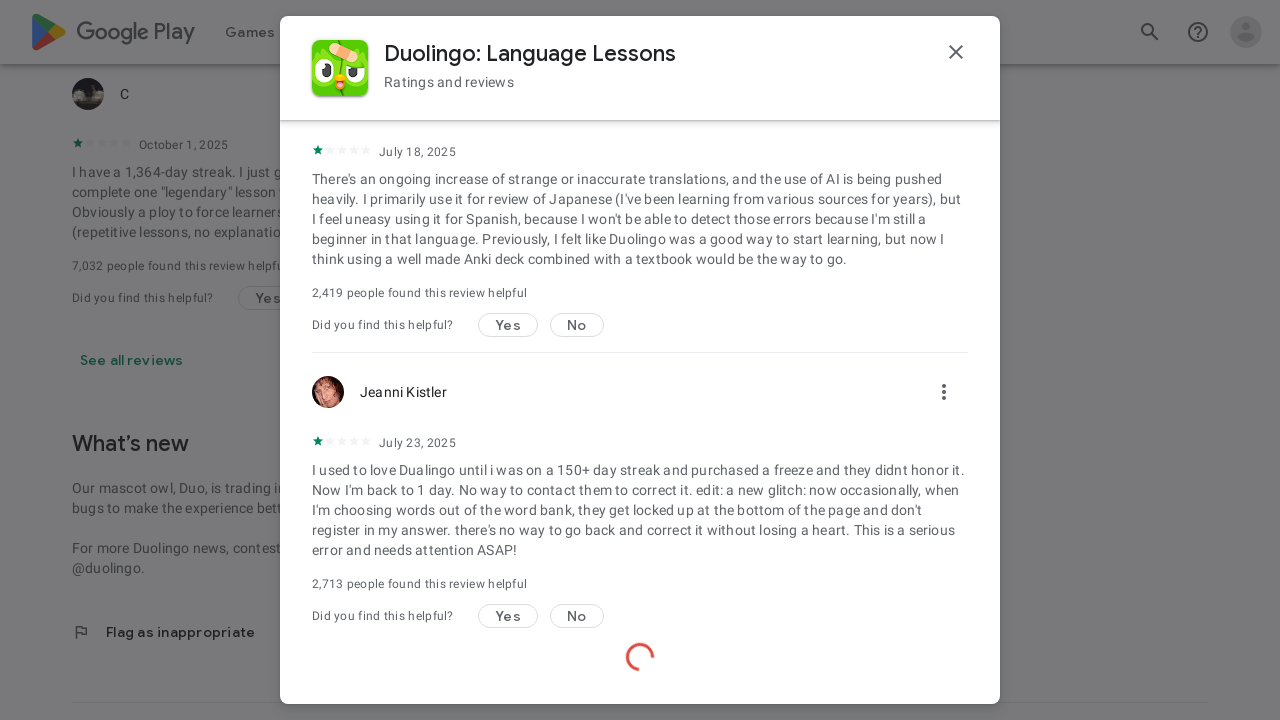

Waited for reviews to load (iteration 44/50)
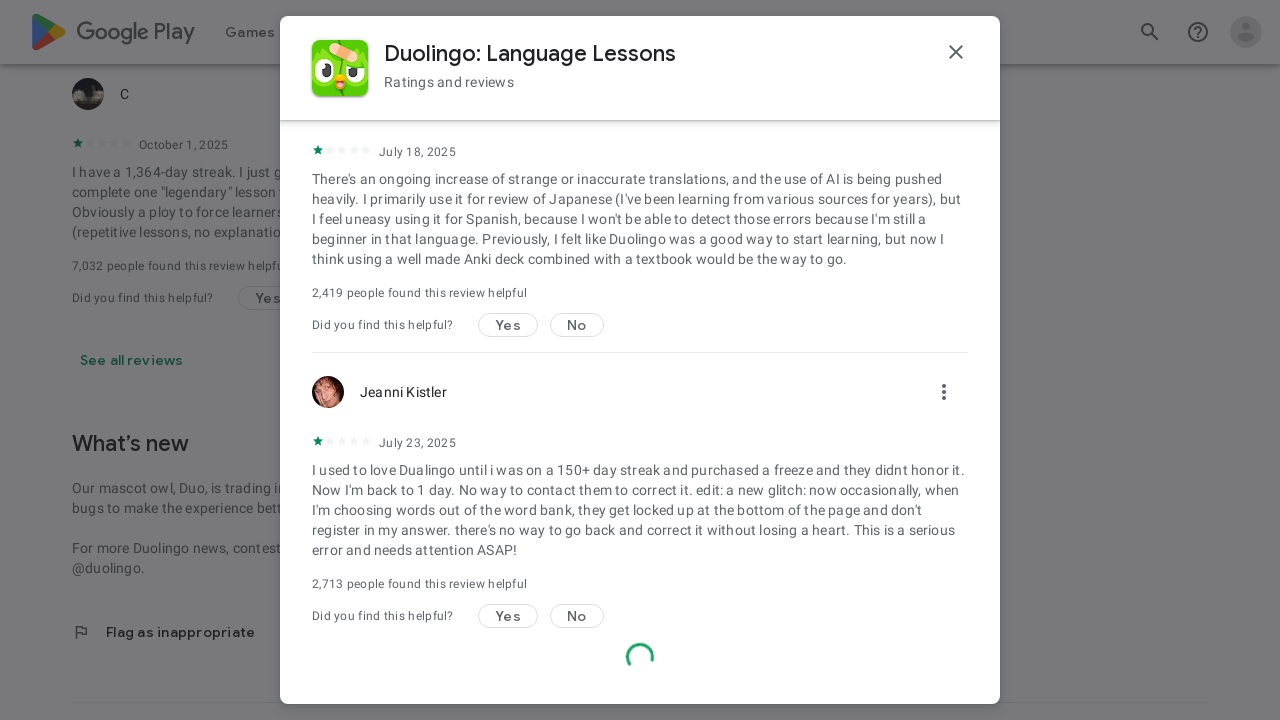

Scrolled to bottom of reviews modal (iteration 45/50)
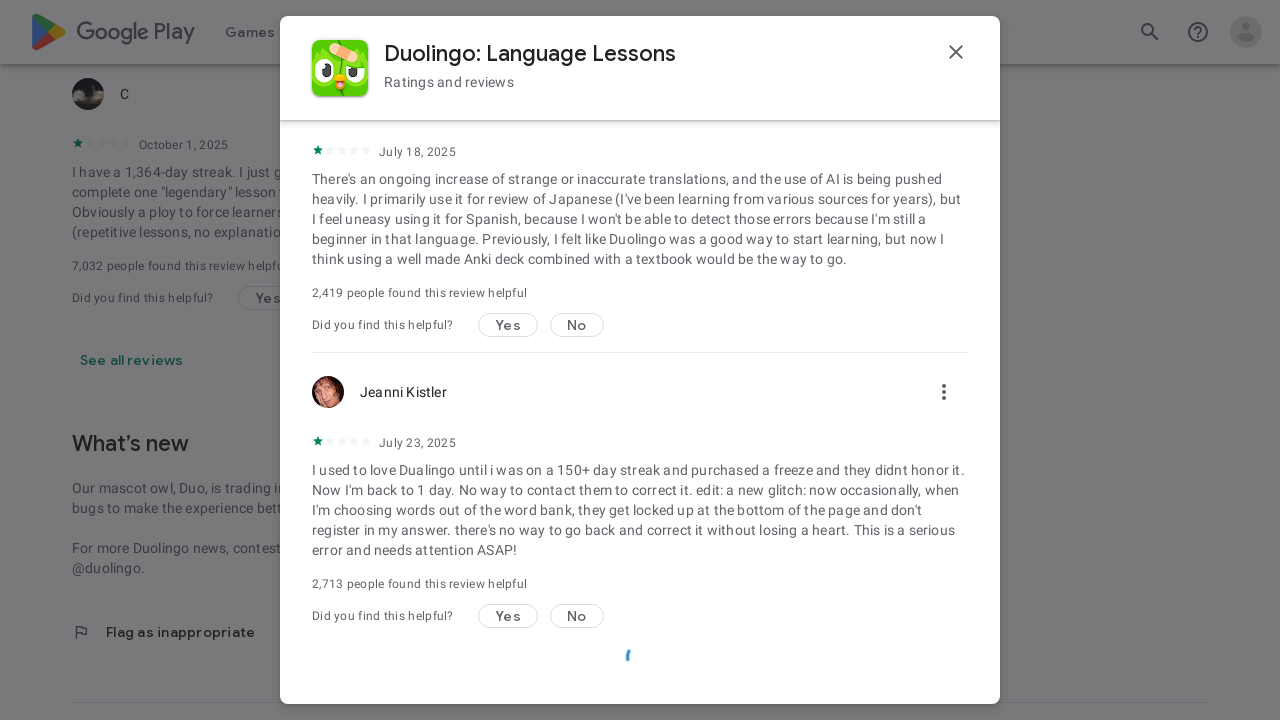

Waited for reviews to load (iteration 45/50)
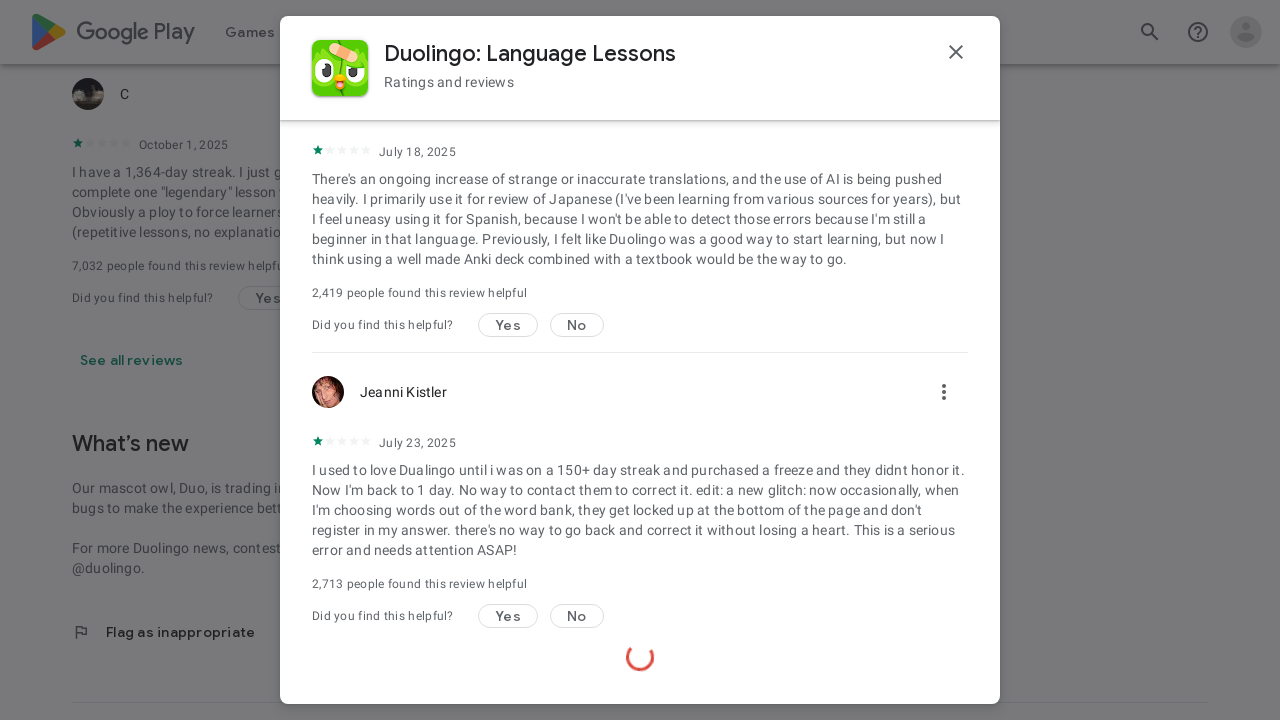

Scrolled to bottom of reviews modal (iteration 46/50)
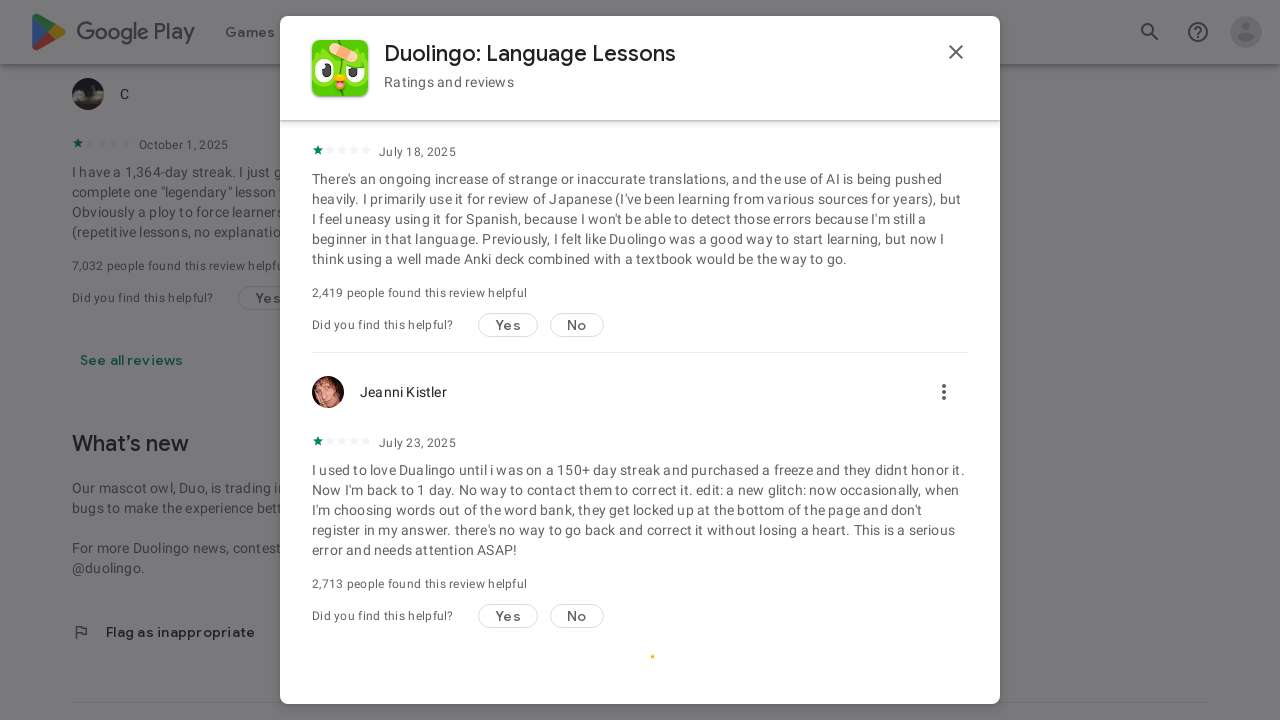

Waited for reviews to load (iteration 46/50)
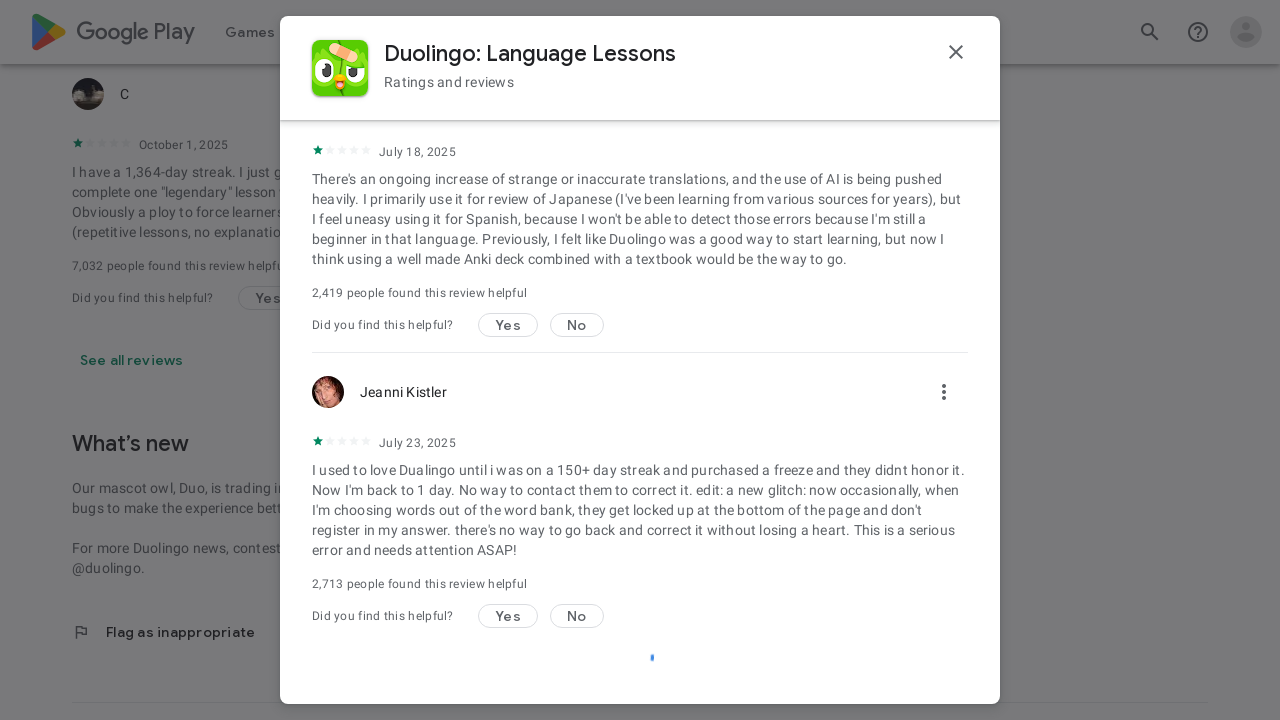

Scrolled to bottom of reviews modal (iteration 47/50)
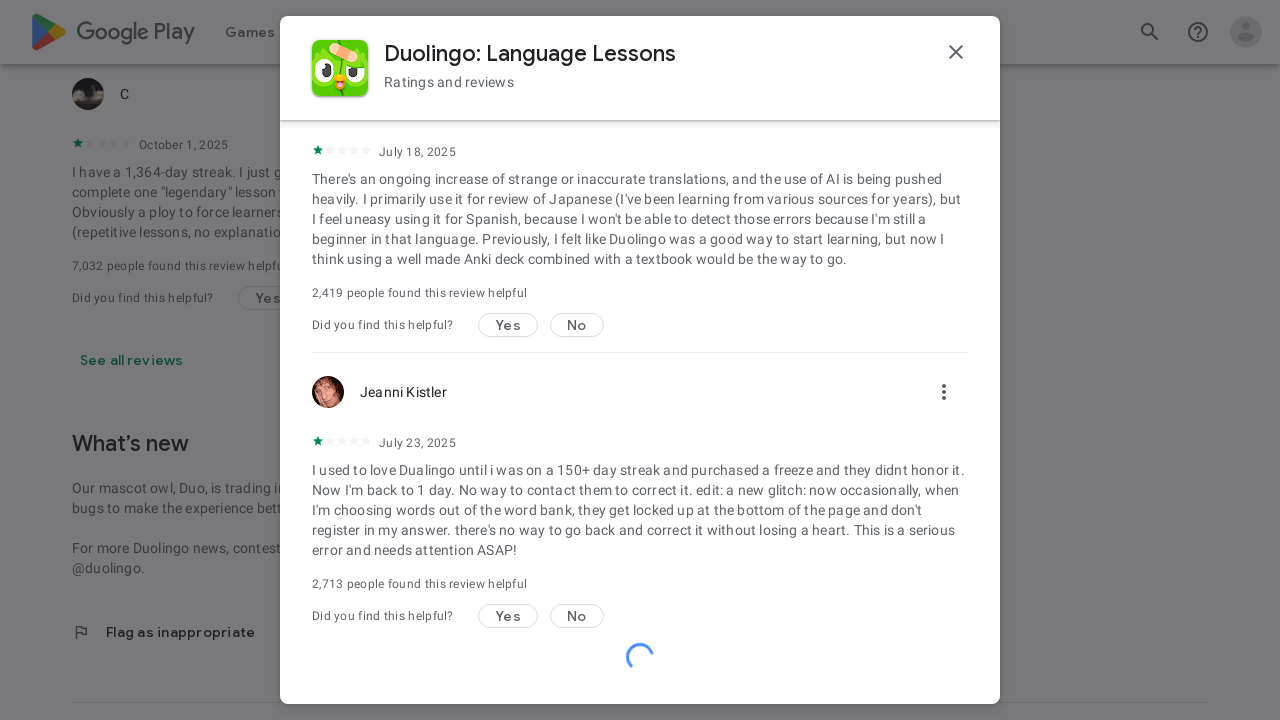

Waited for reviews to load (iteration 47/50)
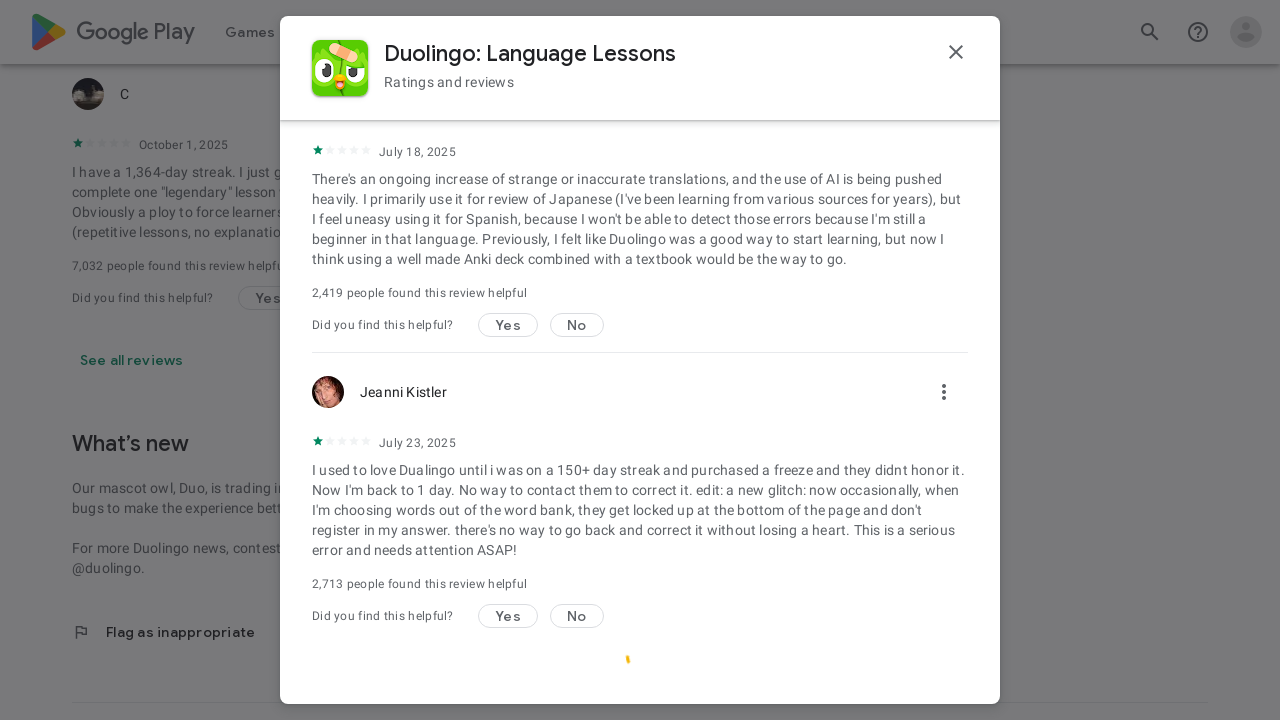

Scrolled to bottom of reviews modal (iteration 48/50)
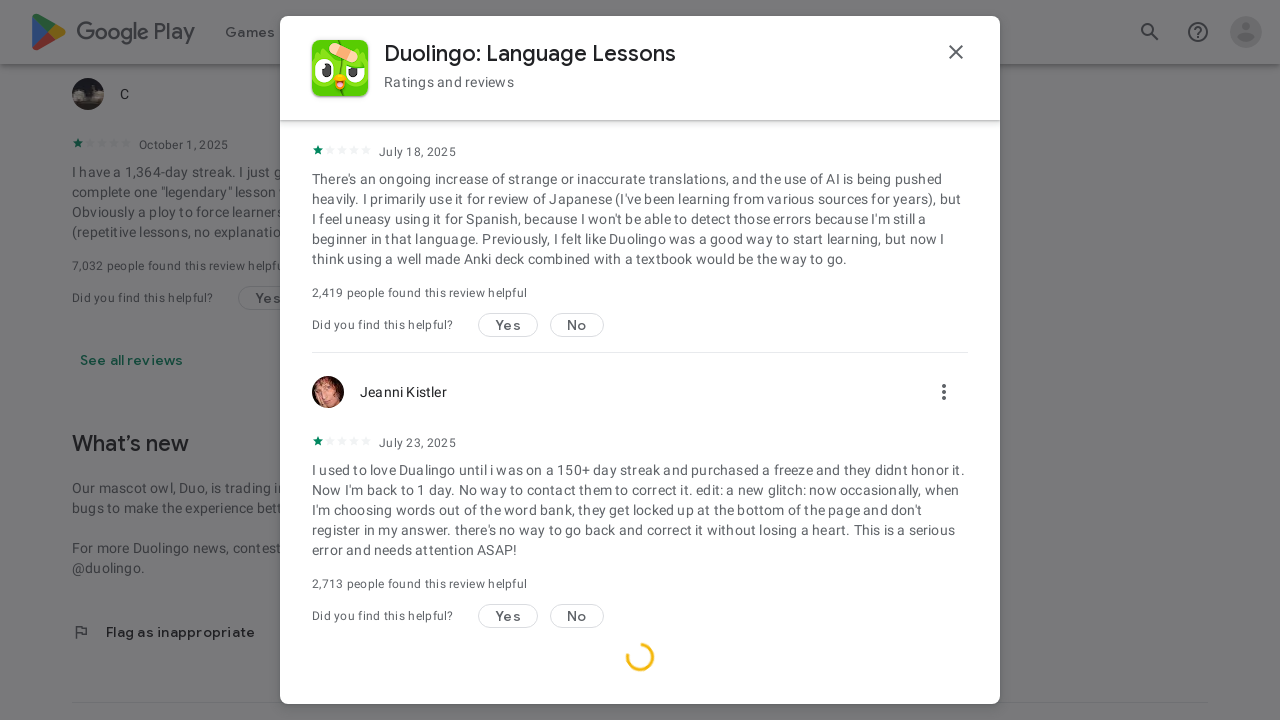

Waited for reviews to load (iteration 48/50)
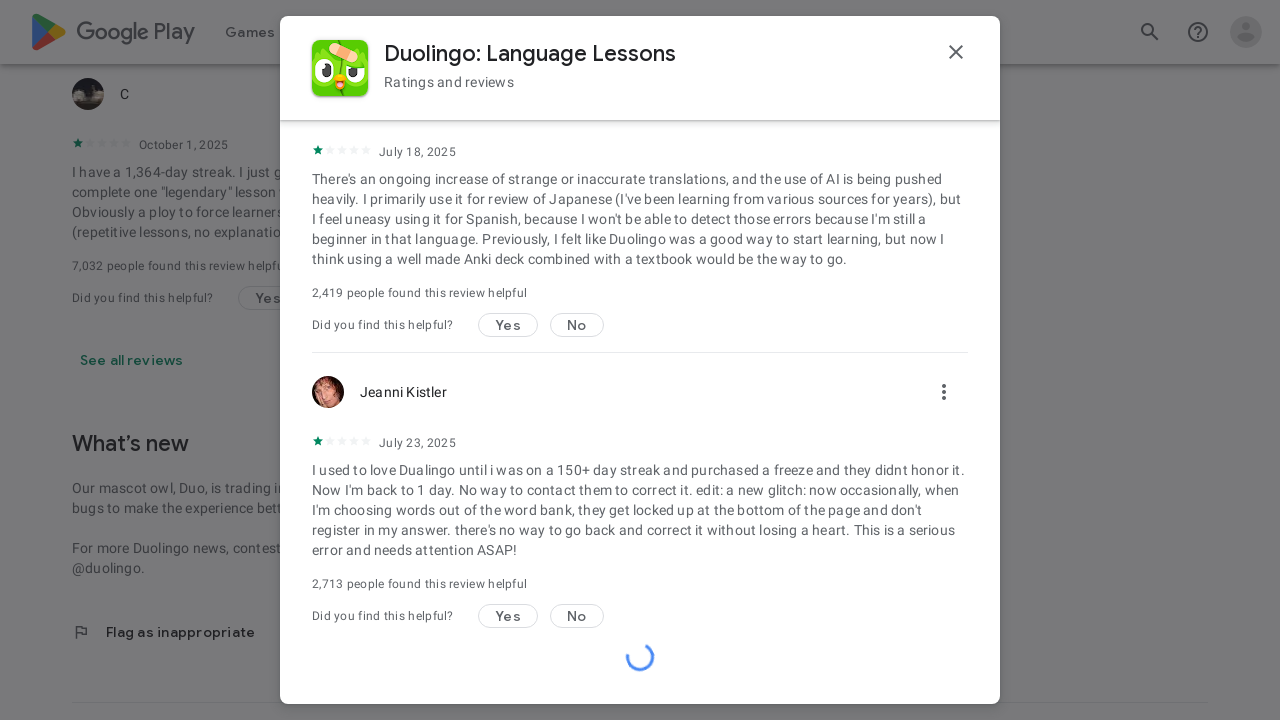

Scrolled to bottom of reviews modal (iteration 49/50)
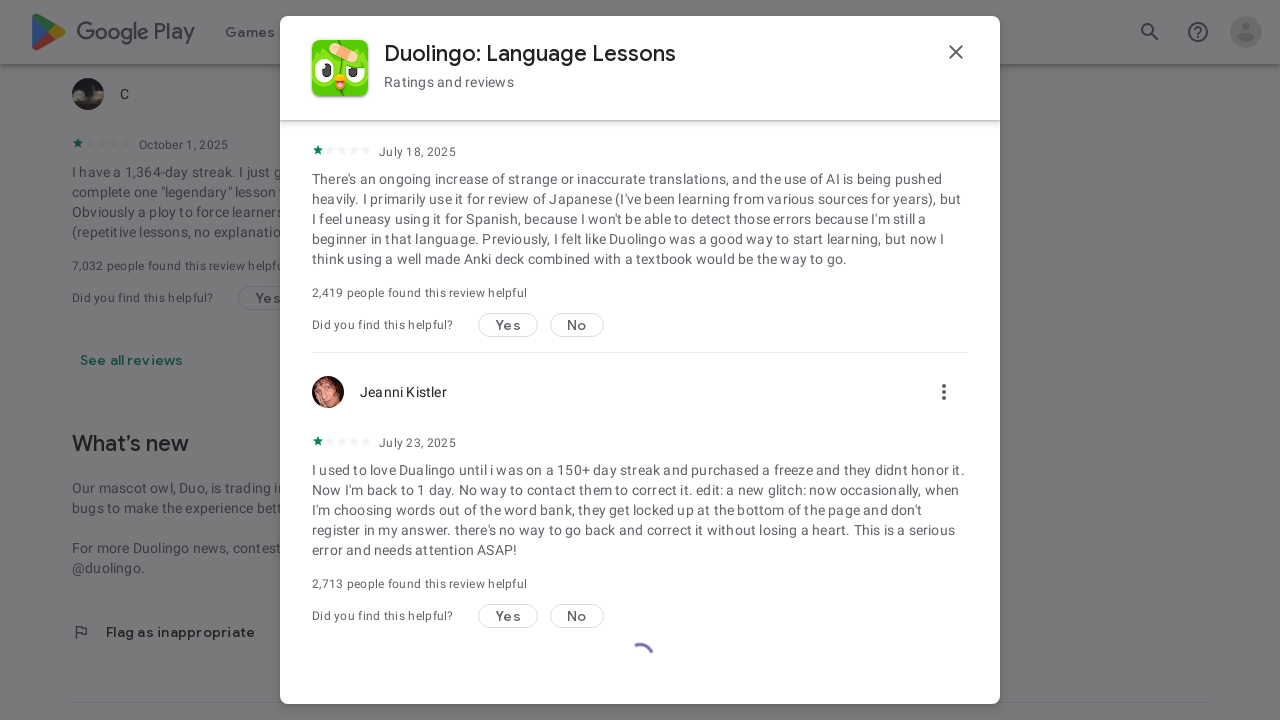

Waited for reviews to load (iteration 49/50)
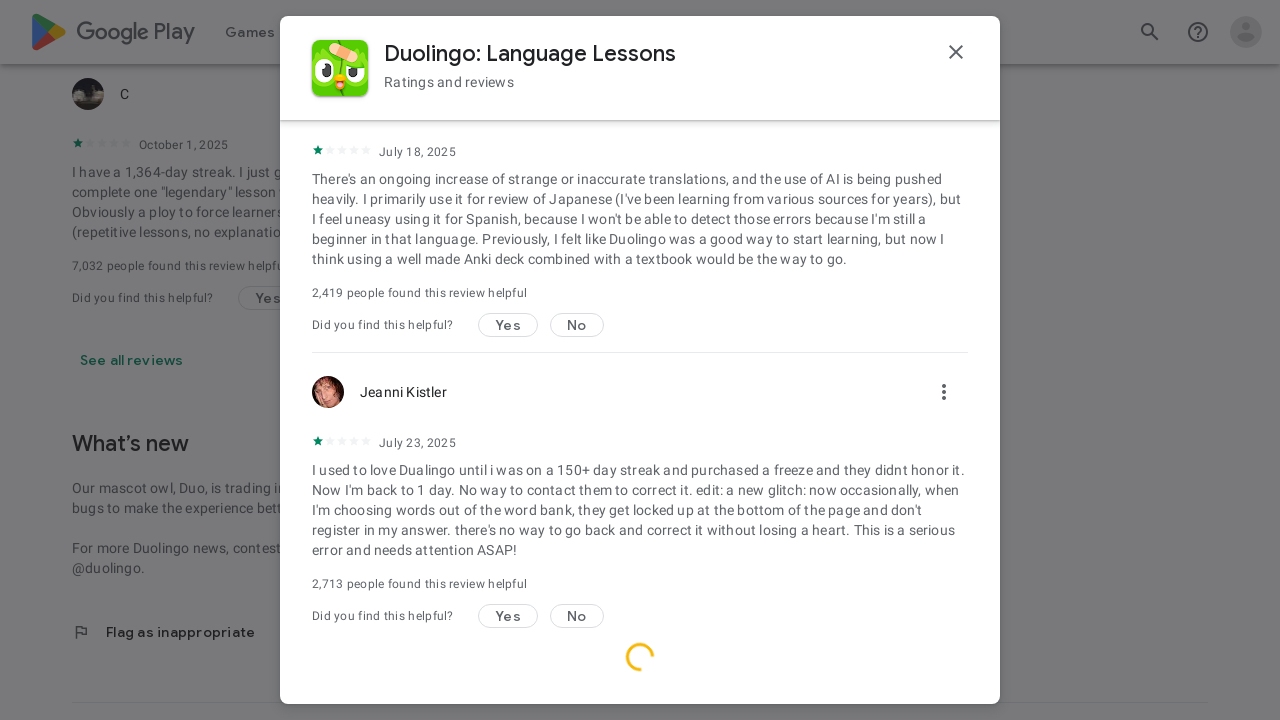

Scrolled to bottom of reviews modal (iteration 50/50)
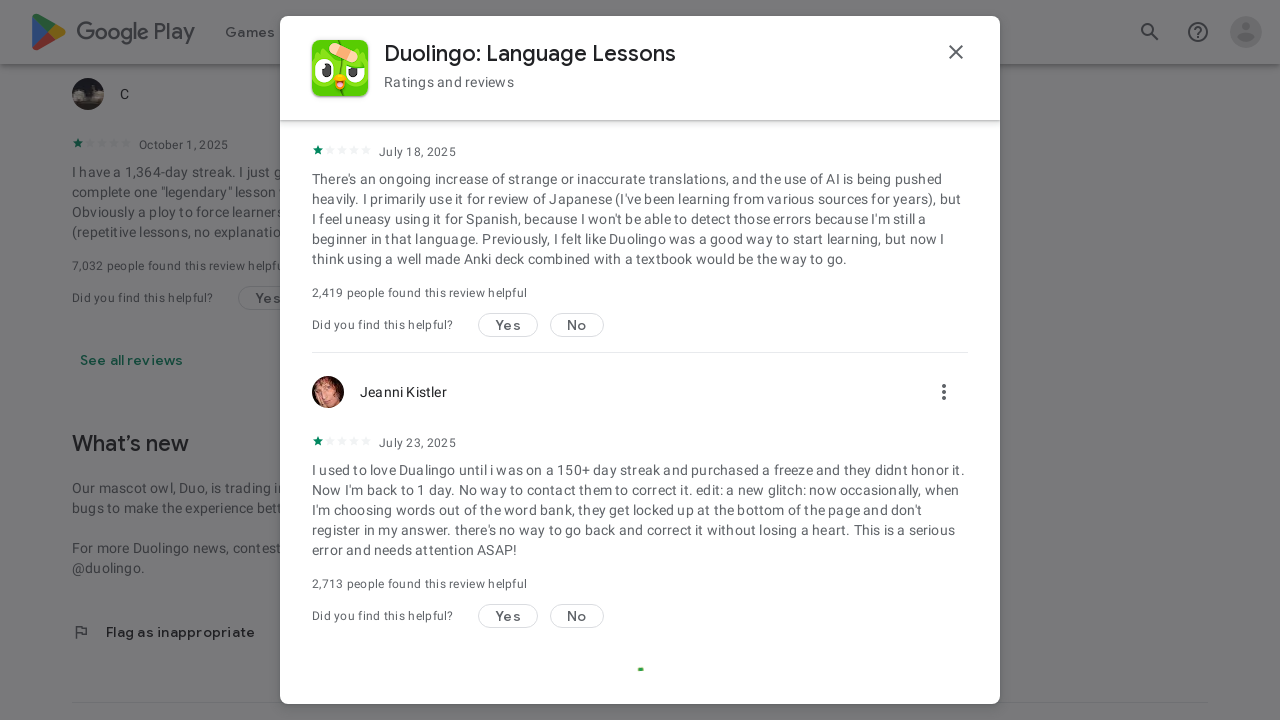

Waited for reviews to load (iteration 50/50)
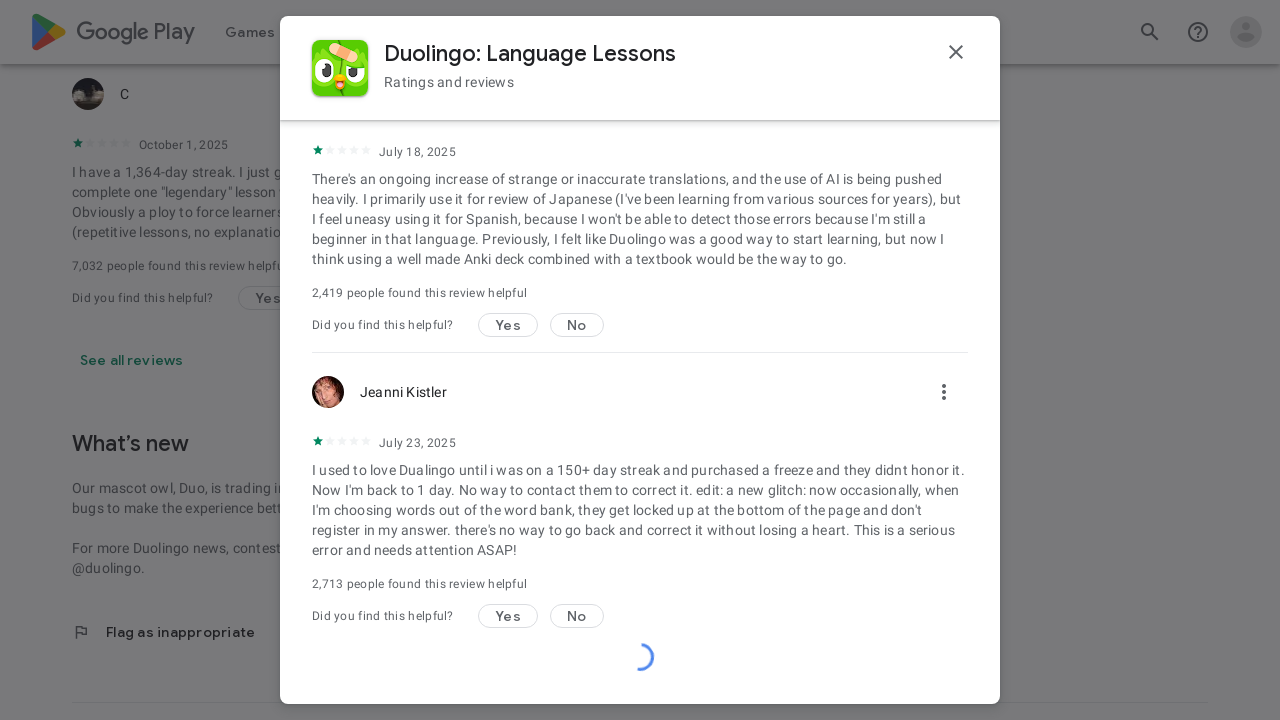

Verified reviews are loaded
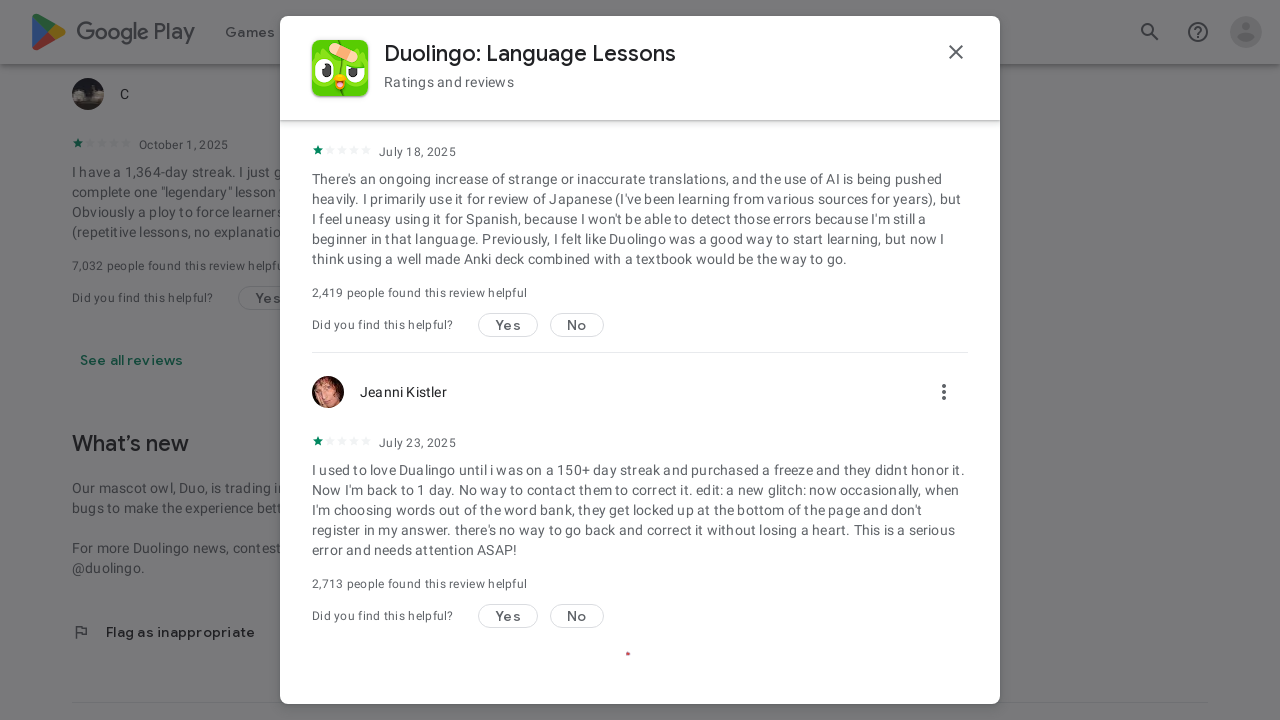

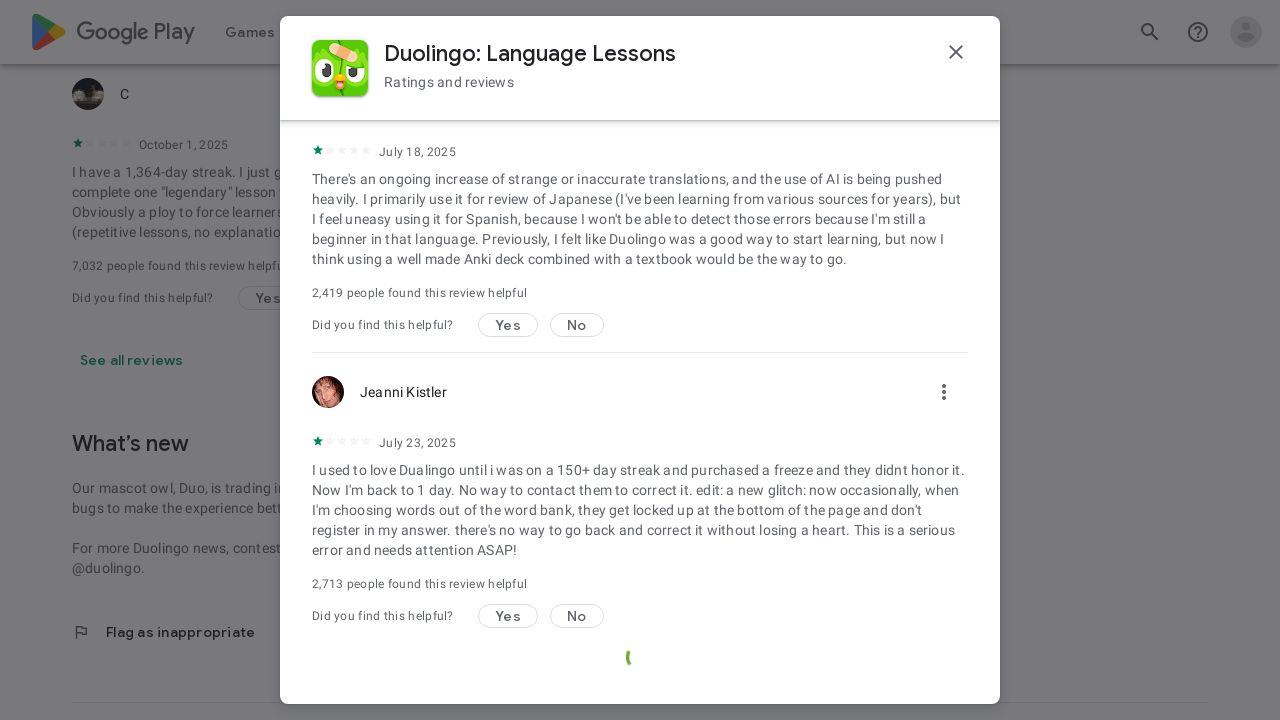